Fills all input fields on a large form with the same text value and submits the form.

Starting URL: http://suninjuly.github.io/huge_form.html

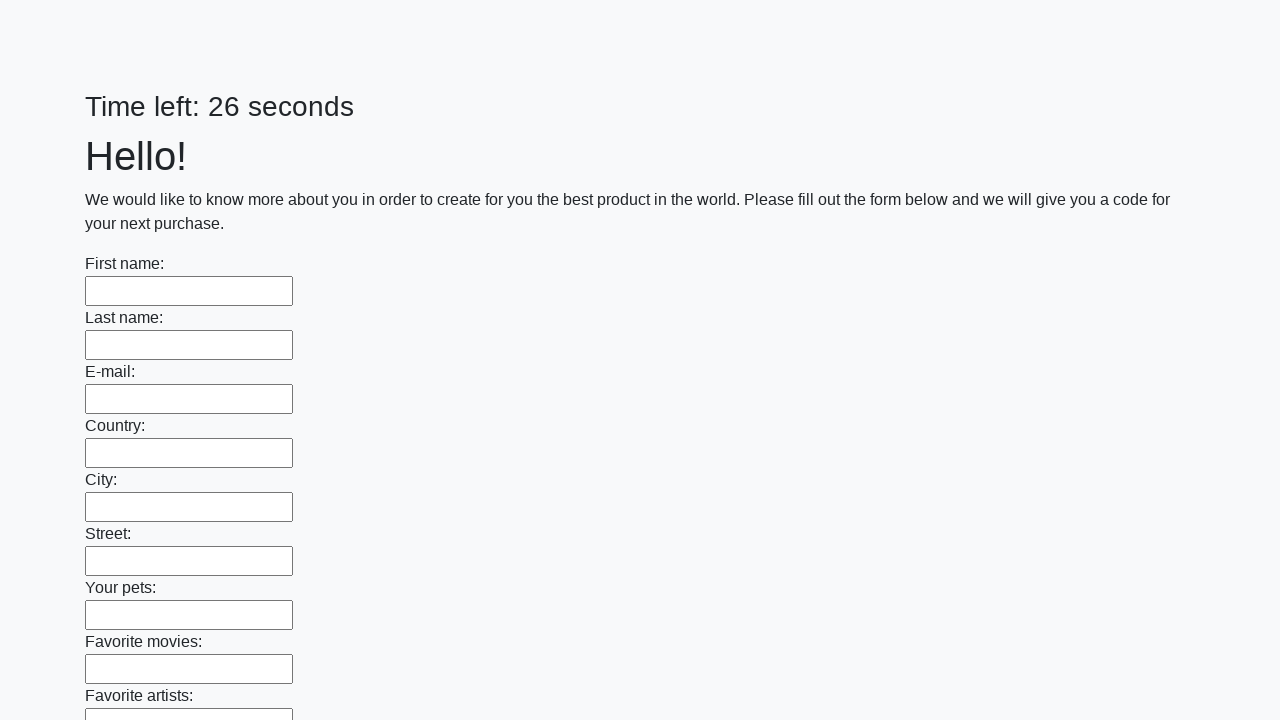

Located all input elements on the huge form
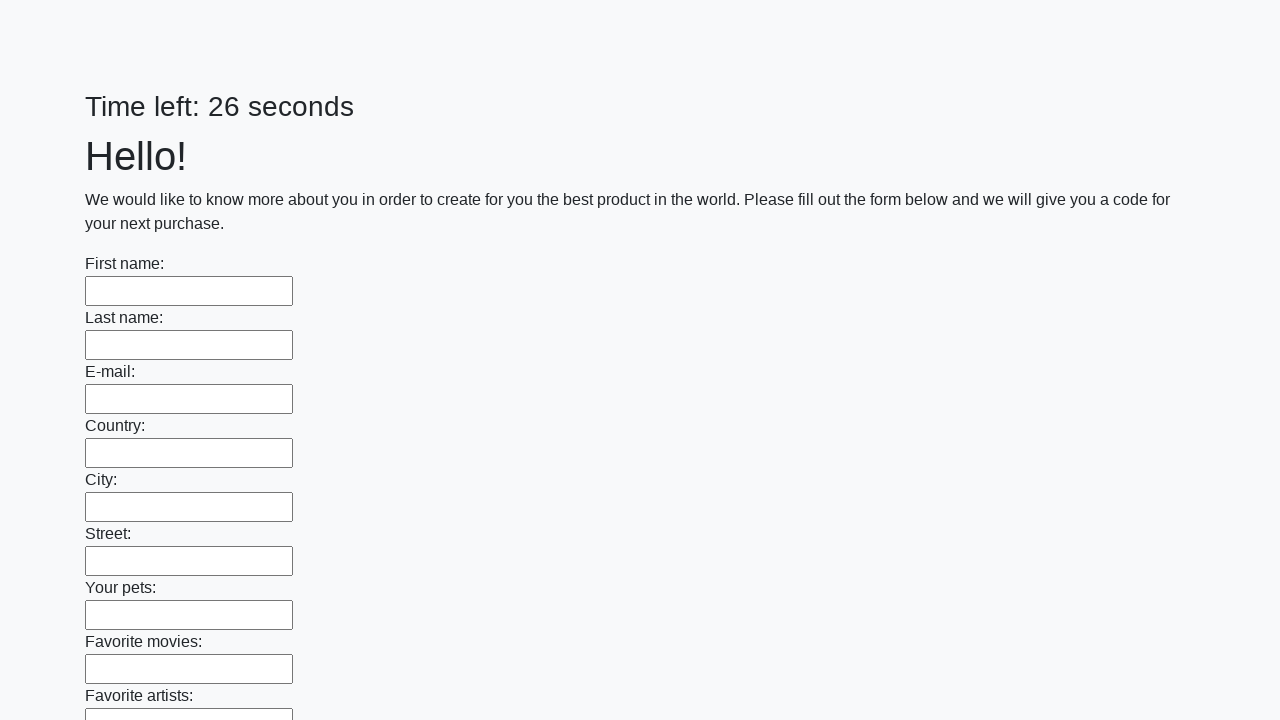

Filled an input field with 'Sample Text' on input >> nth=0
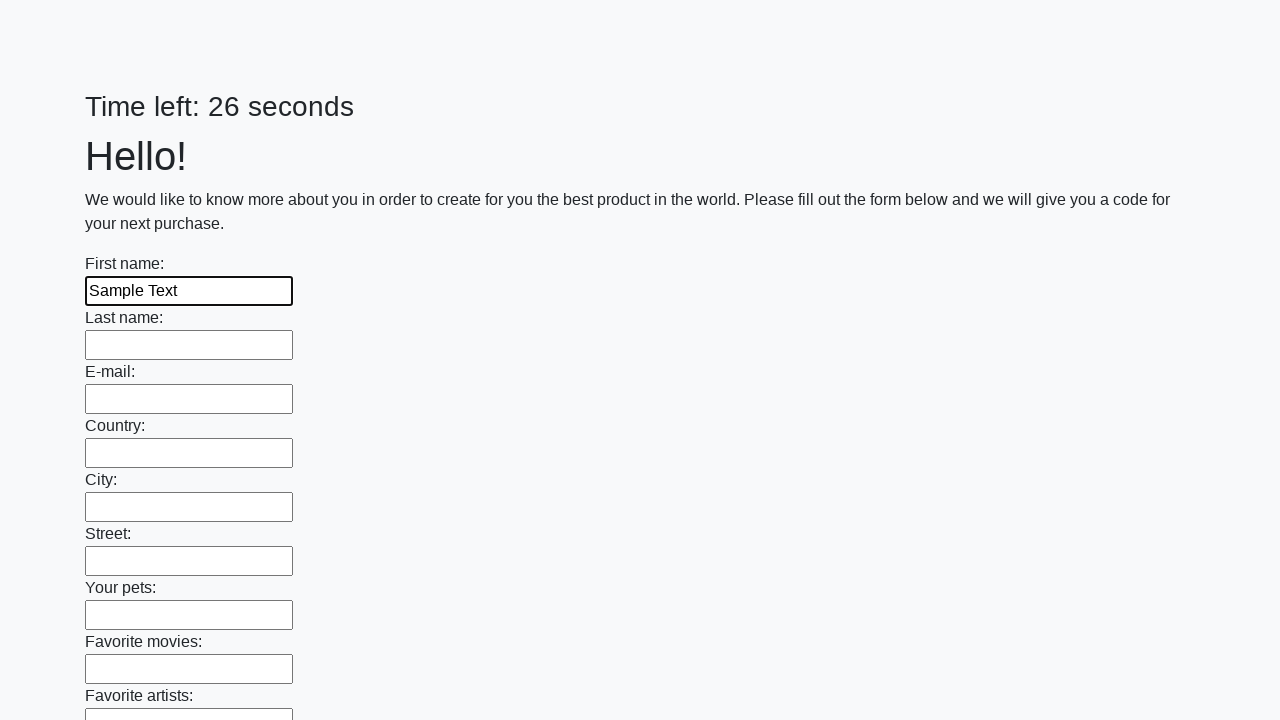

Filled an input field with 'Sample Text' on input >> nth=1
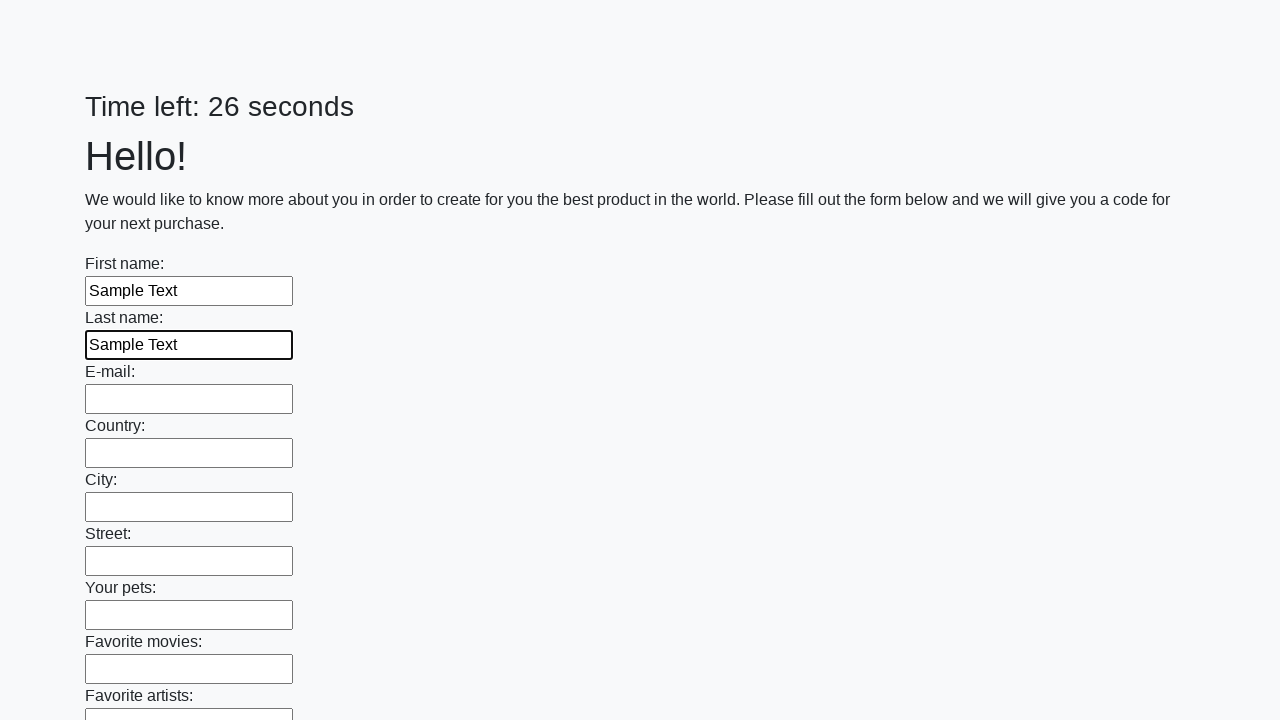

Filled an input field with 'Sample Text' on input >> nth=2
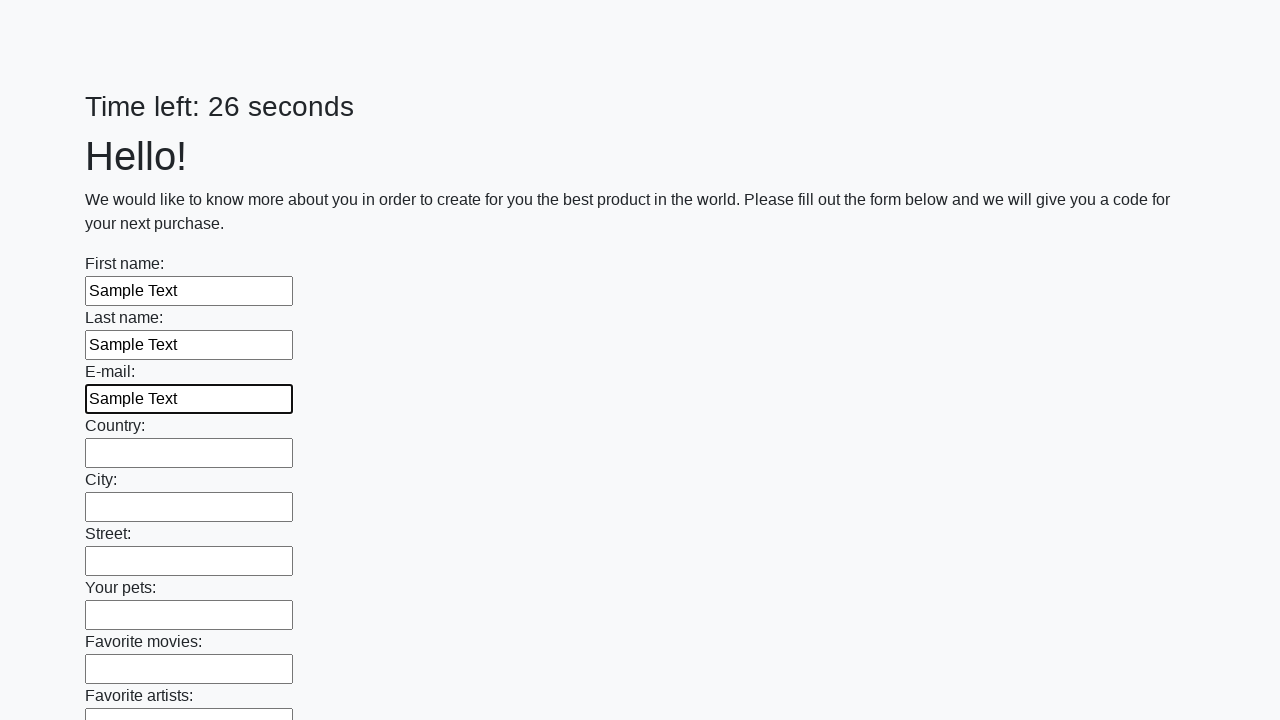

Filled an input field with 'Sample Text' on input >> nth=3
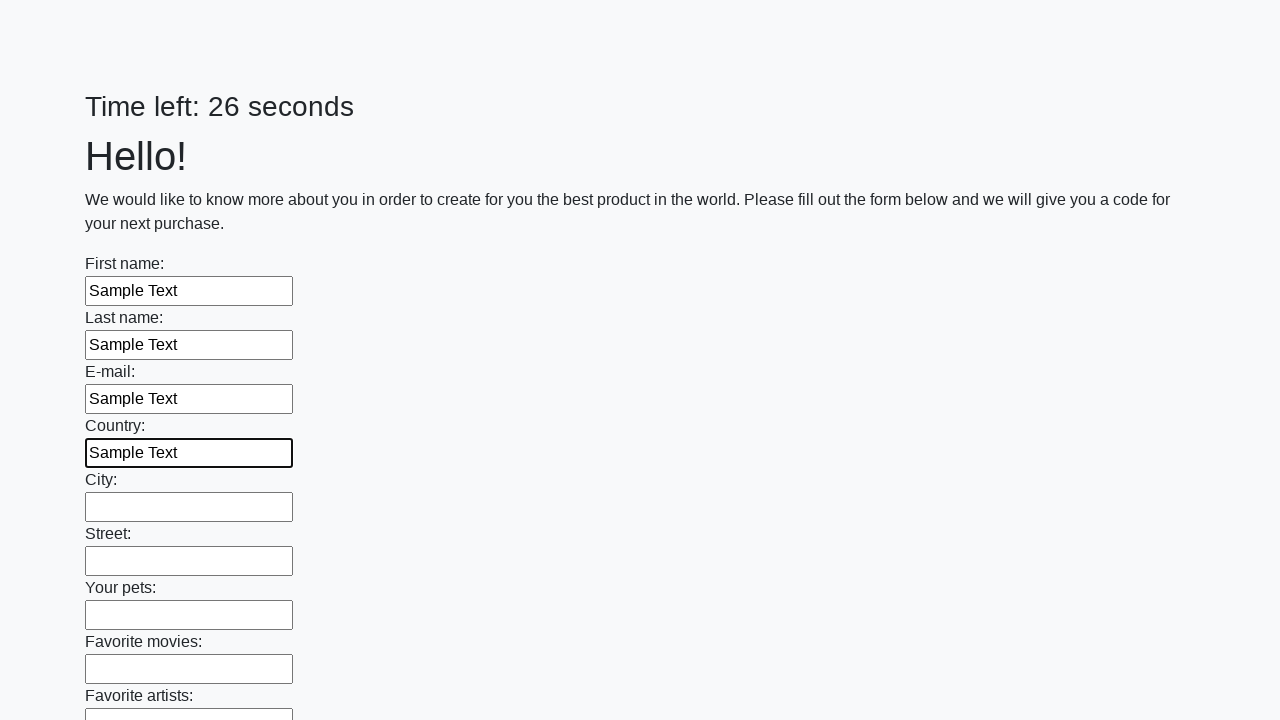

Filled an input field with 'Sample Text' on input >> nth=4
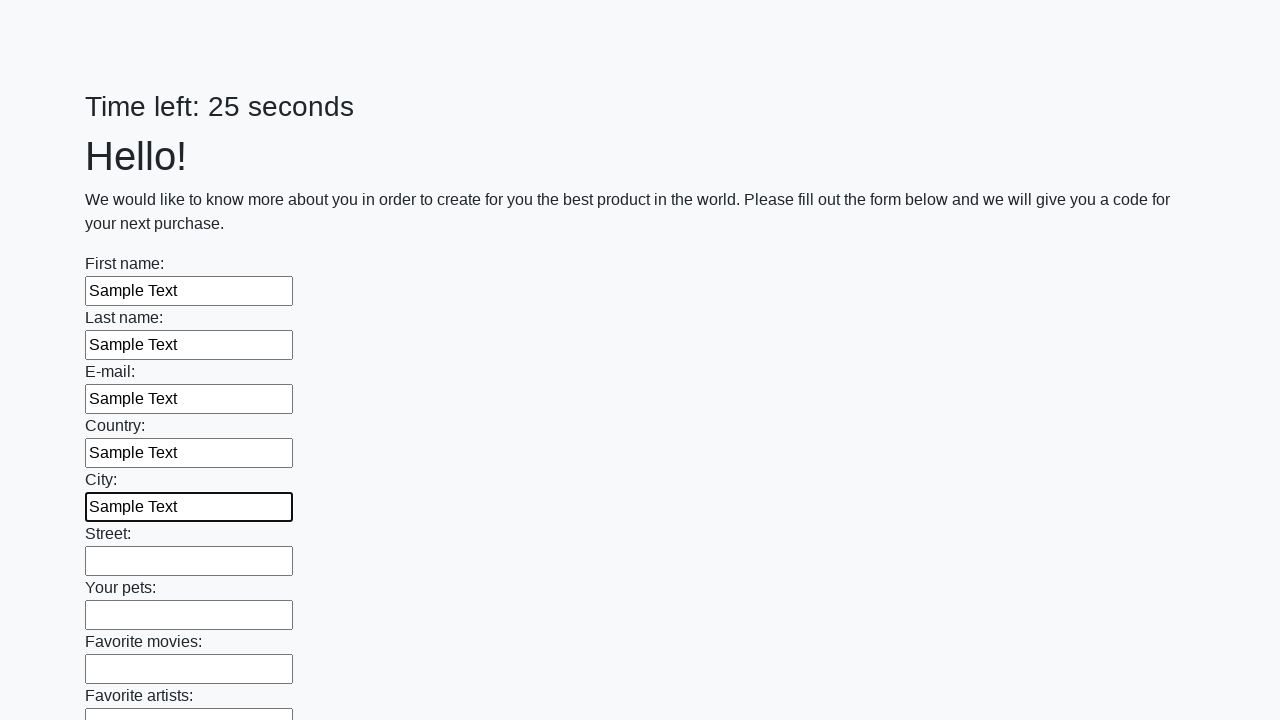

Filled an input field with 'Sample Text' on input >> nth=5
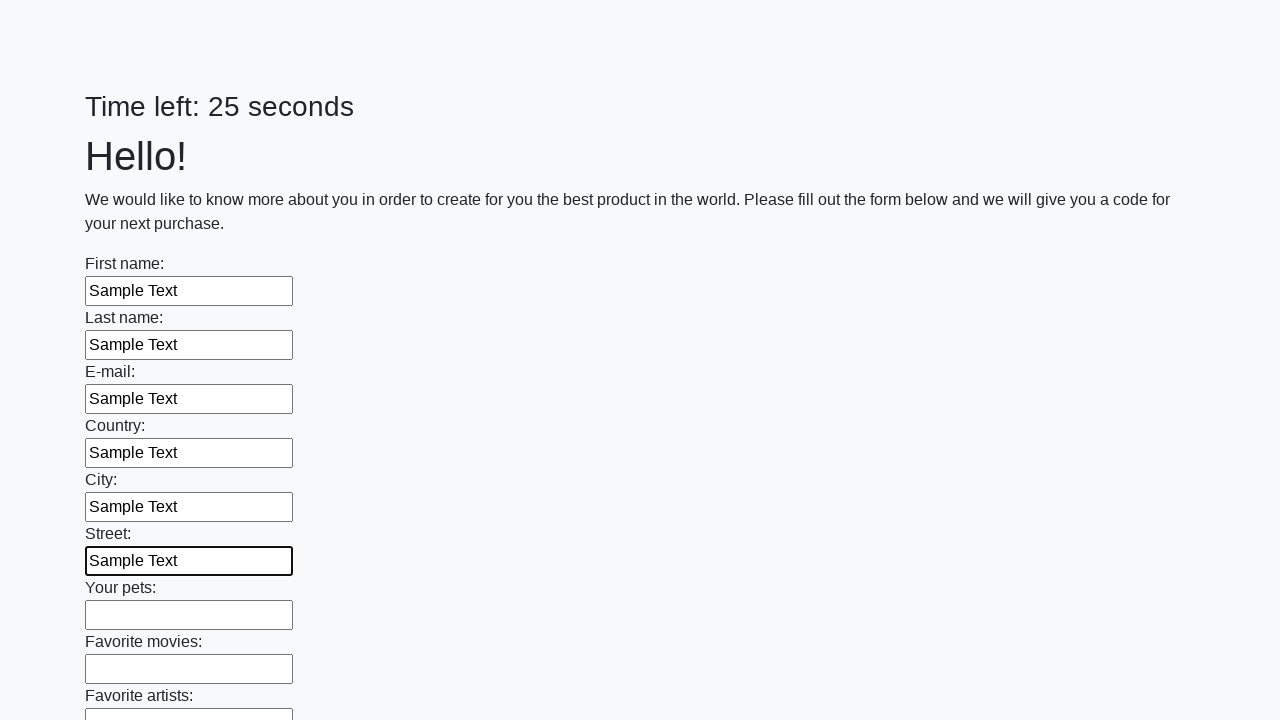

Filled an input field with 'Sample Text' on input >> nth=6
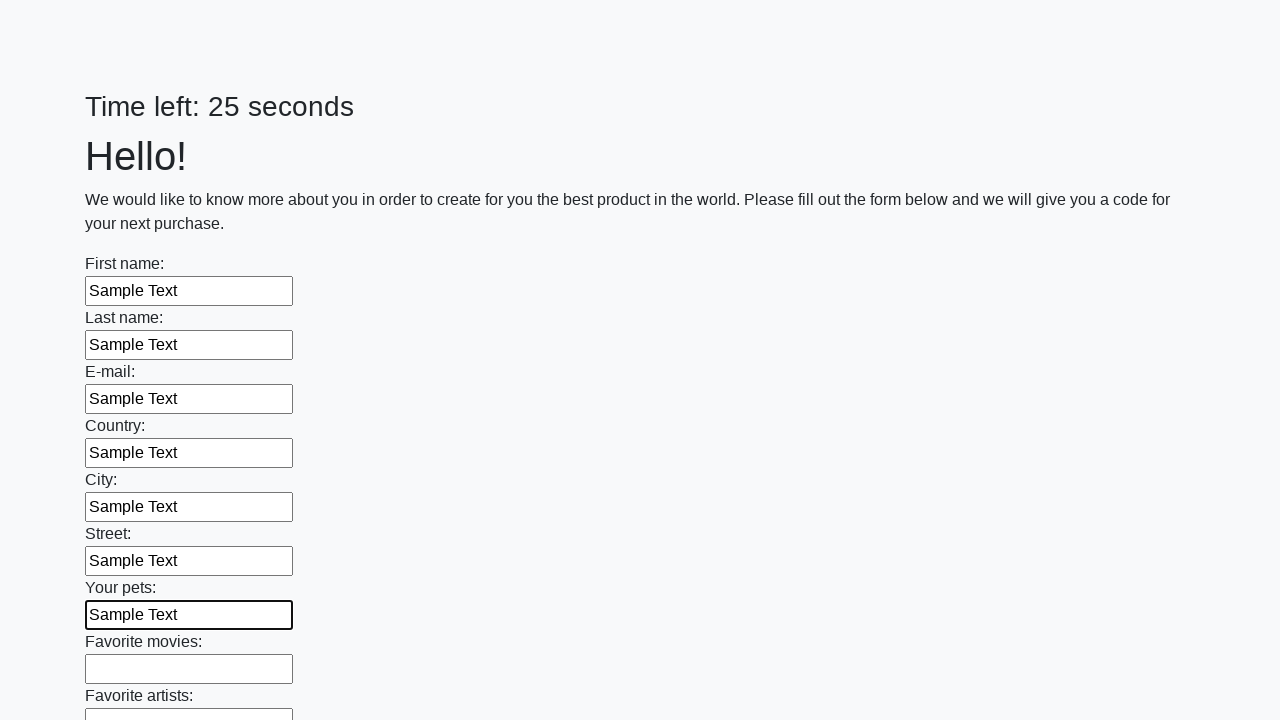

Filled an input field with 'Sample Text' on input >> nth=7
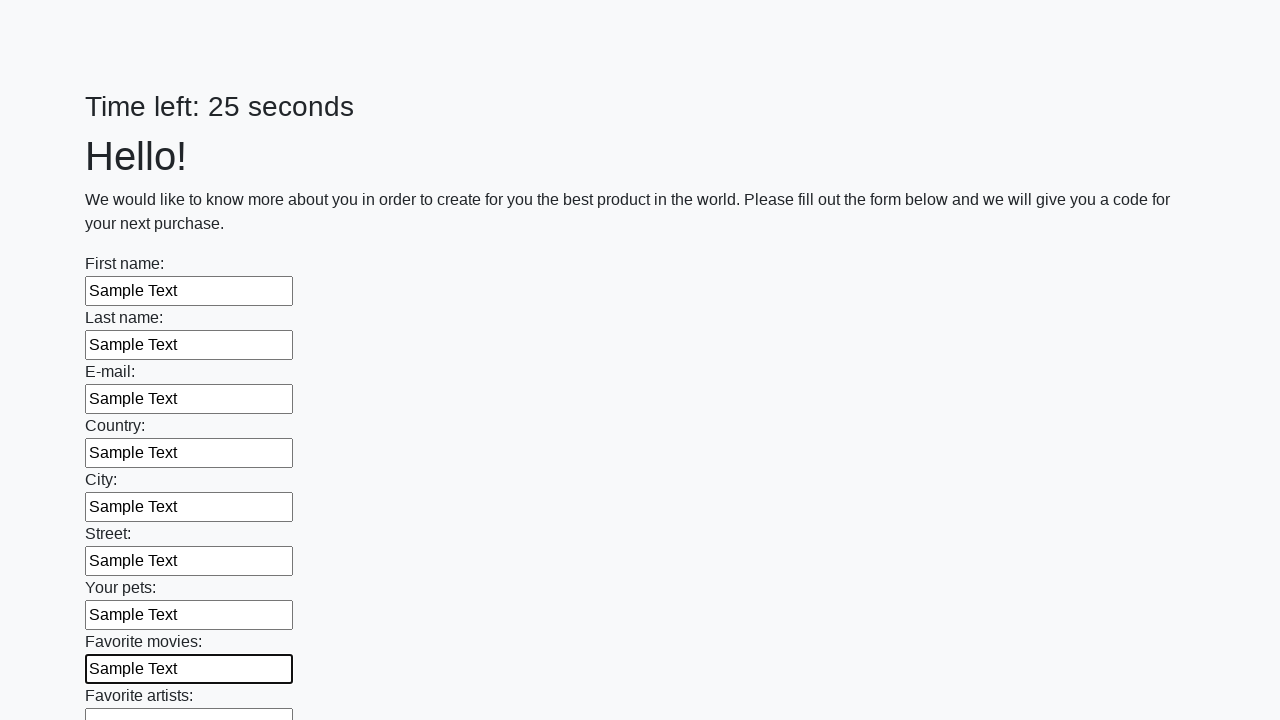

Filled an input field with 'Sample Text' on input >> nth=8
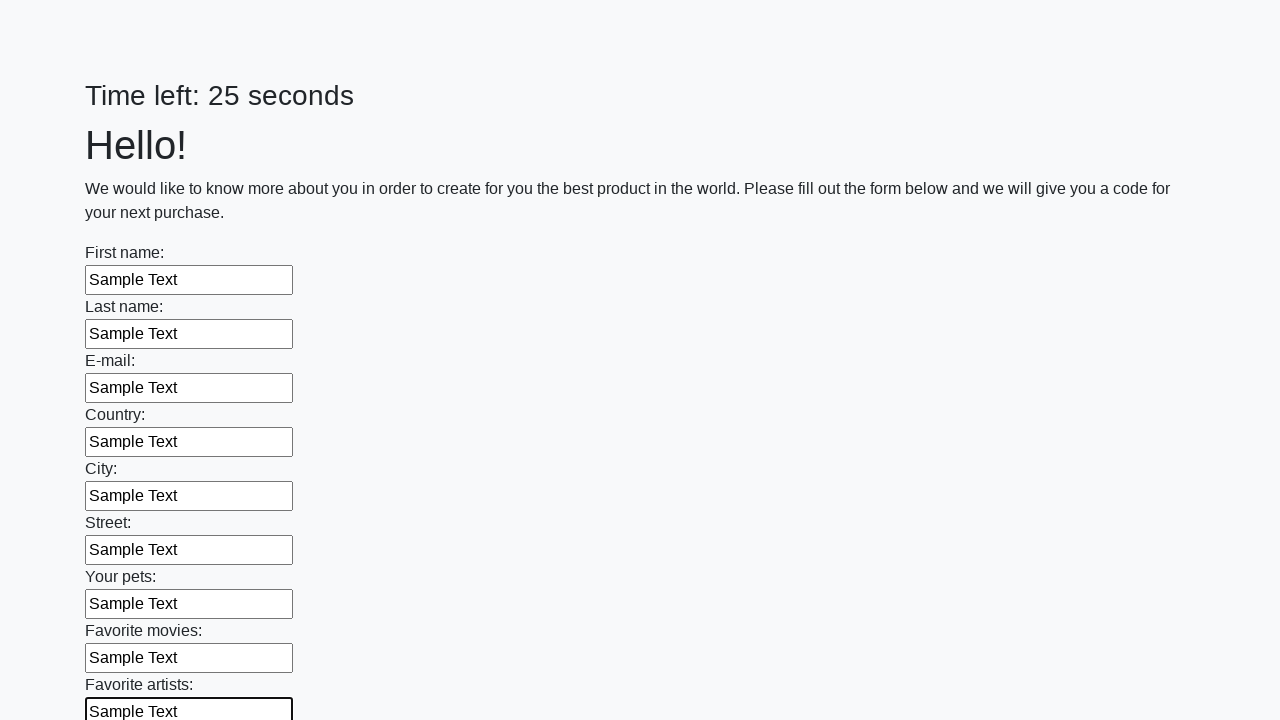

Filled an input field with 'Sample Text' on input >> nth=9
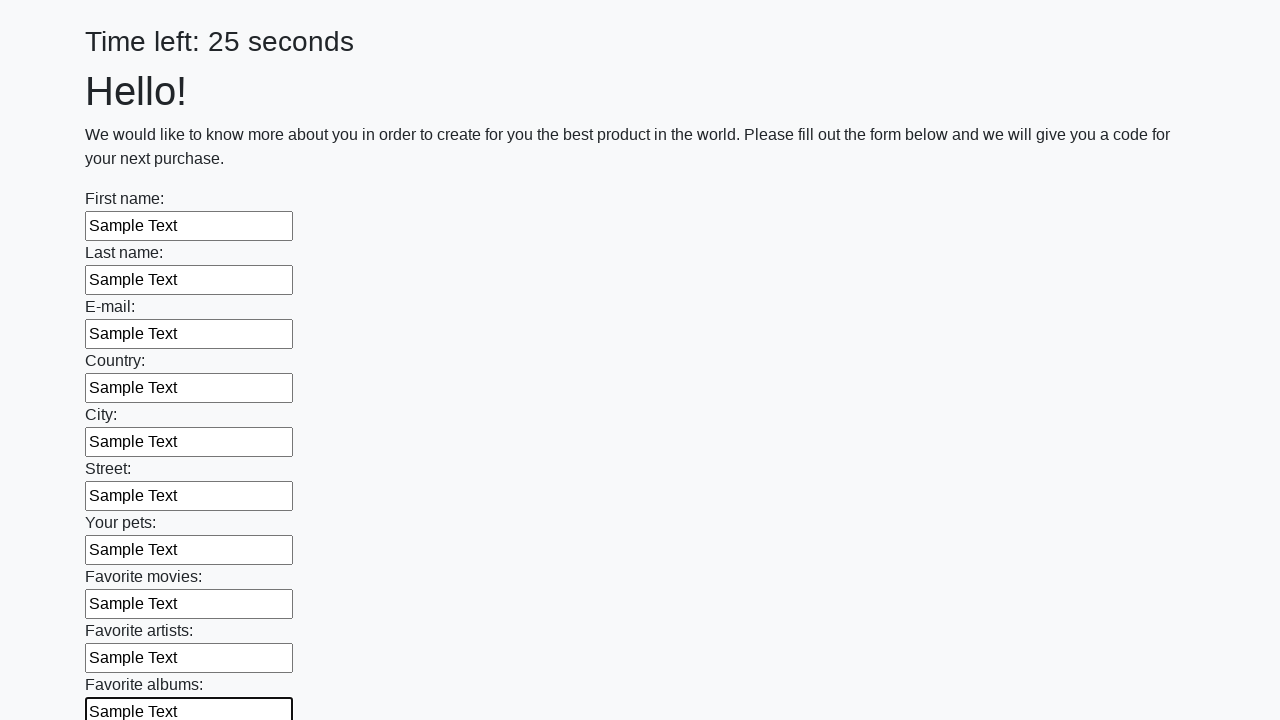

Filled an input field with 'Sample Text' on input >> nth=10
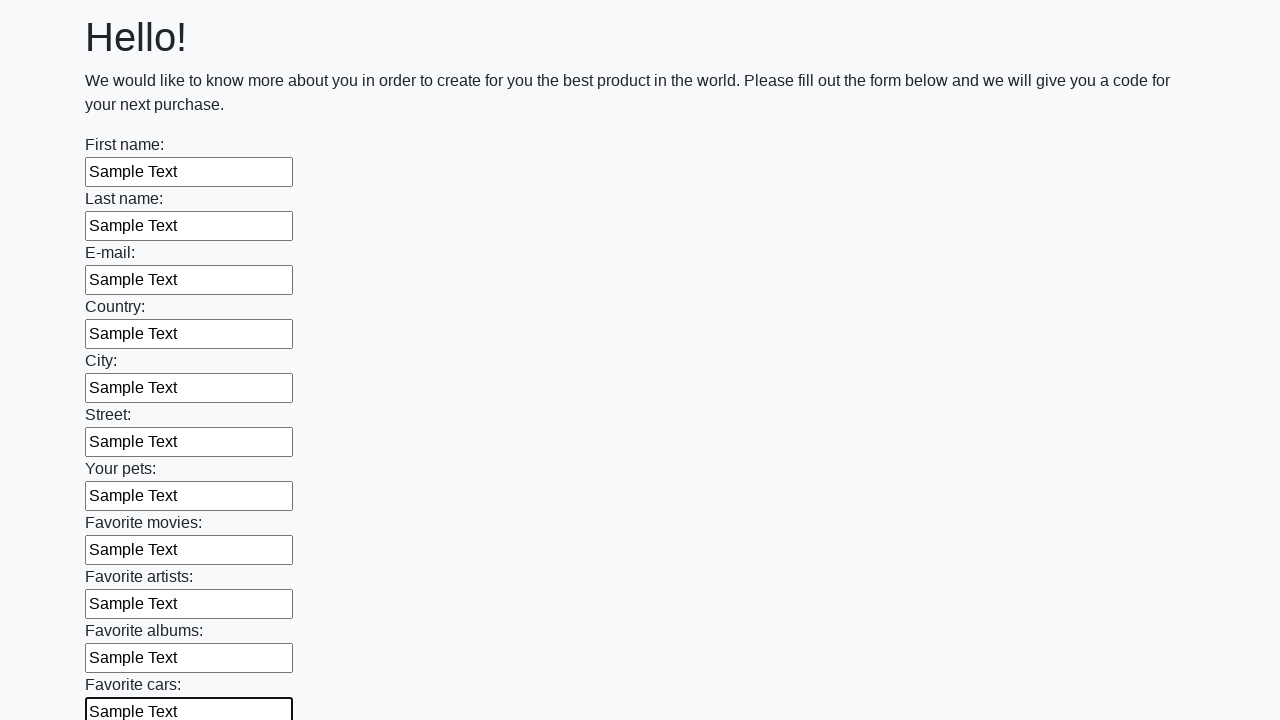

Filled an input field with 'Sample Text' on input >> nth=11
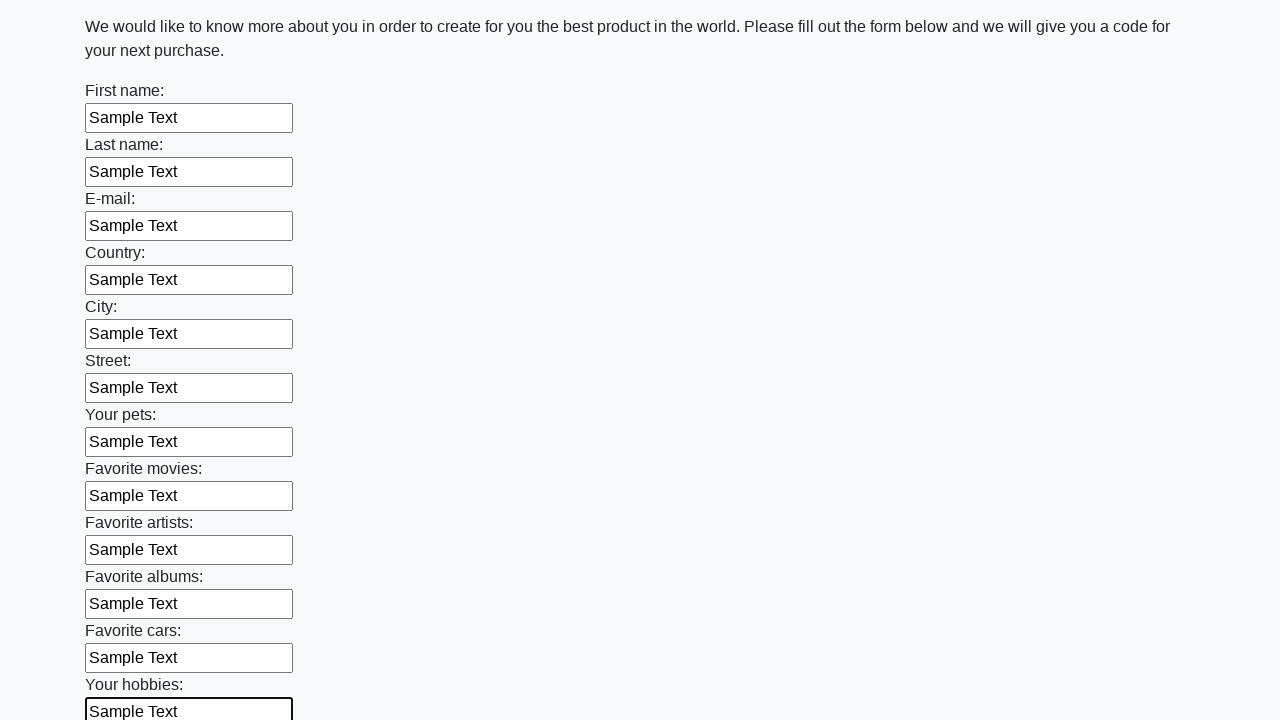

Filled an input field with 'Sample Text' on input >> nth=12
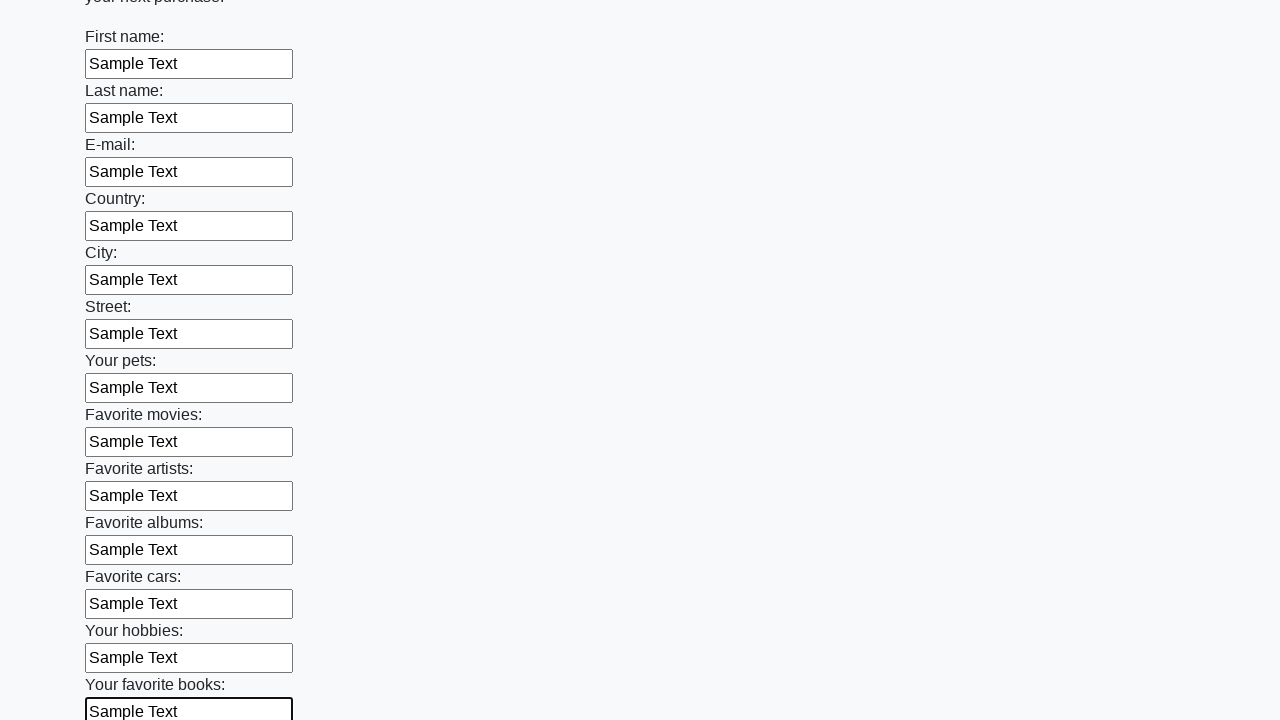

Filled an input field with 'Sample Text' on input >> nth=13
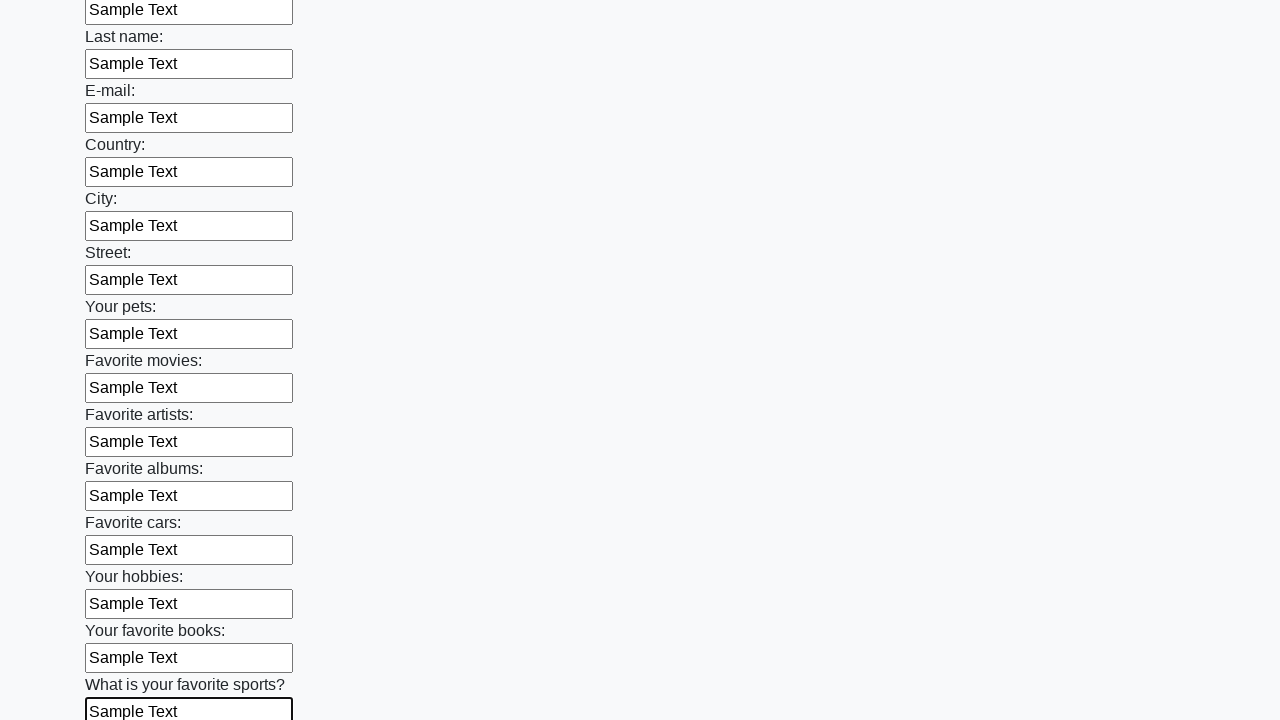

Filled an input field with 'Sample Text' on input >> nth=14
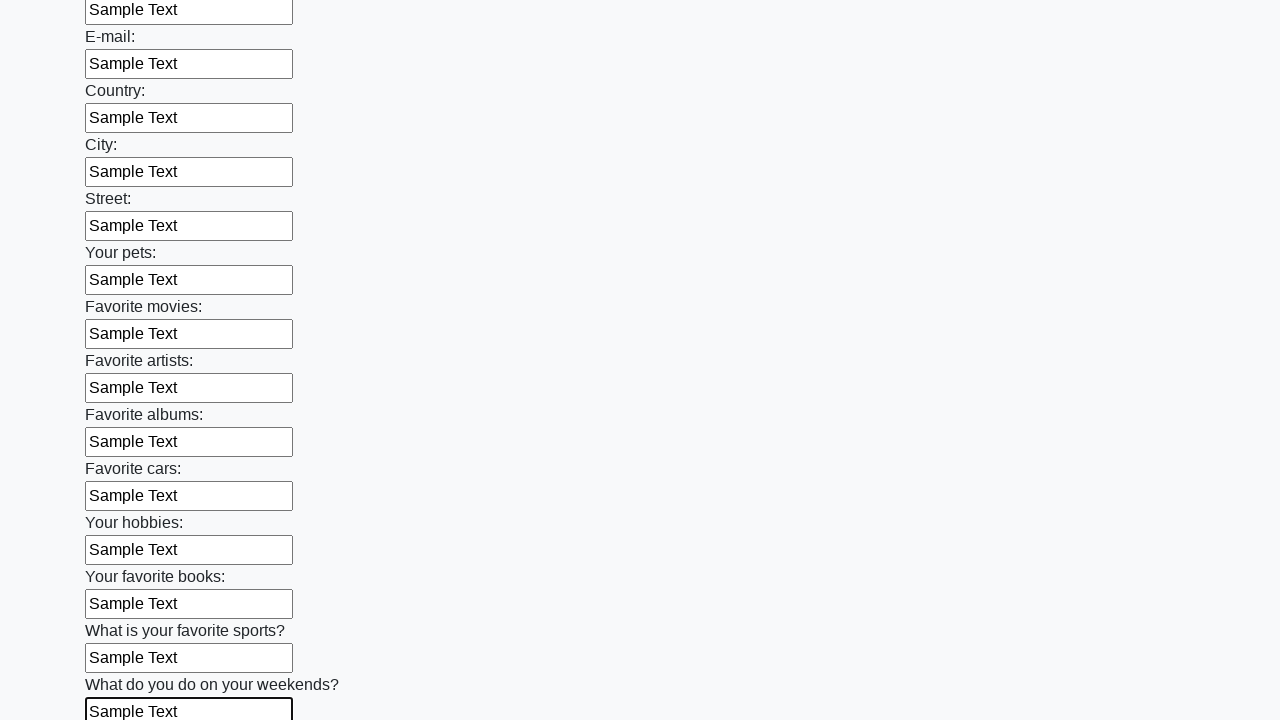

Filled an input field with 'Sample Text' on input >> nth=15
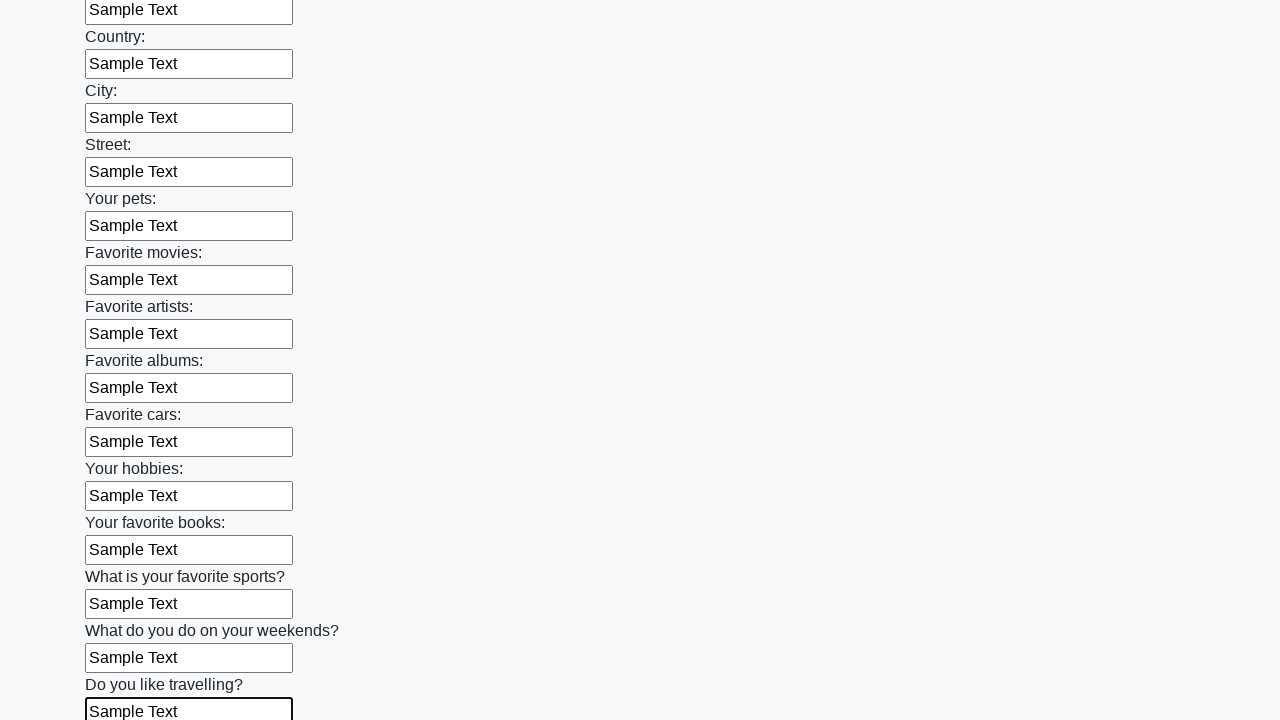

Filled an input field with 'Sample Text' on input >> nth=16
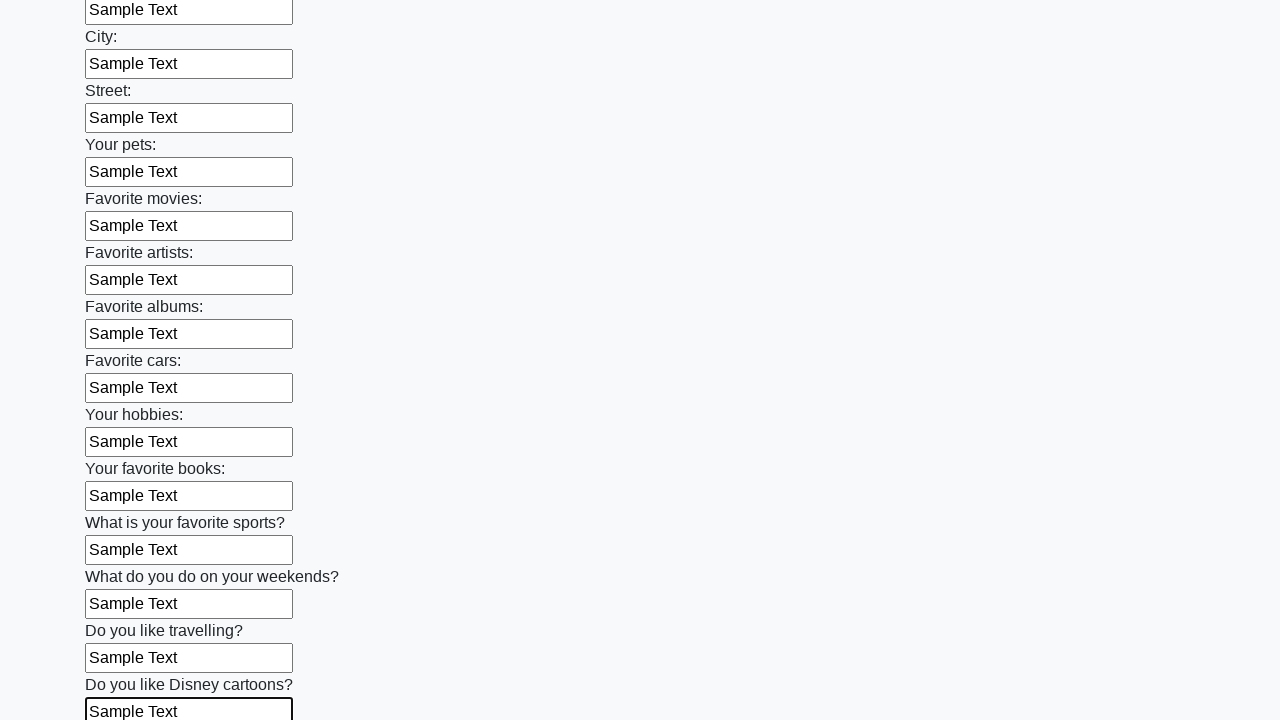

Filled an input field with 'Sample Text' on input >> nth=17
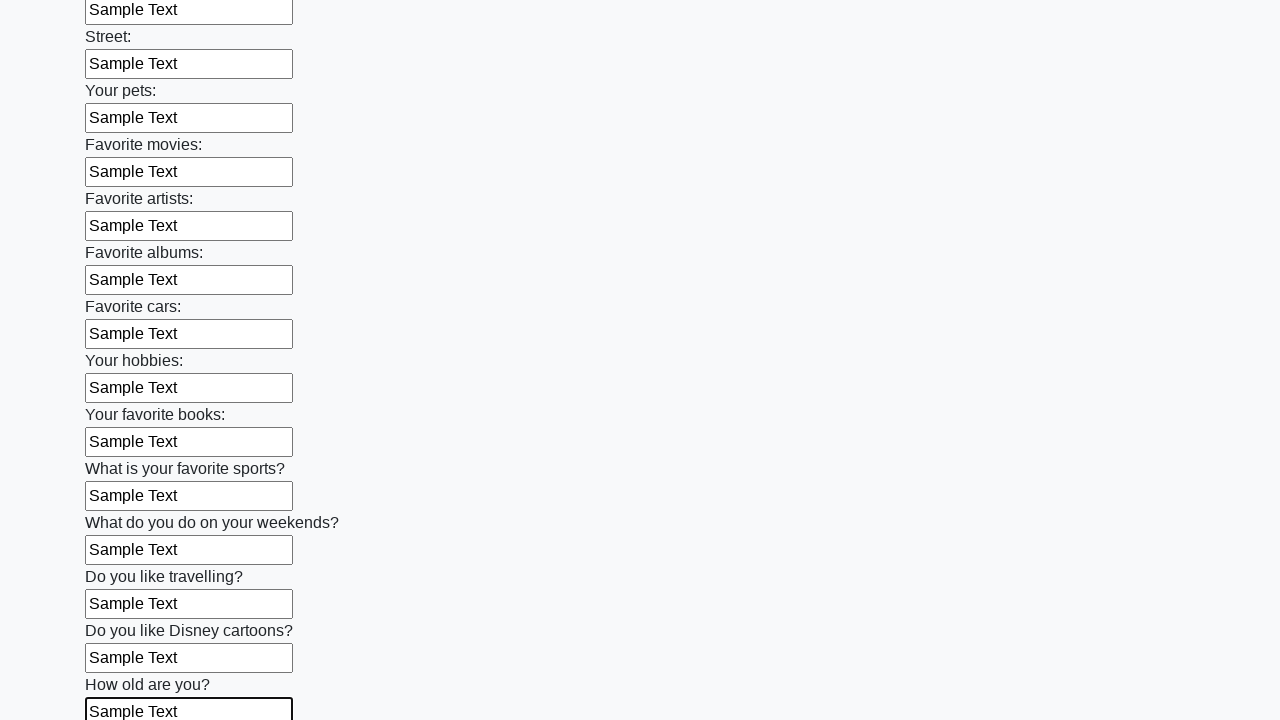

Filled an input field with 'Sample Text' on input >> nth=18
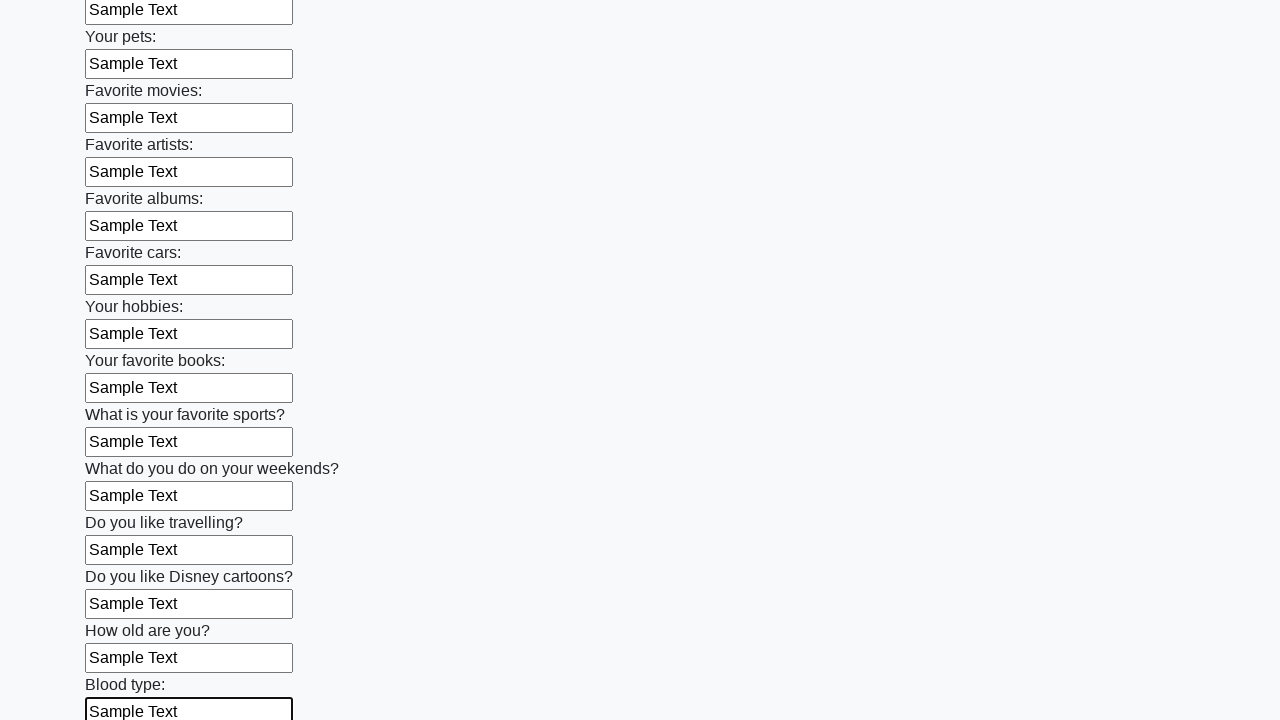

Filled an input field with 'Sample Text' on input >> nth=19
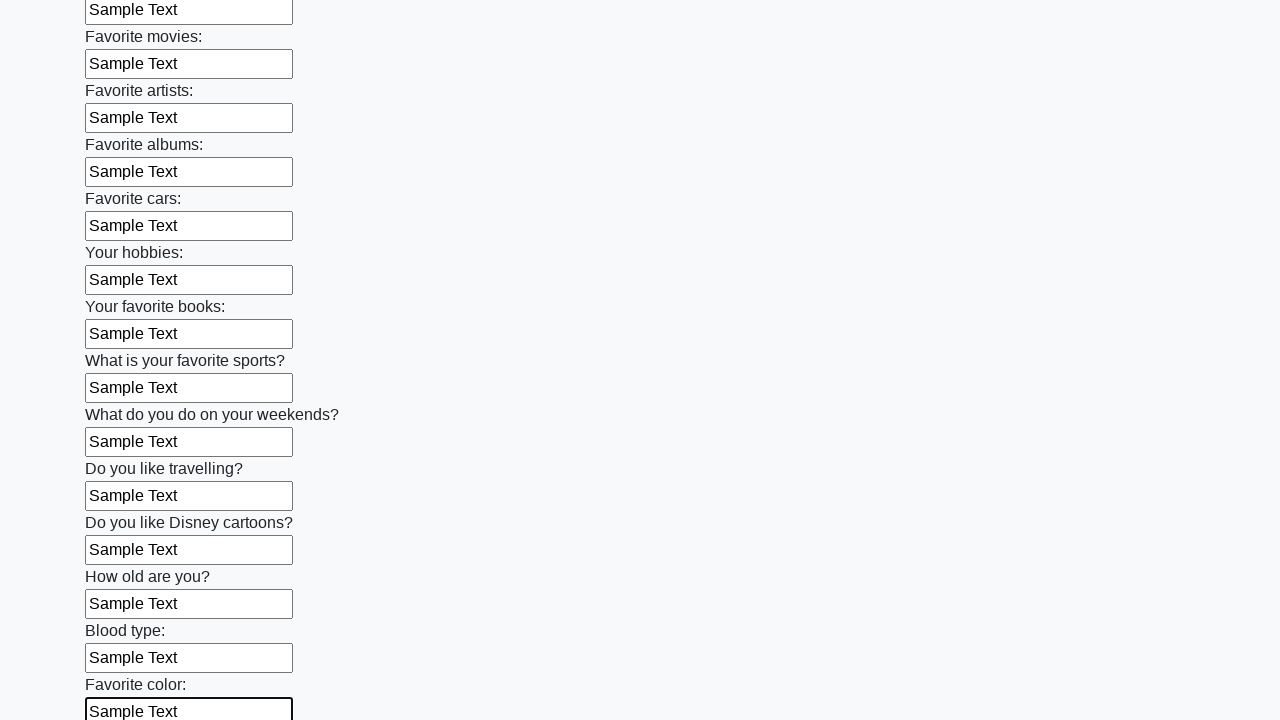

Filled an input field with 'Sample Text' on input >> nth=20
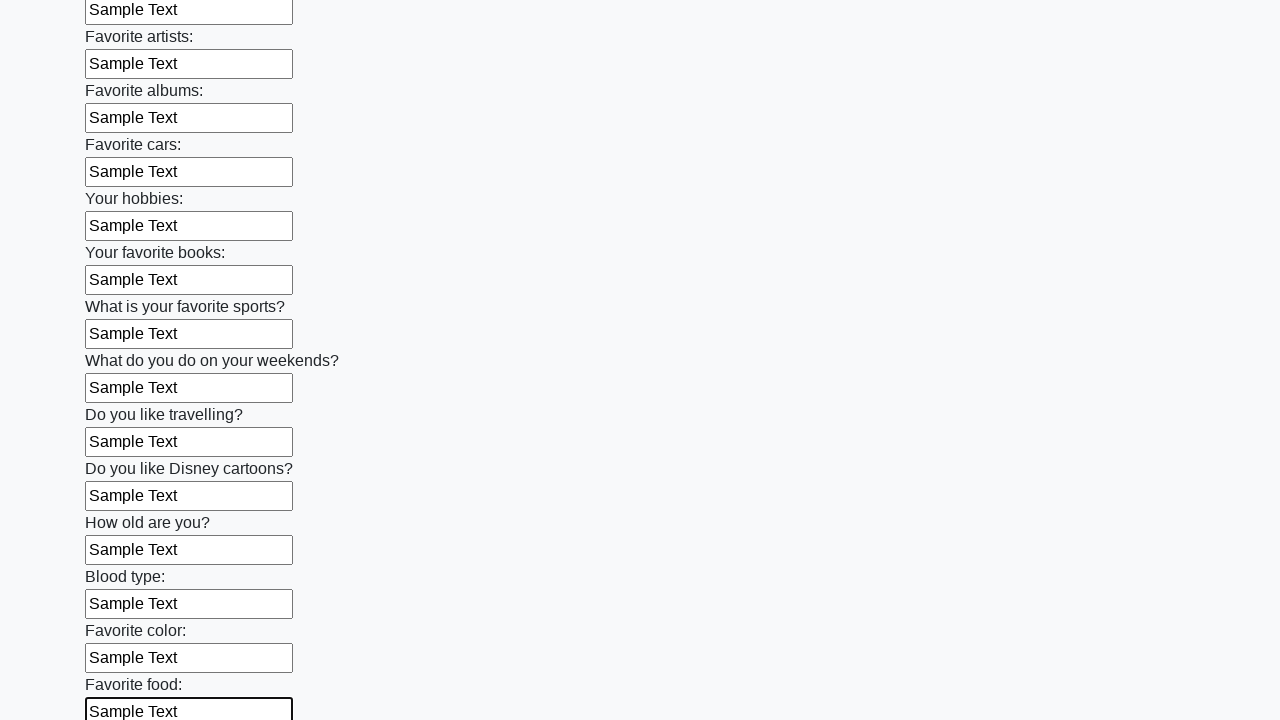

Filled an input field with 'Sample Text' on input >> nth=21
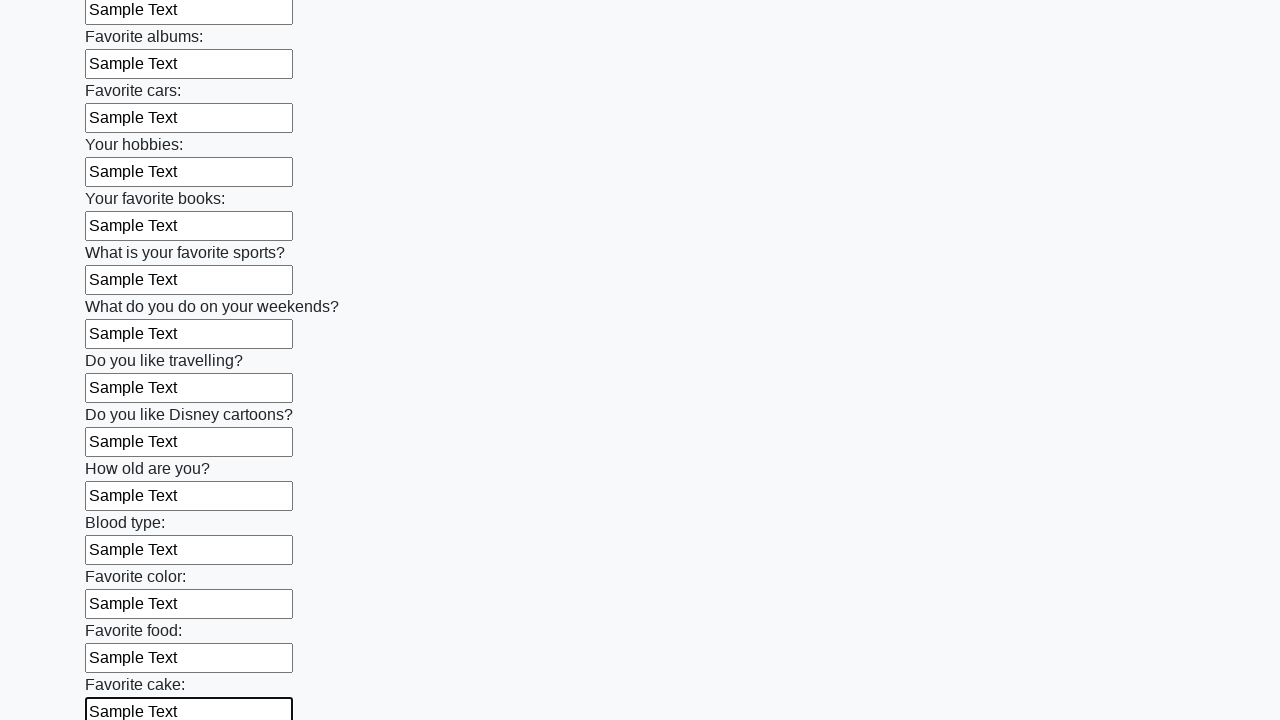

Filled an input field with 'Sample Text' on input >> nth=22
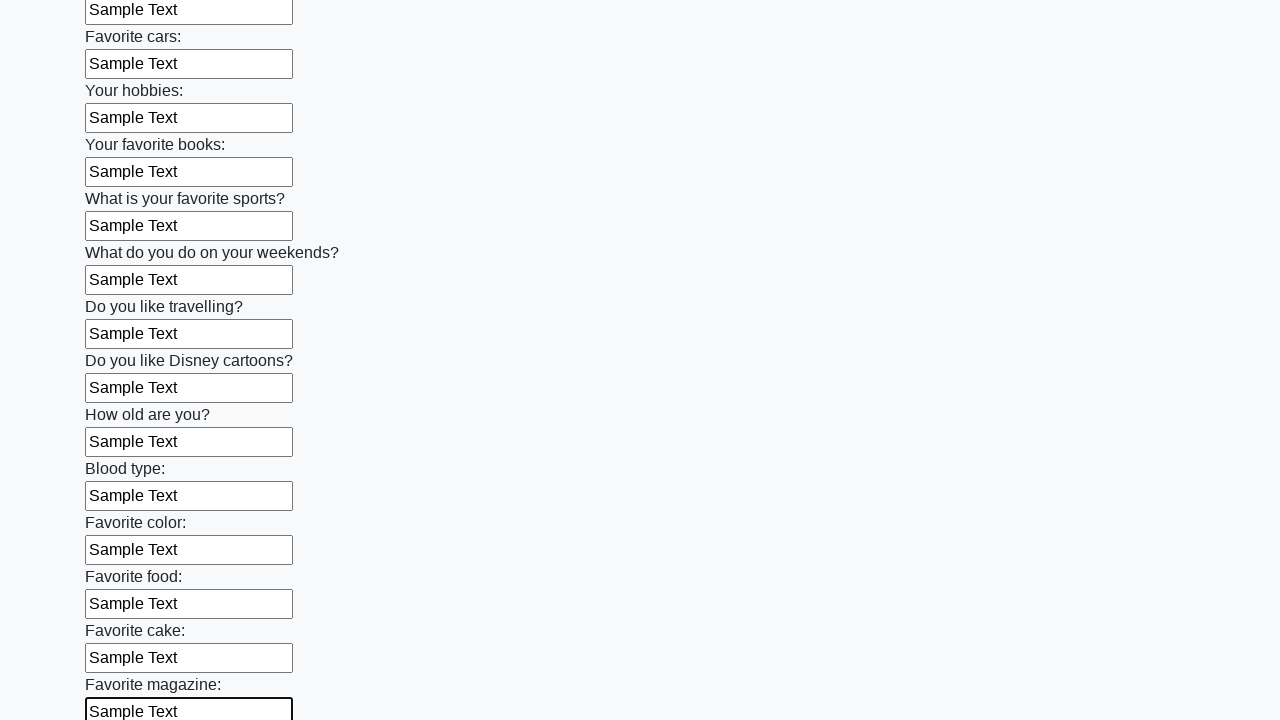

Filled an input field with 'Sample Text' on input >> nth=23
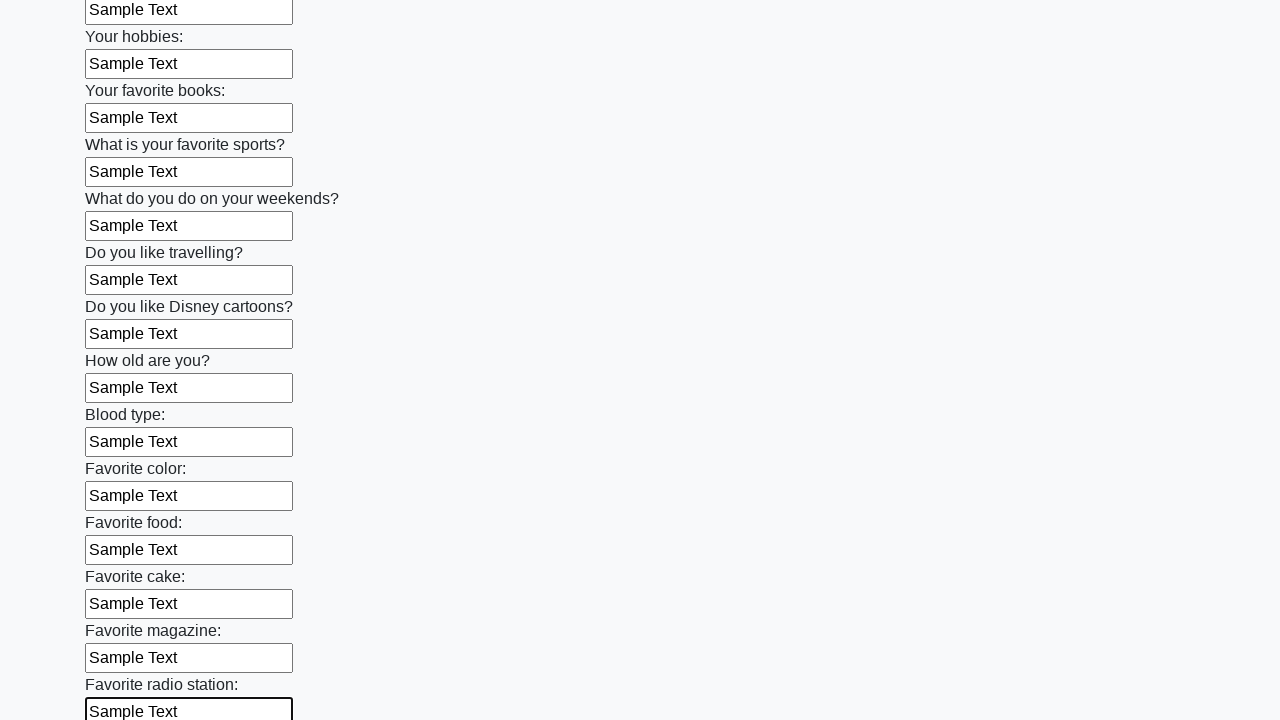

Filled an input field with 'Sample Text' on input >> nth=24
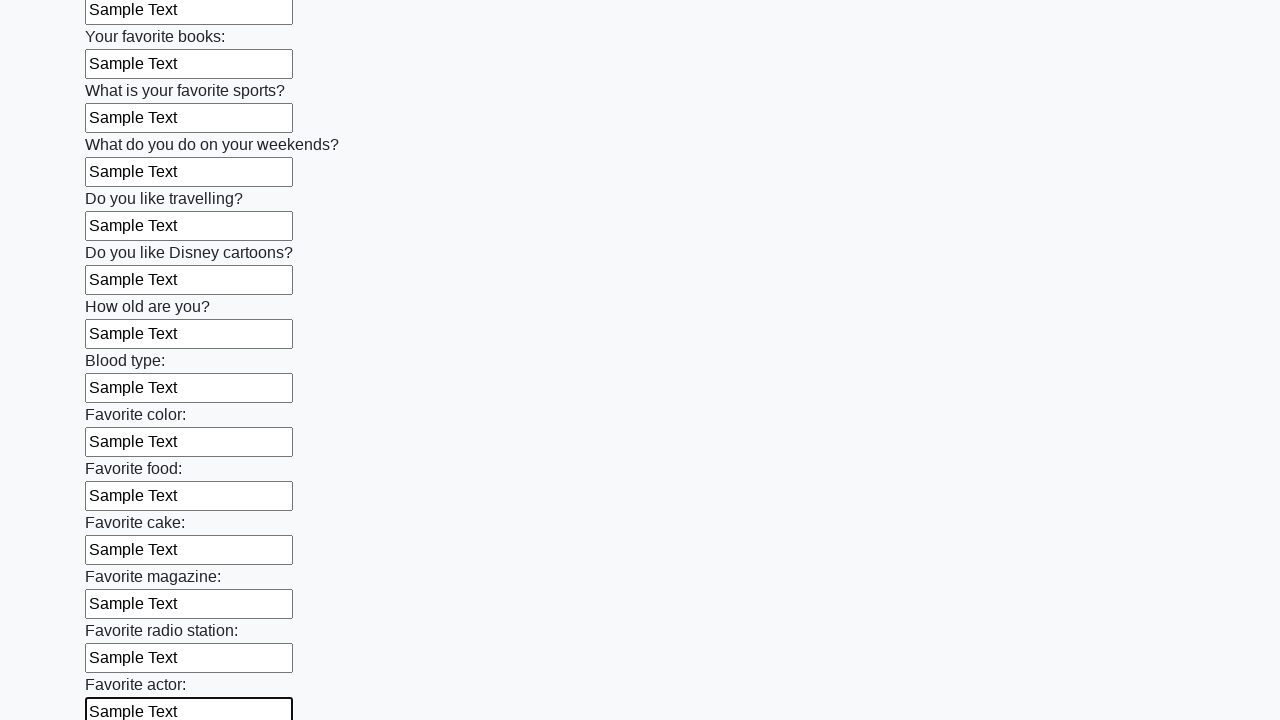

Filled an input field with 'Sample Text' on input >> nth=25
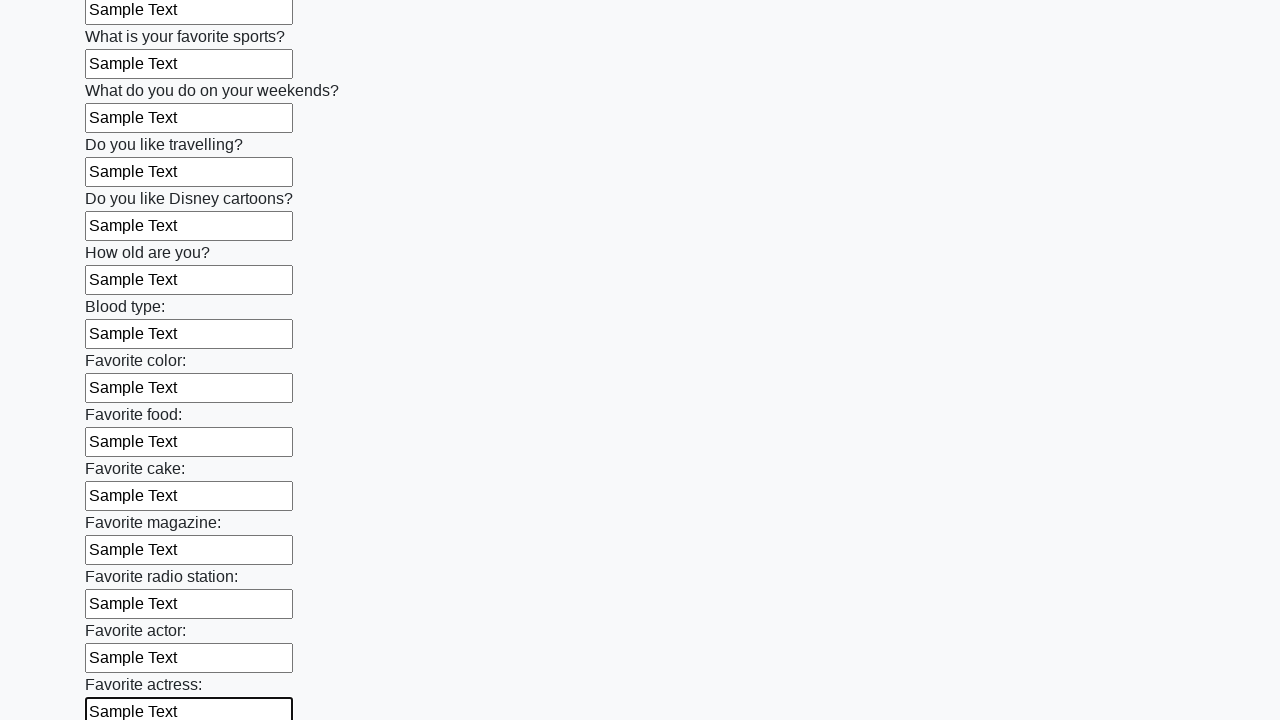

Filled an input field with 'Sample Text' on input >> nth=26
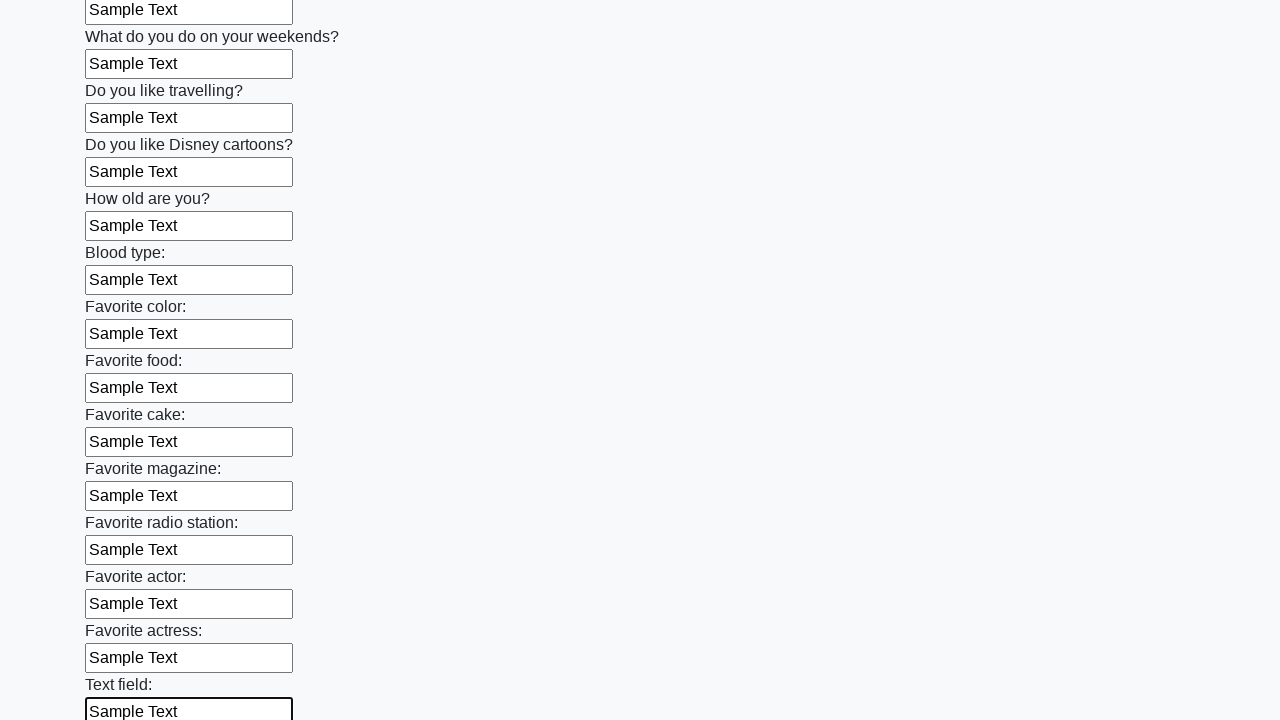

Filled an input field with 'Sample Text' on input >> nth=27
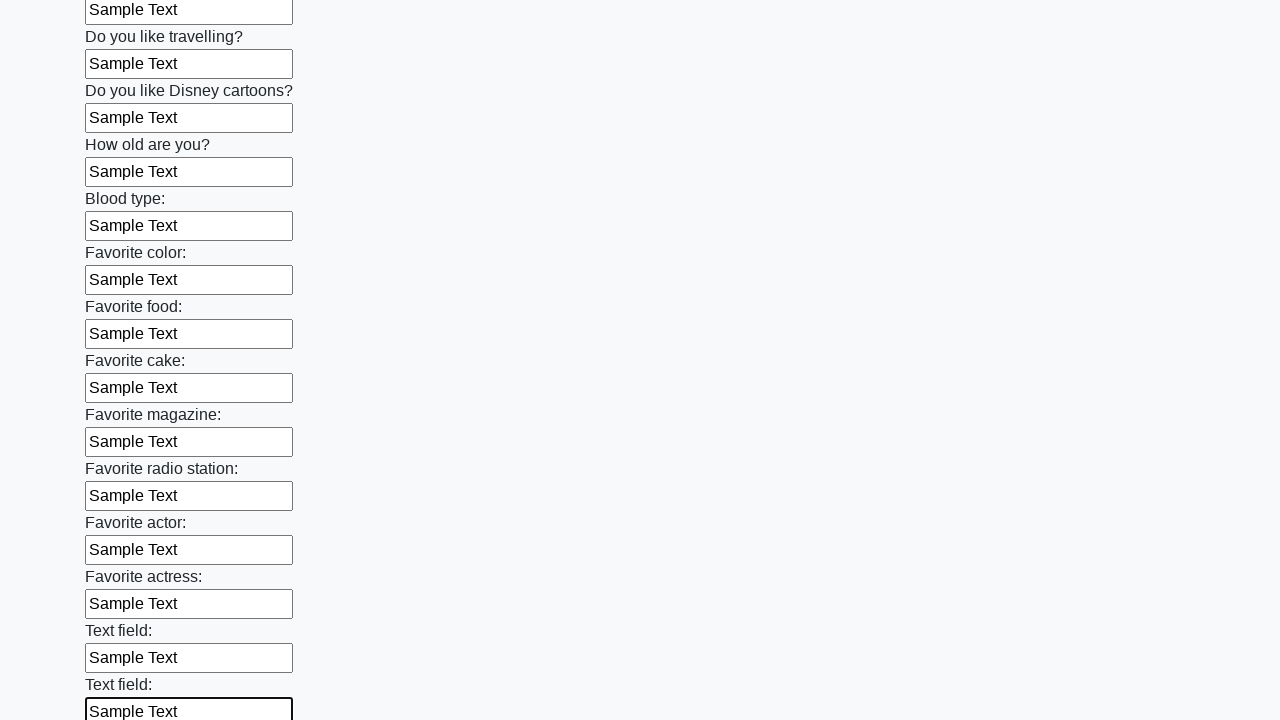

Filled an input field with 'Sample Text' on input >> nth=28
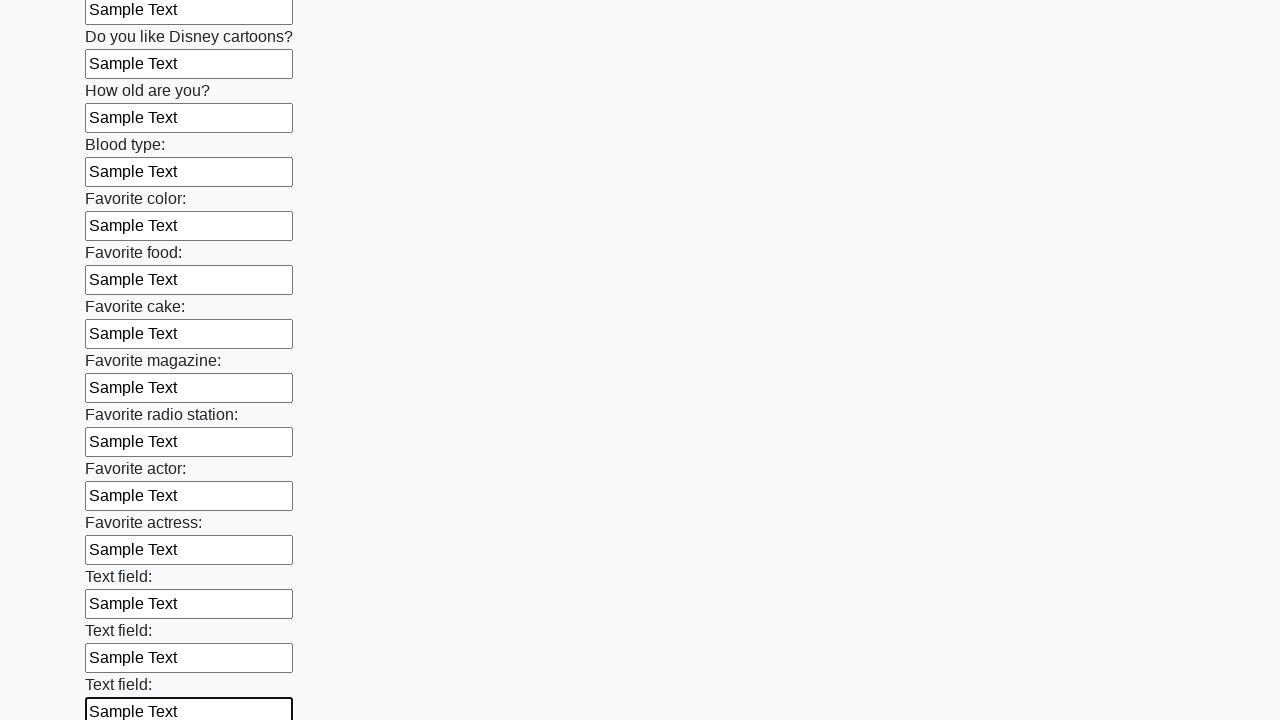

Filled an input field with 'Sample Text' on input >> nth=29
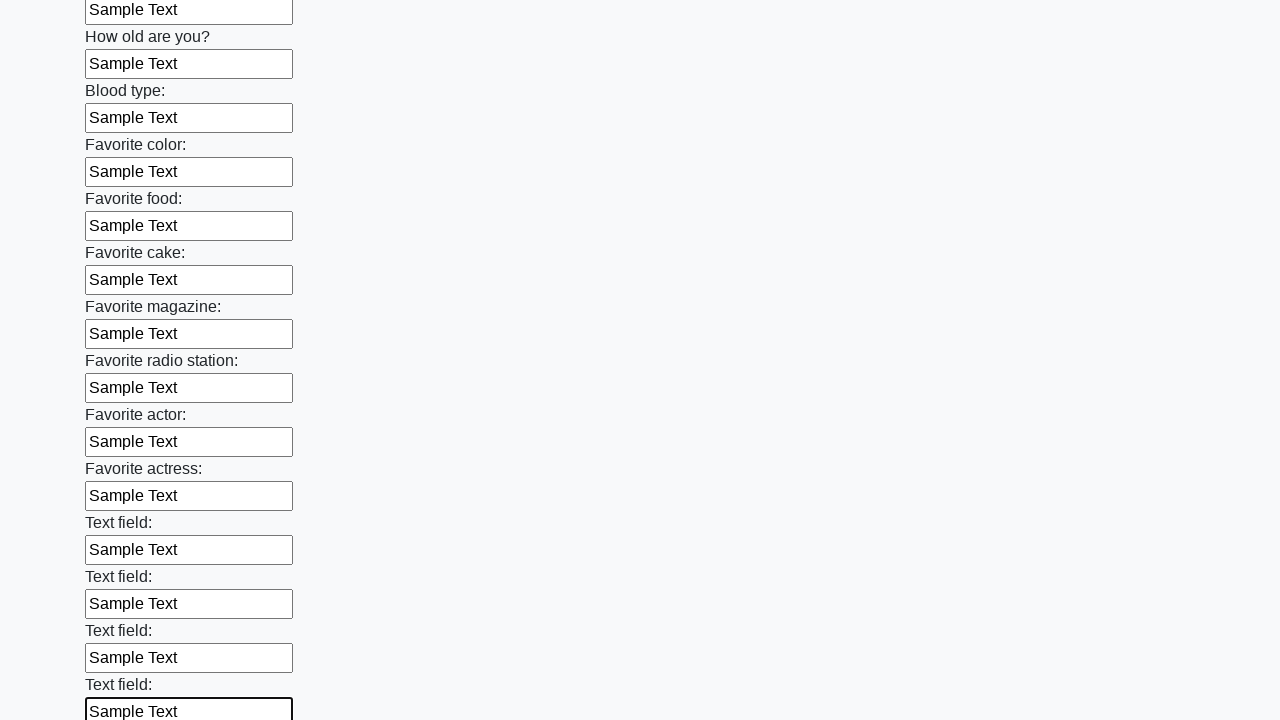

Filled an input field with 'Sample Text' on input >> nth=30
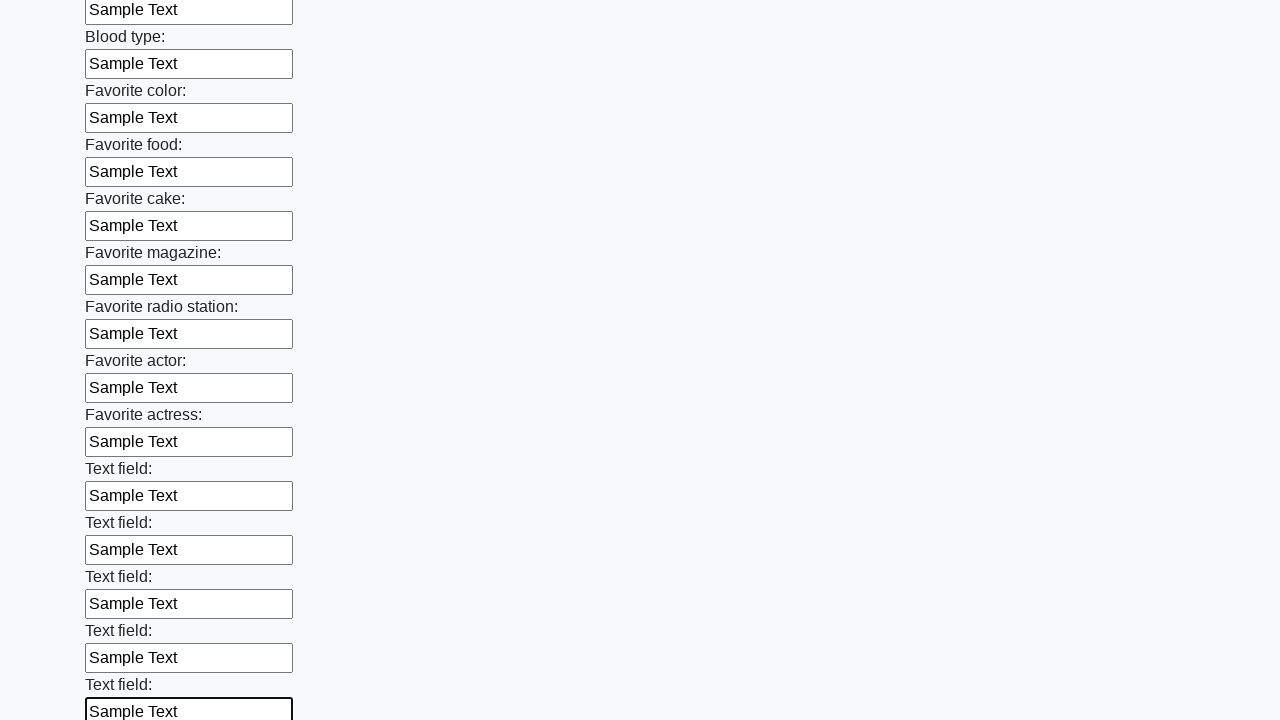

Filled an input field with 'Sample Text' on input >> nth=31
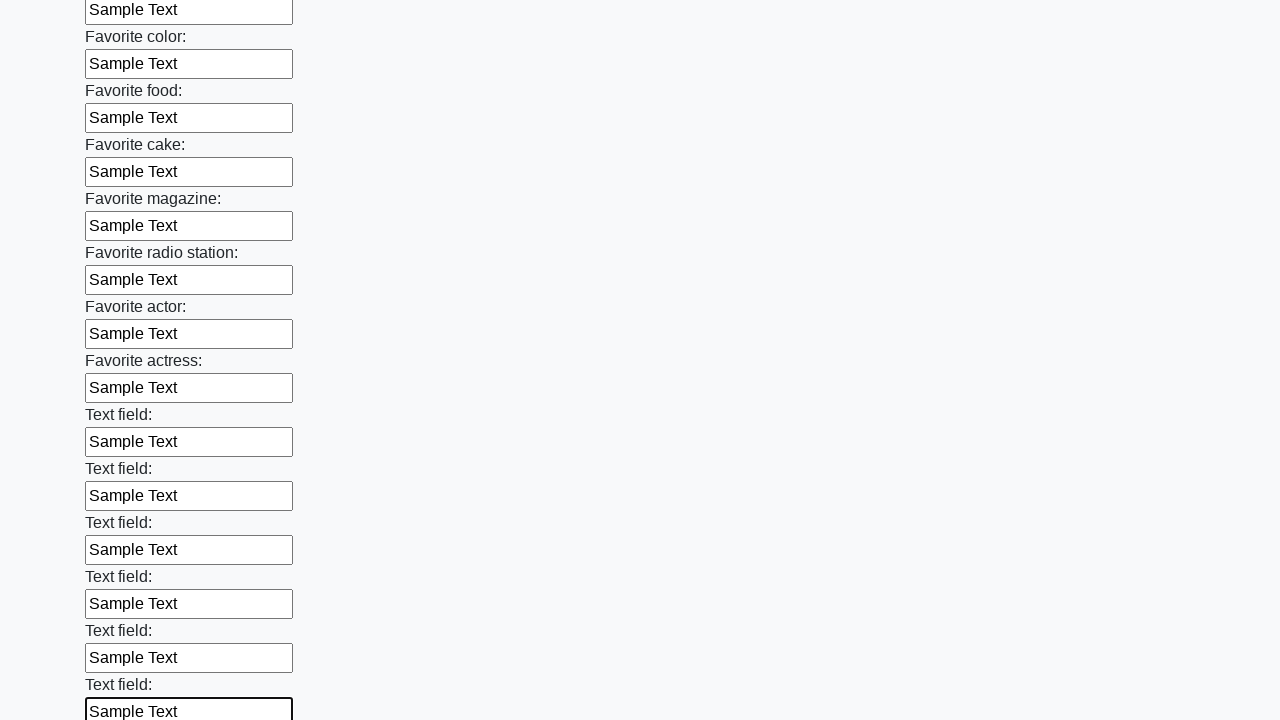

Filled an input field with 'Sample Text' on input >> nth=32
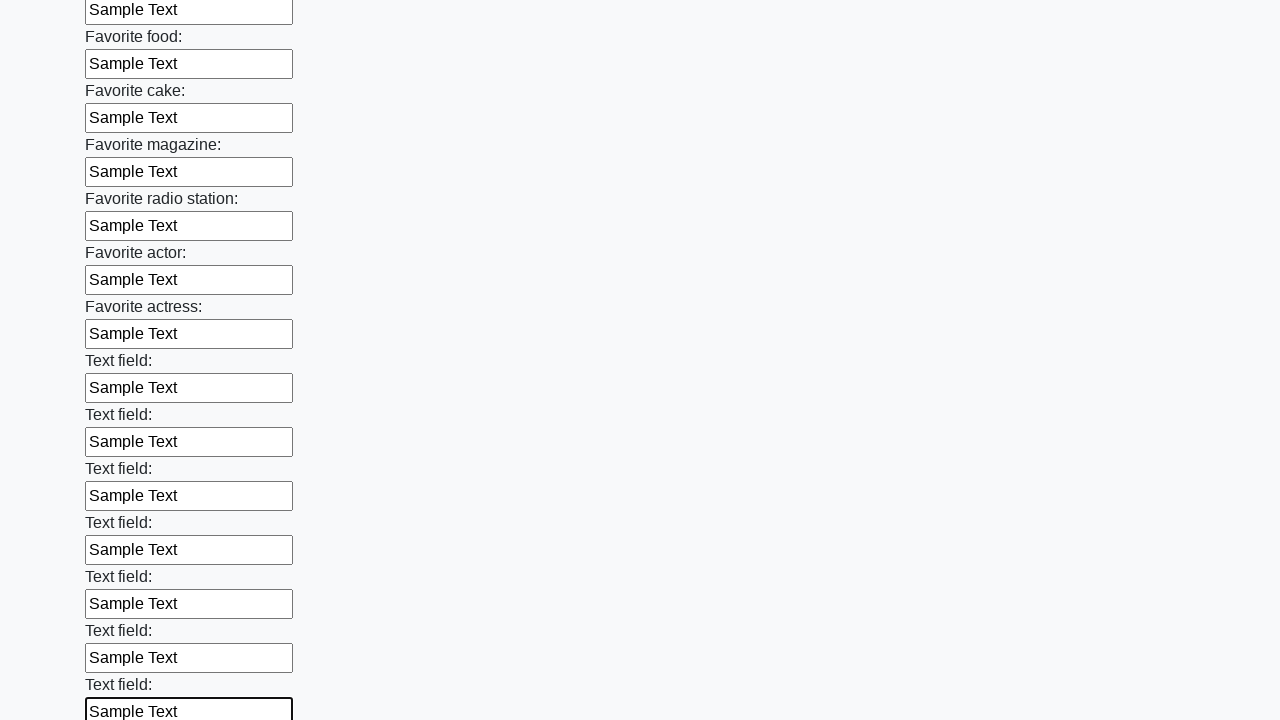

Filled an input field with 'Sample Text' on input >> nth=33
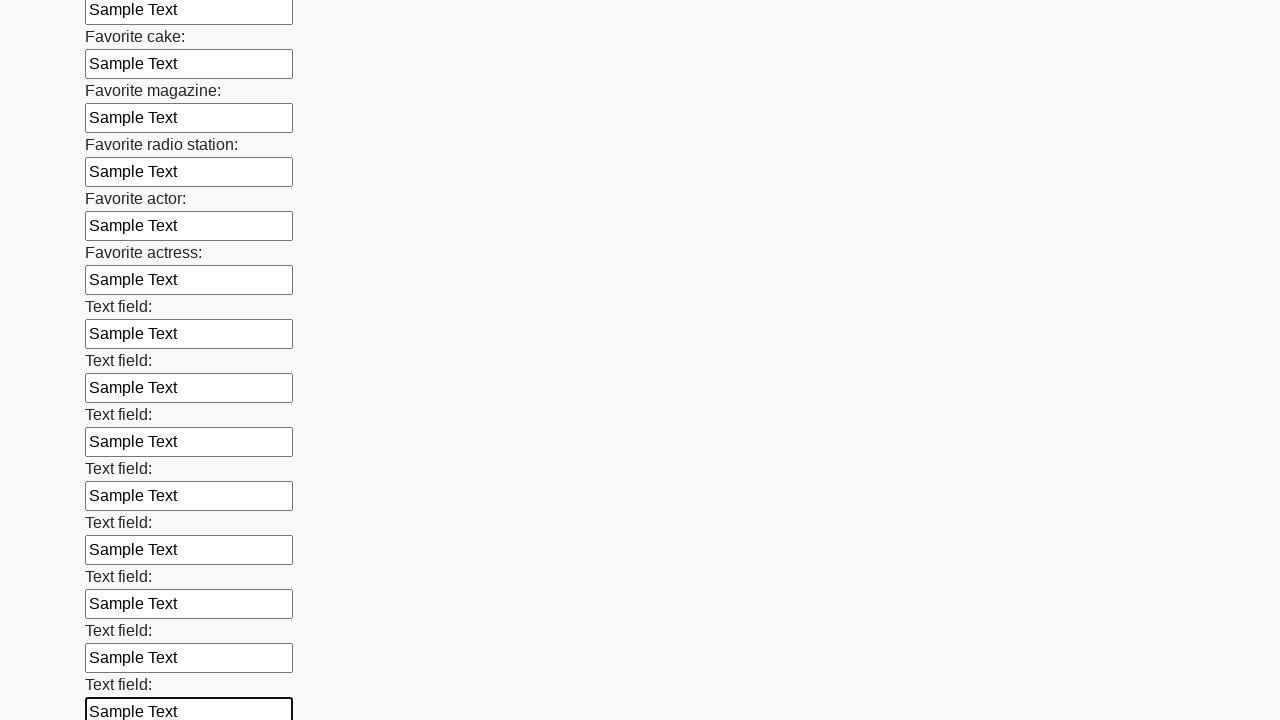

Filled an input field with 'Sample Text' on input >> nth=34
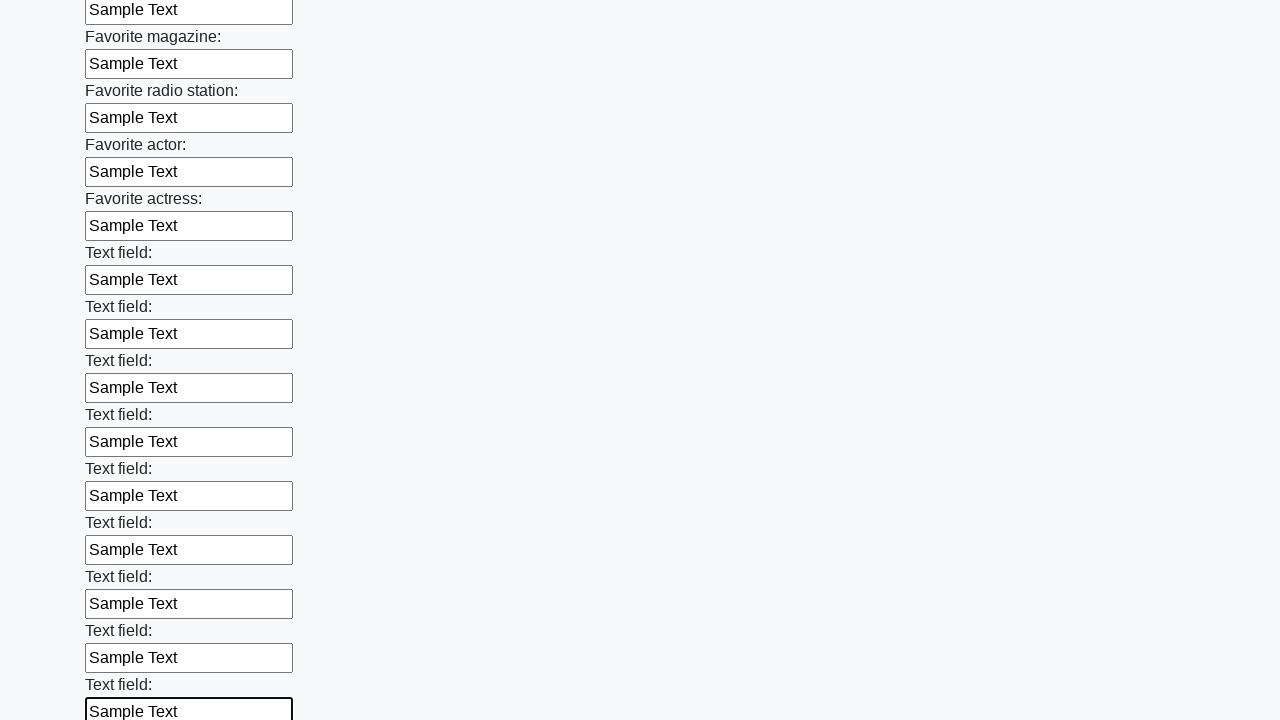

Filled an input field with 'Sample Text' on input >> nth=35
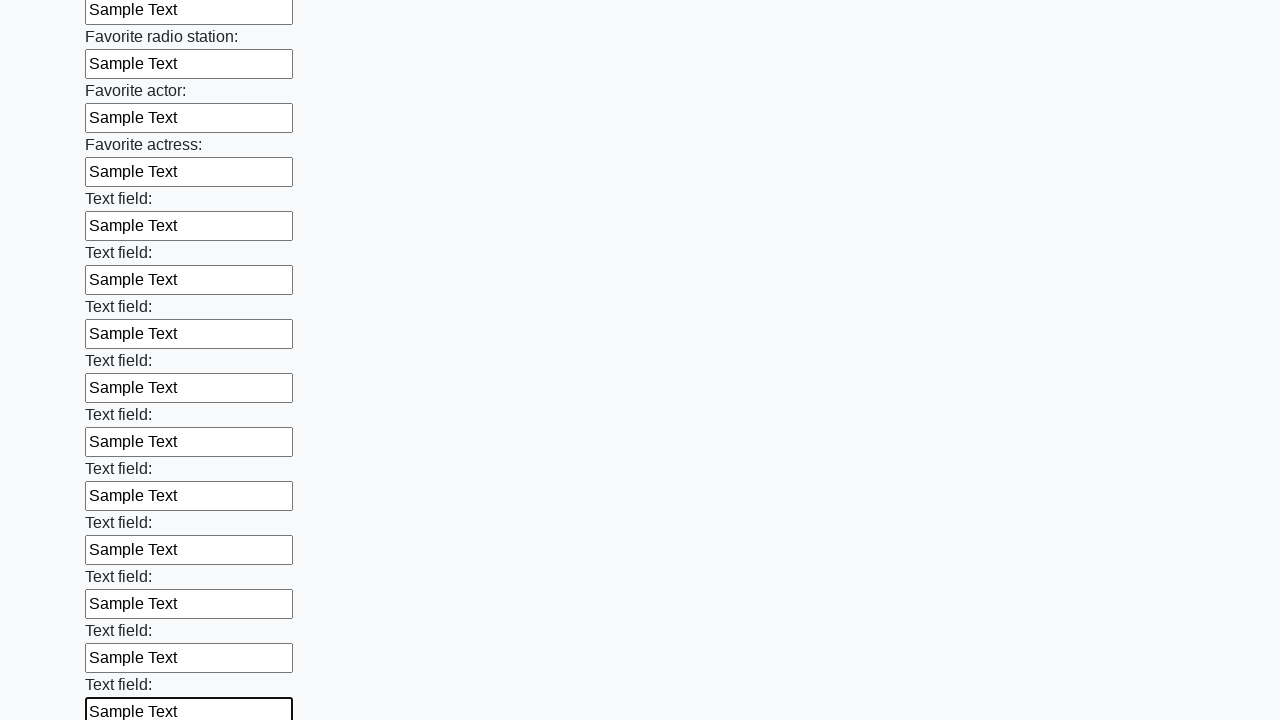

Filled an input field with 'Sample Text' on input >> nth=36
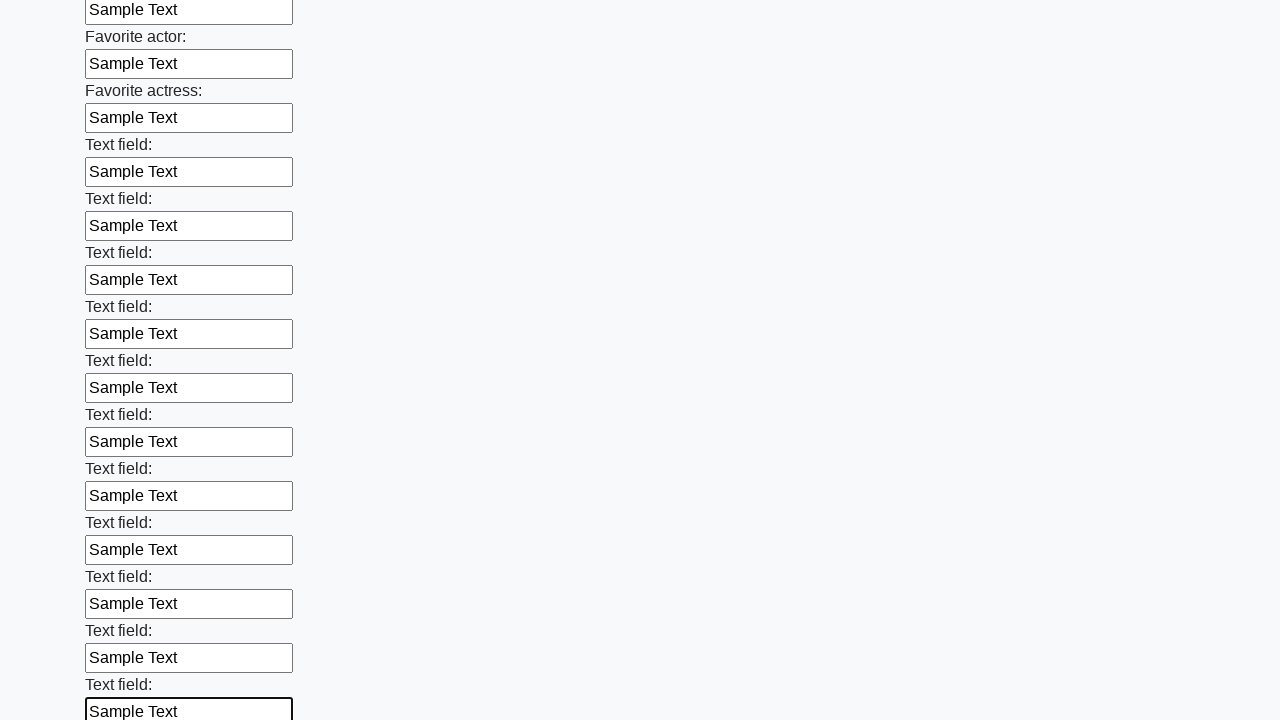

Filled an input field with 'Sample Text' on input >> nth=37
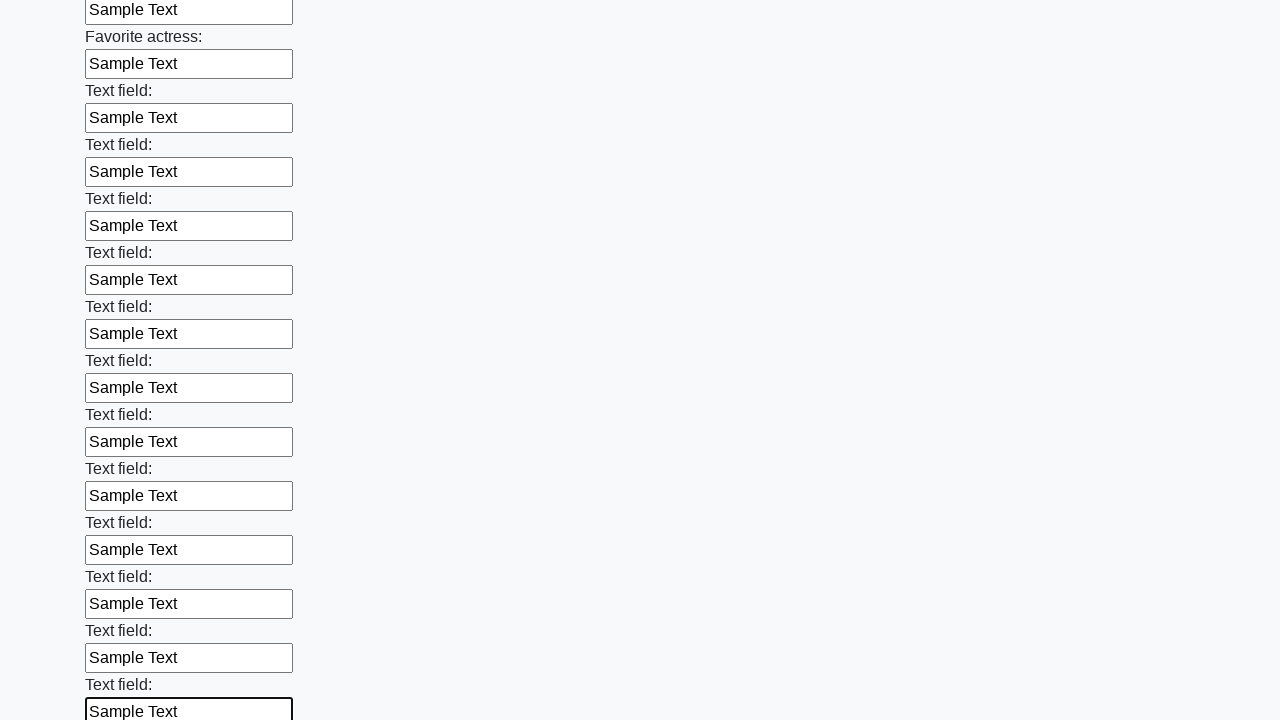

Filled an input field with 'Sample Text' on input >> nth=38
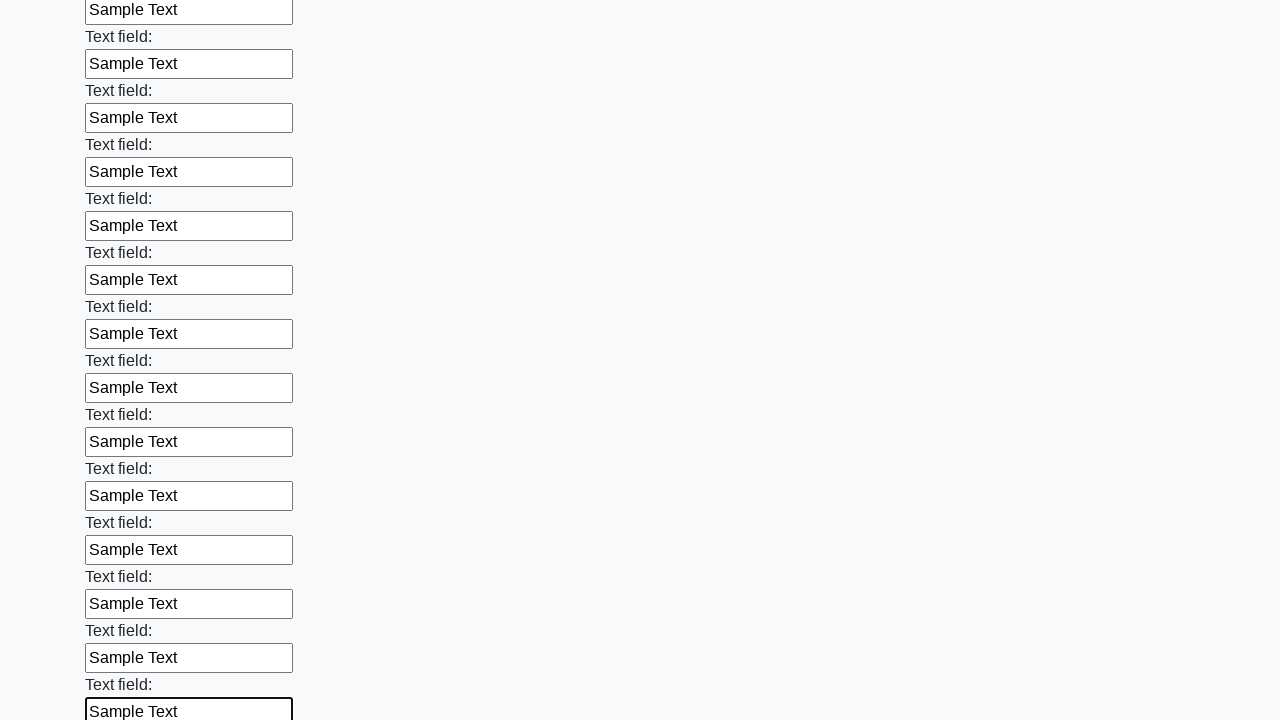

Filled an input field with 'Sample Text' on input >> nth=39
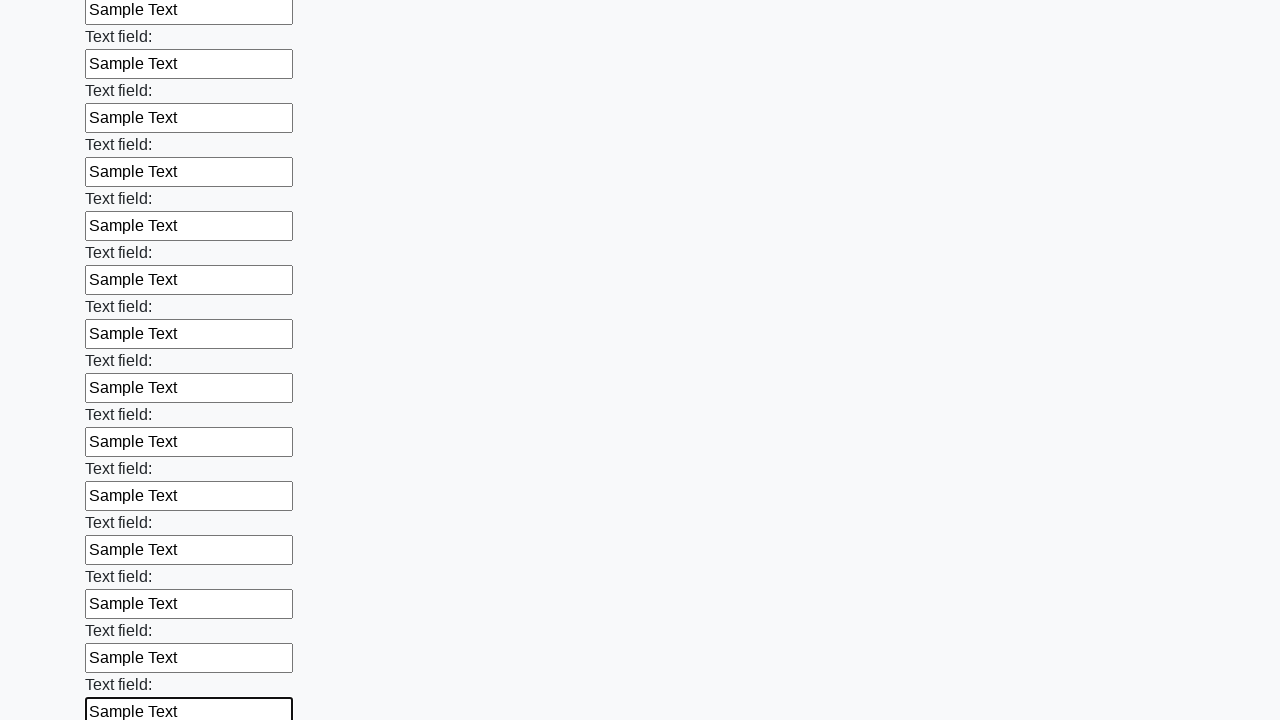

Filled an input field with 'Sample Text' on input >> nth=40
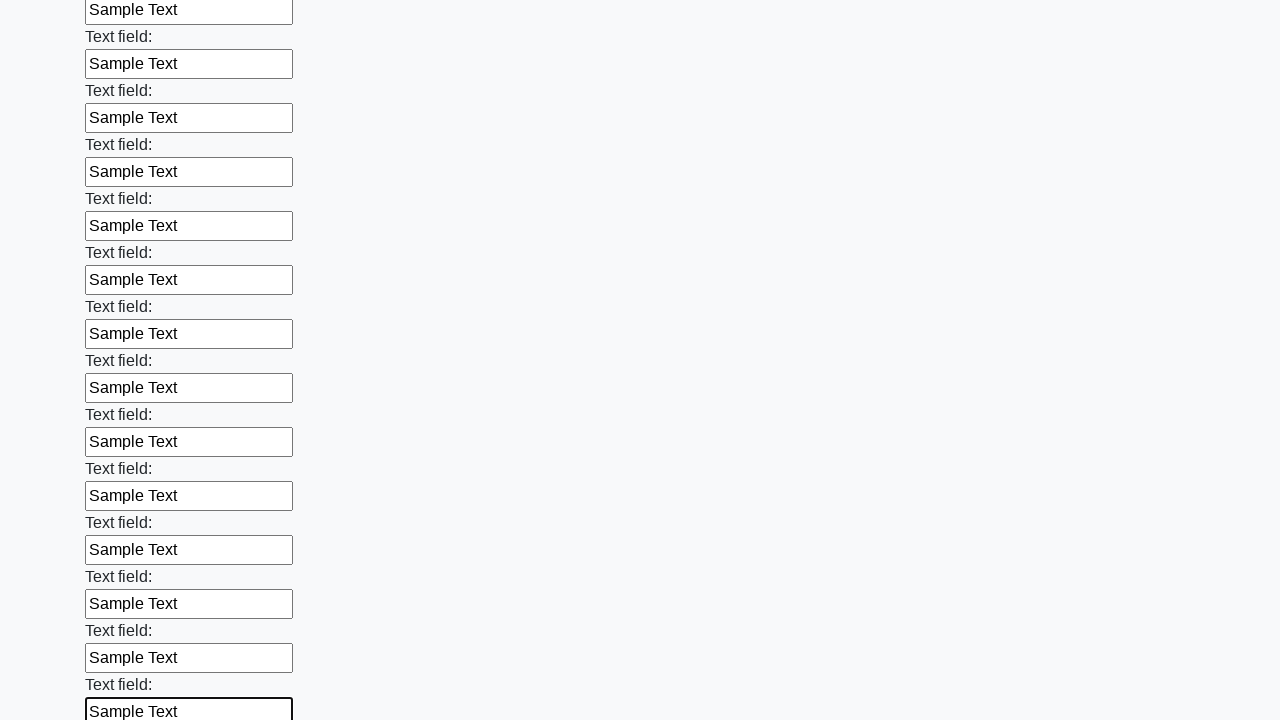

Filled an input field with 'Sample Text' on input >> nth=41
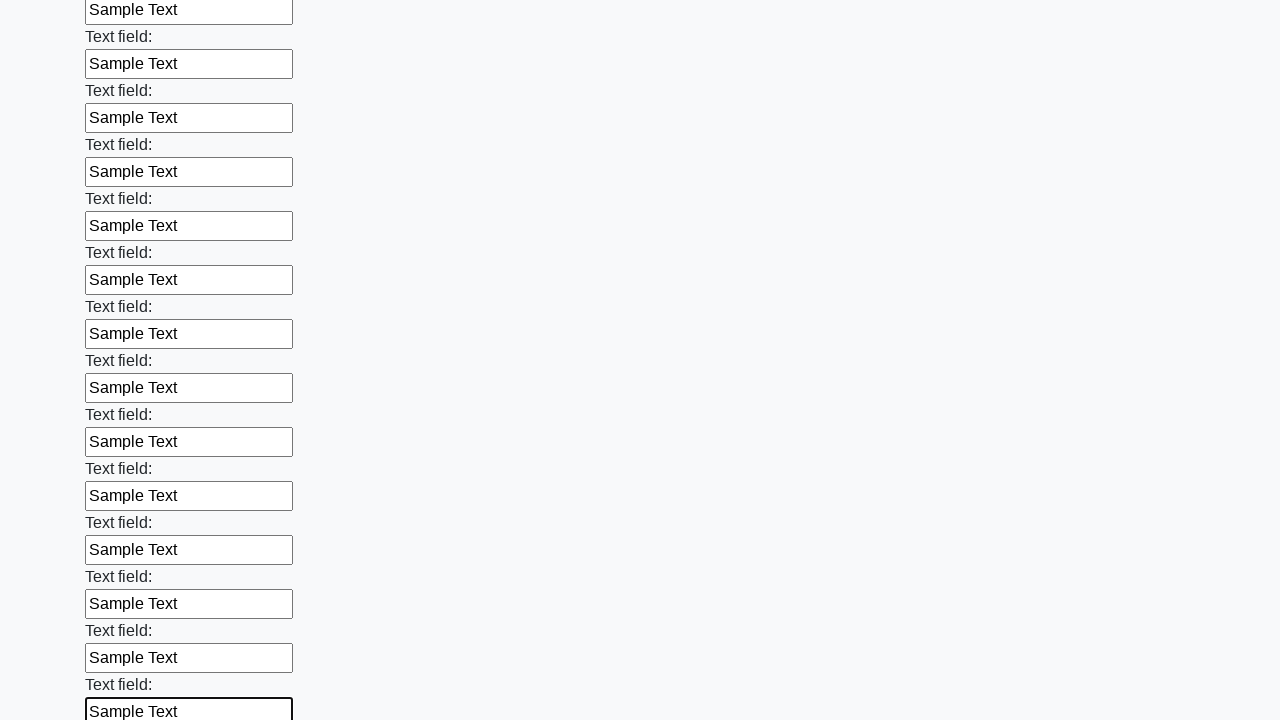

Filled an input field with 'Sample Text' on input >> nth=42
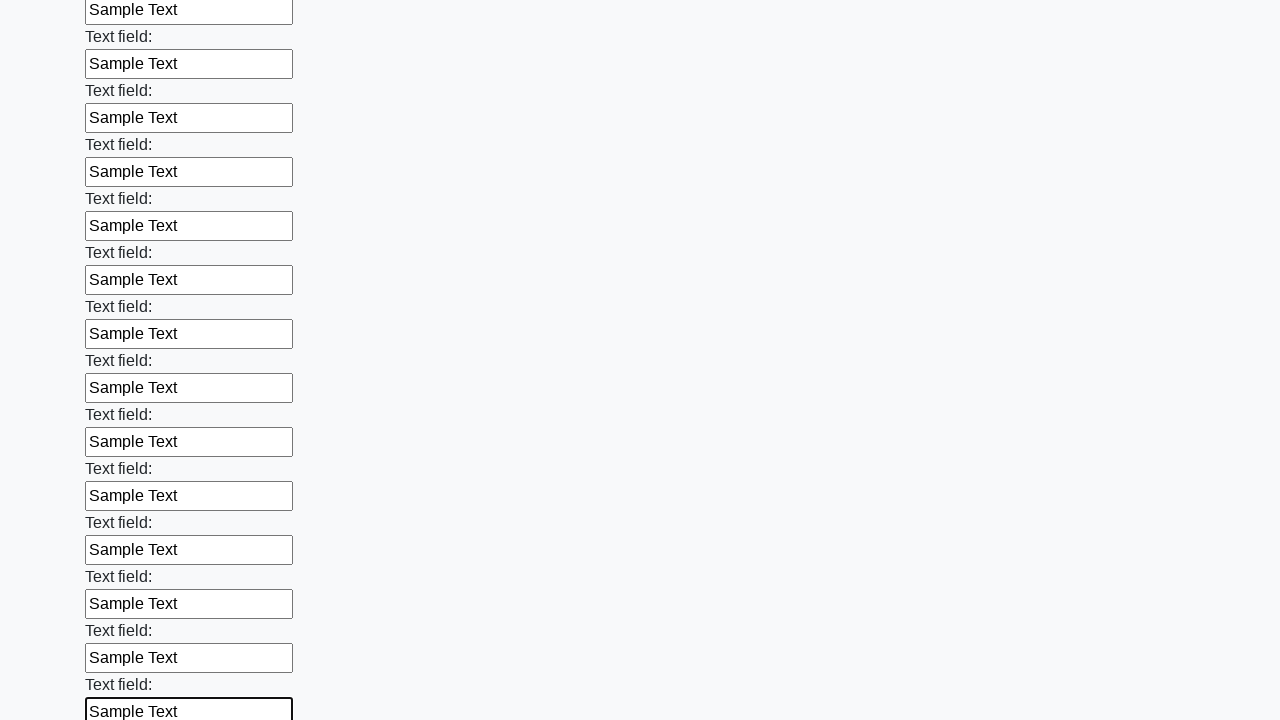

Filled an input field with 'Sample Text' on input >> nth=43
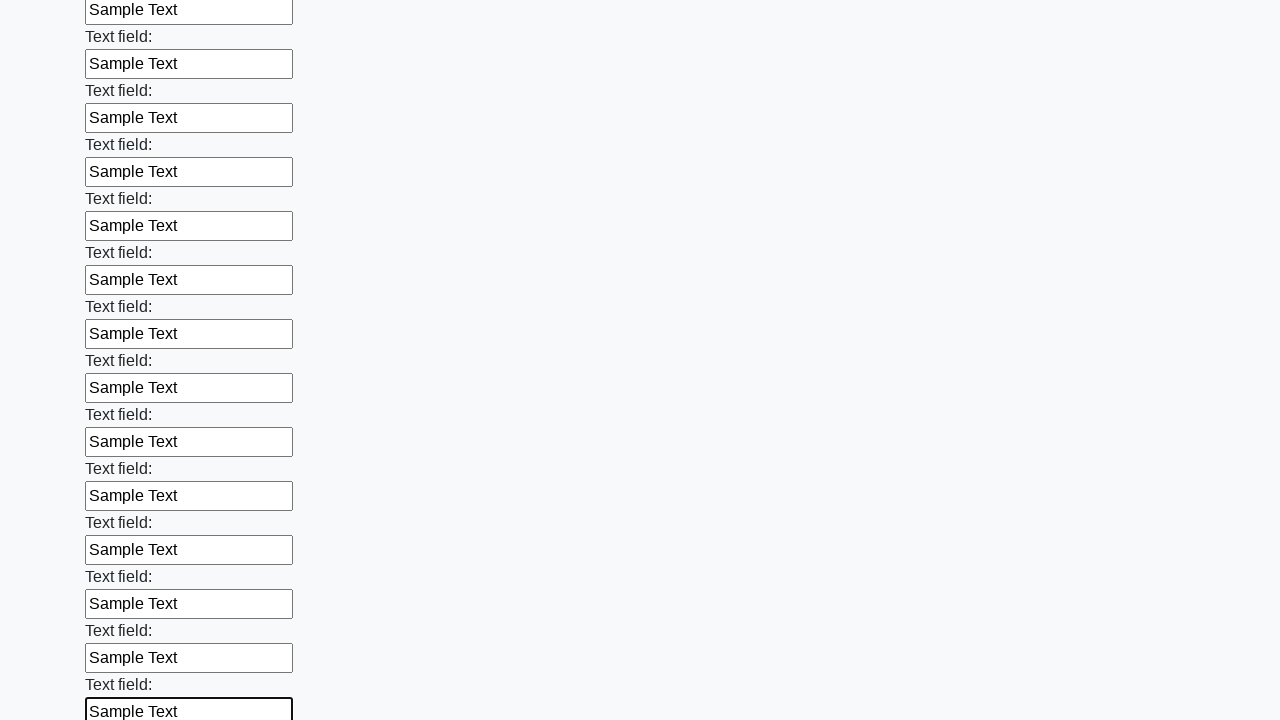

Filled an input field with 'Sample Text' on input >> nth=44
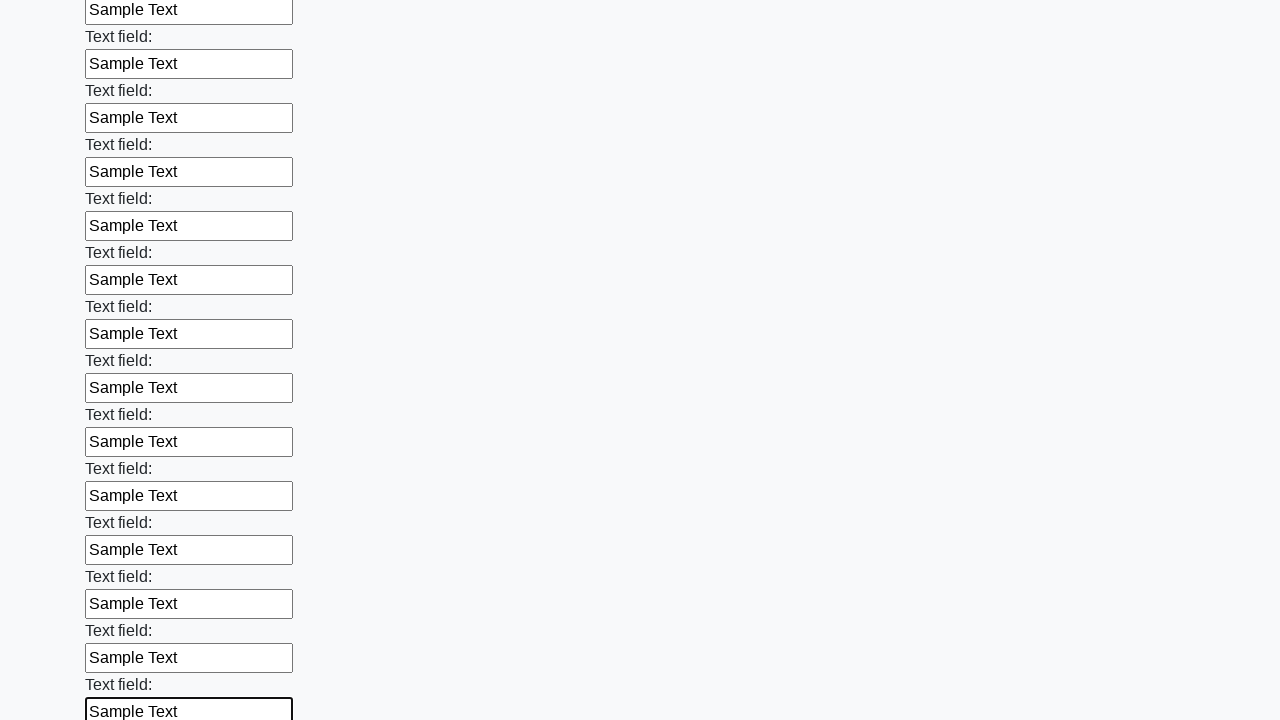

Filled an input field with 'Sample Text' on input >> nth=45
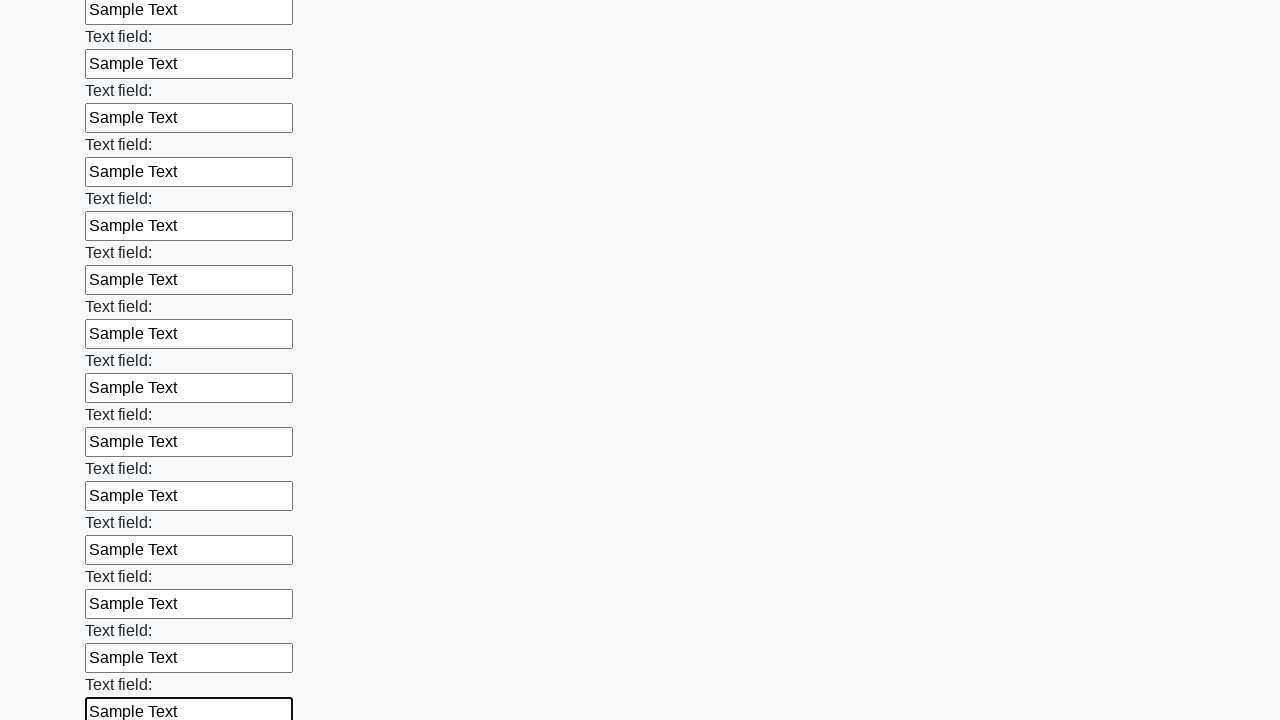

Filled an input field with 'Sample Text' on input >> nth=46
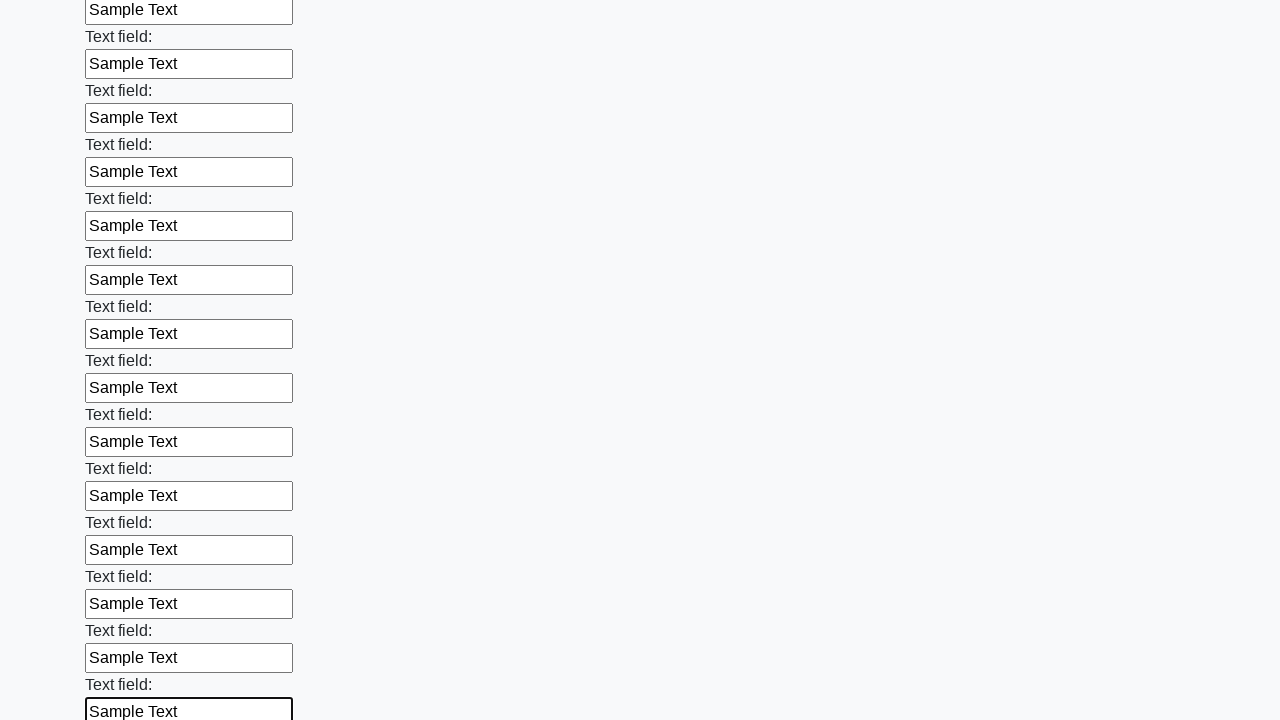

Filled an input field with 'Sample Text' on input >> nth=47
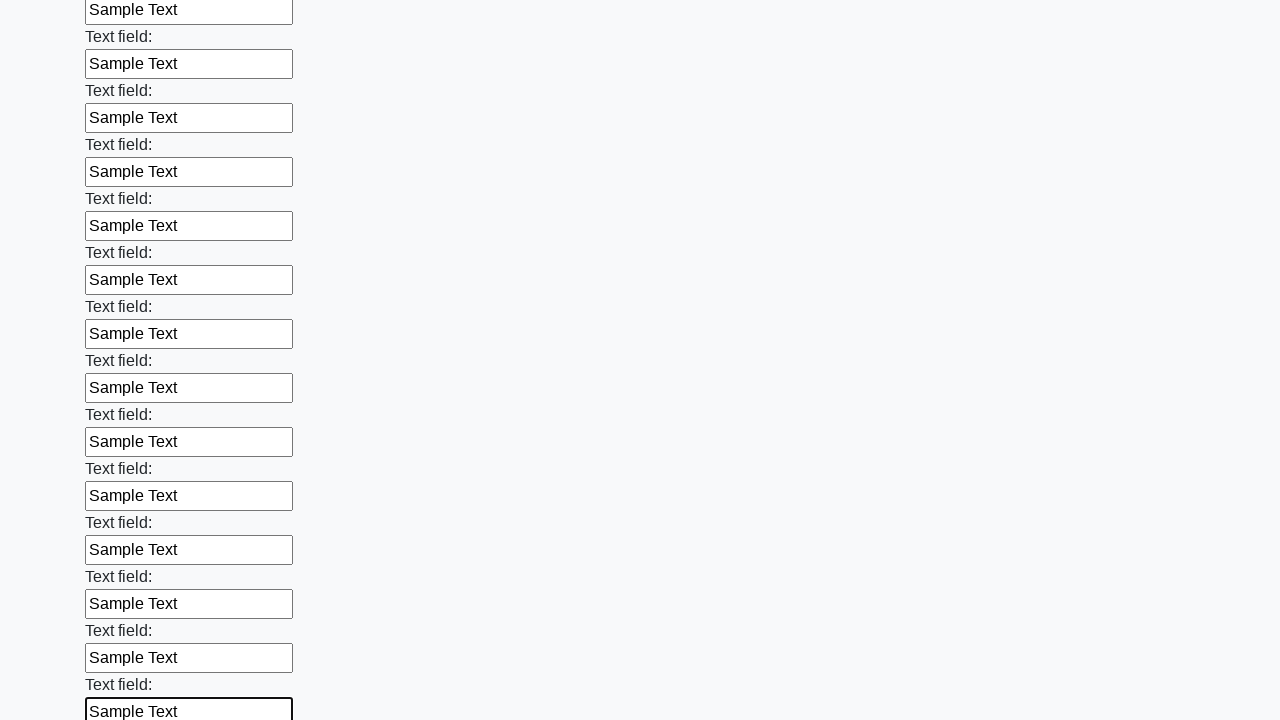

Filled an input field with 'Sample Text' on input >> nth=48
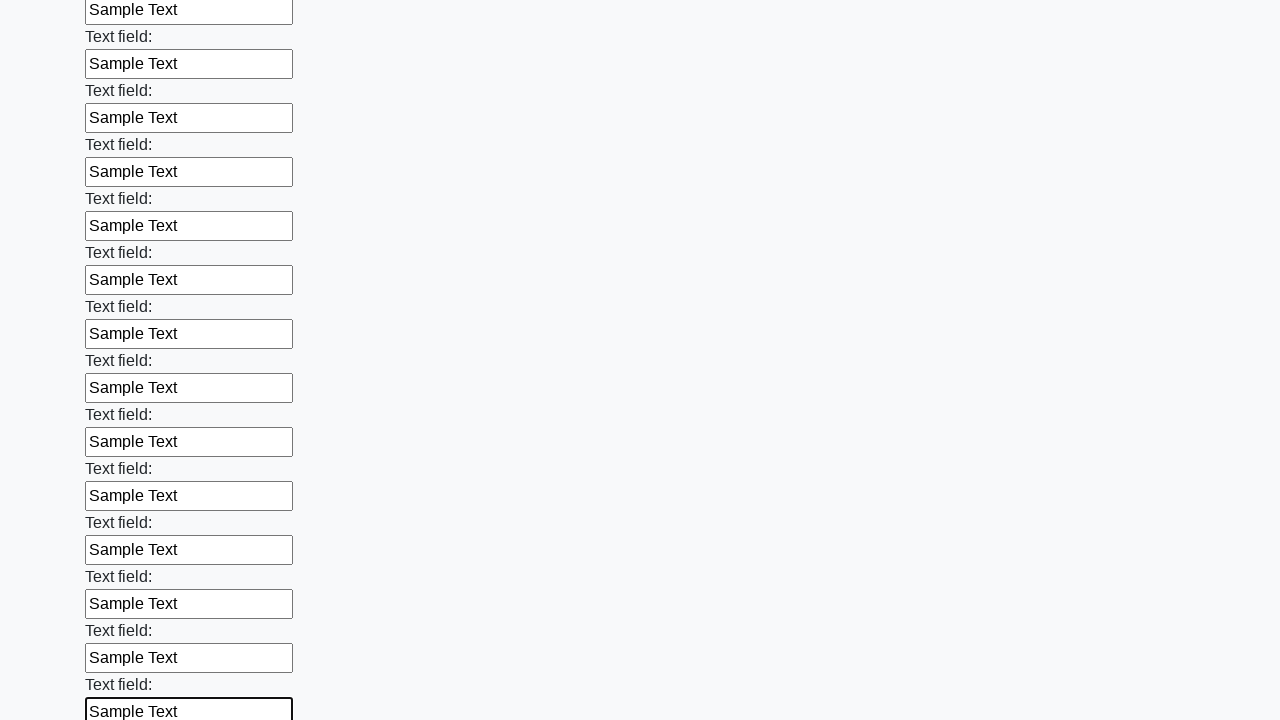

Filled an input field with 'Sample Text' on input >> nth=49
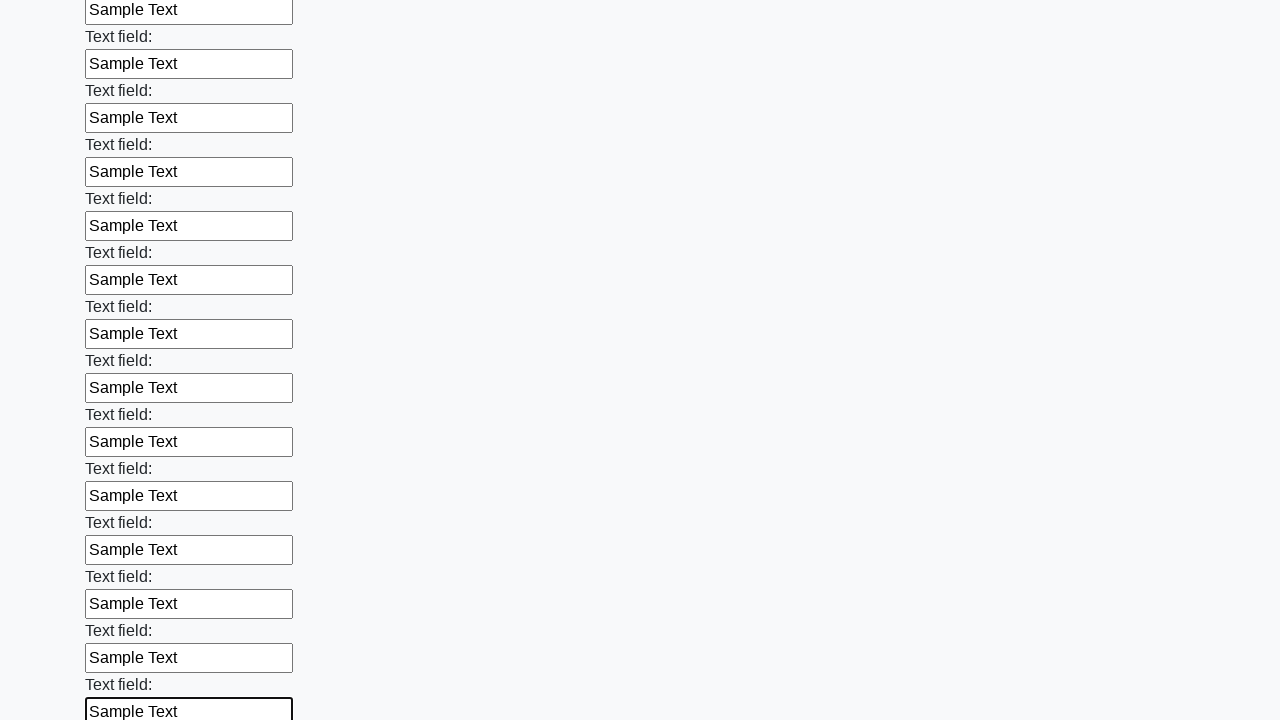

Filled an input field with 'Sample Text' on input >> nth=50
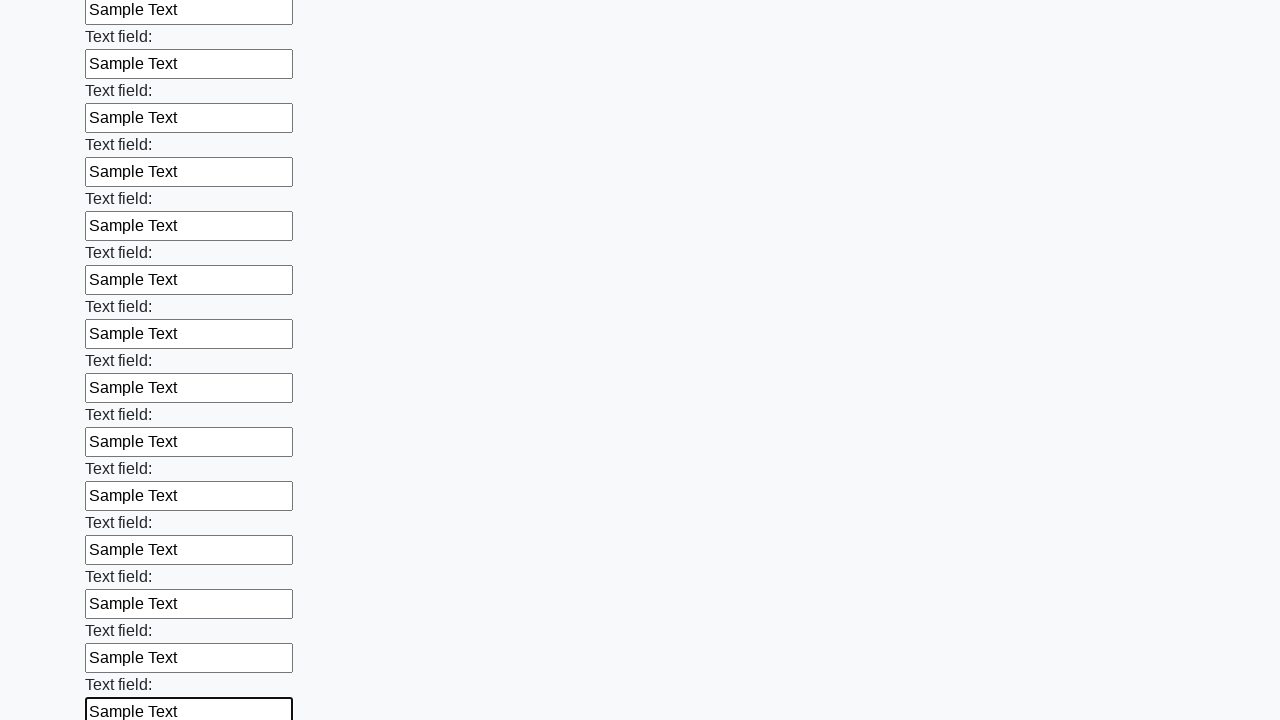

Filled an input field with 'Sample Text' on input >> nth=51
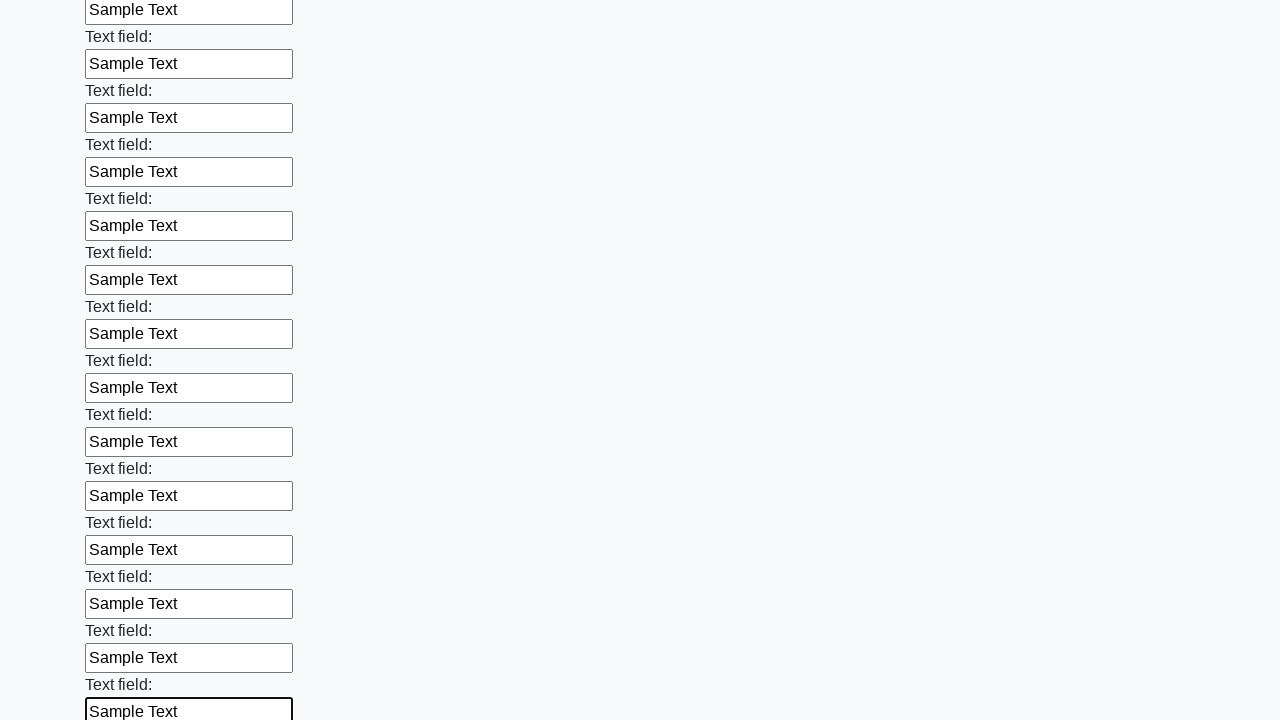

Filled an input field with 'Sample Text' on input >> nth=52
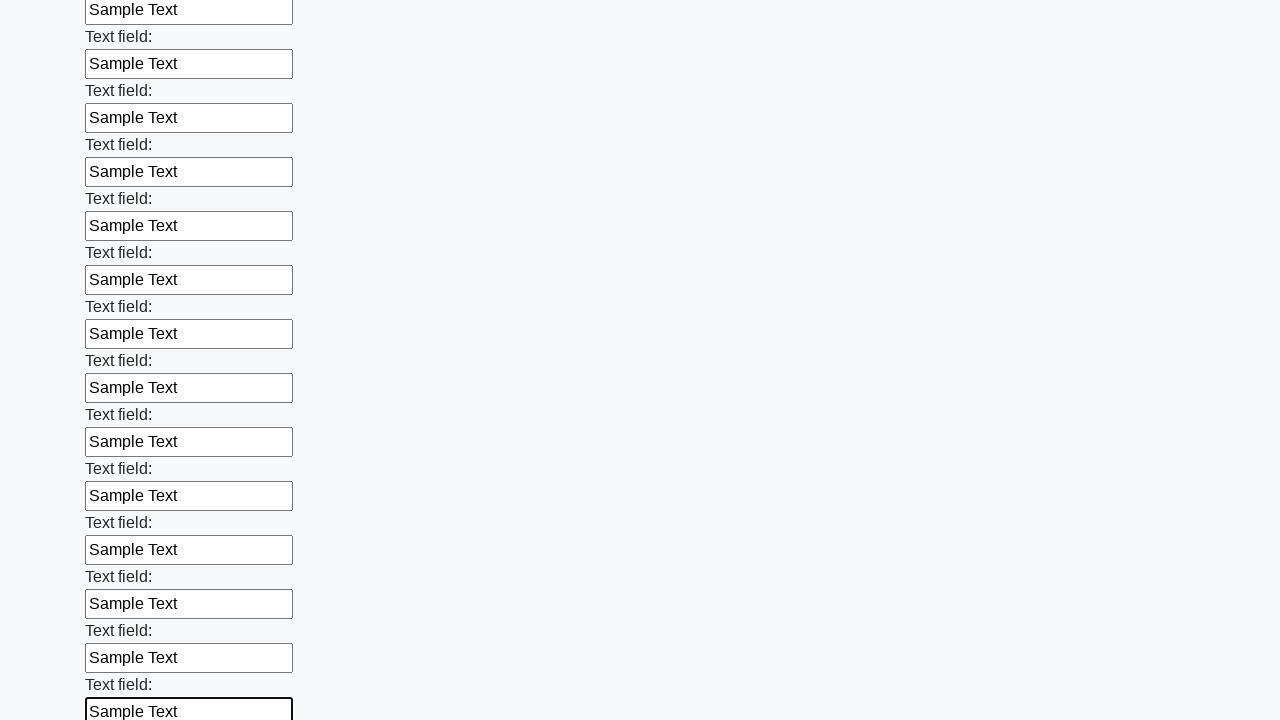

Filled an input field with 'Sample Text' on input >> nth=53
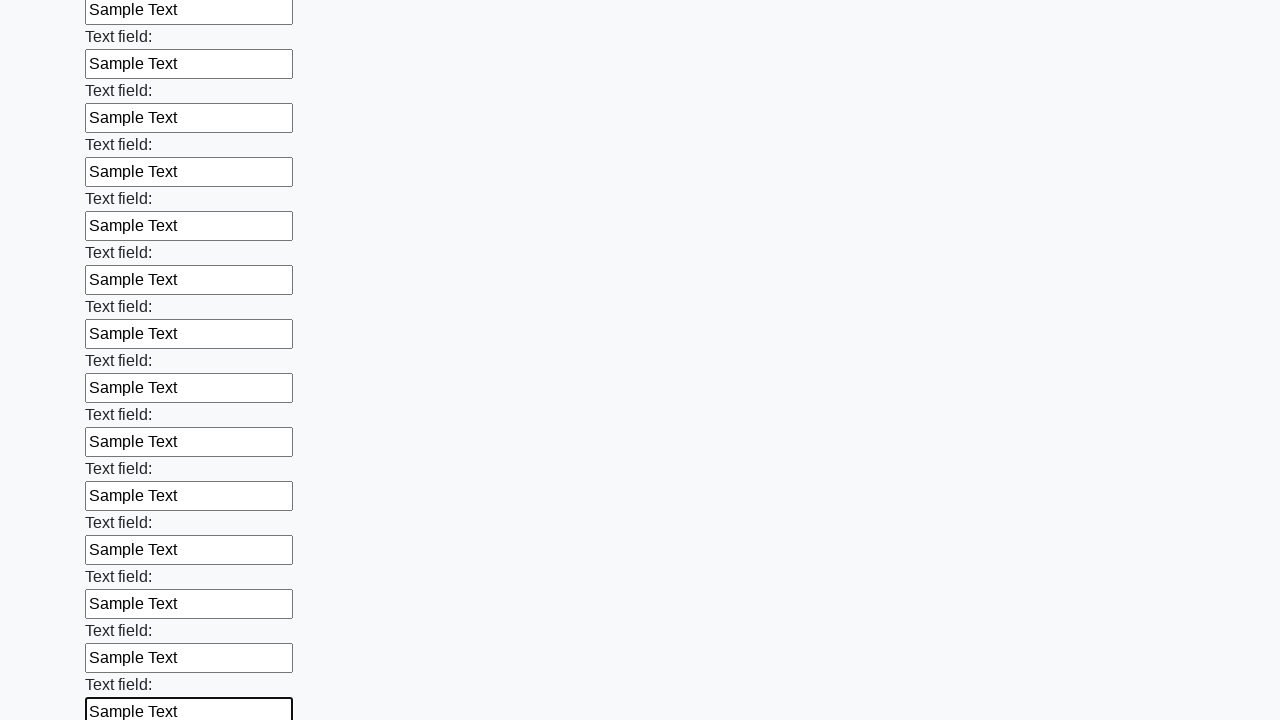

Filled an input field with 'Sample Text' on input >> nth=54
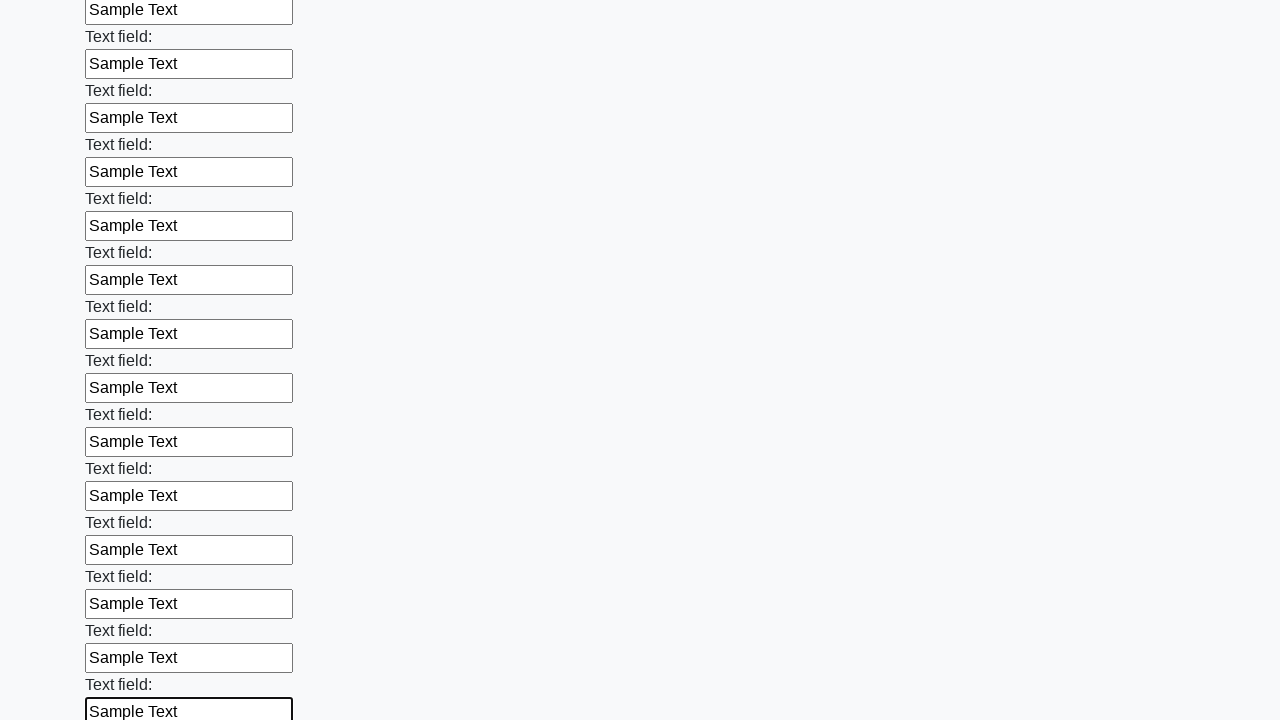

Filled an input field with 'Sample Text' on input >> nth=55
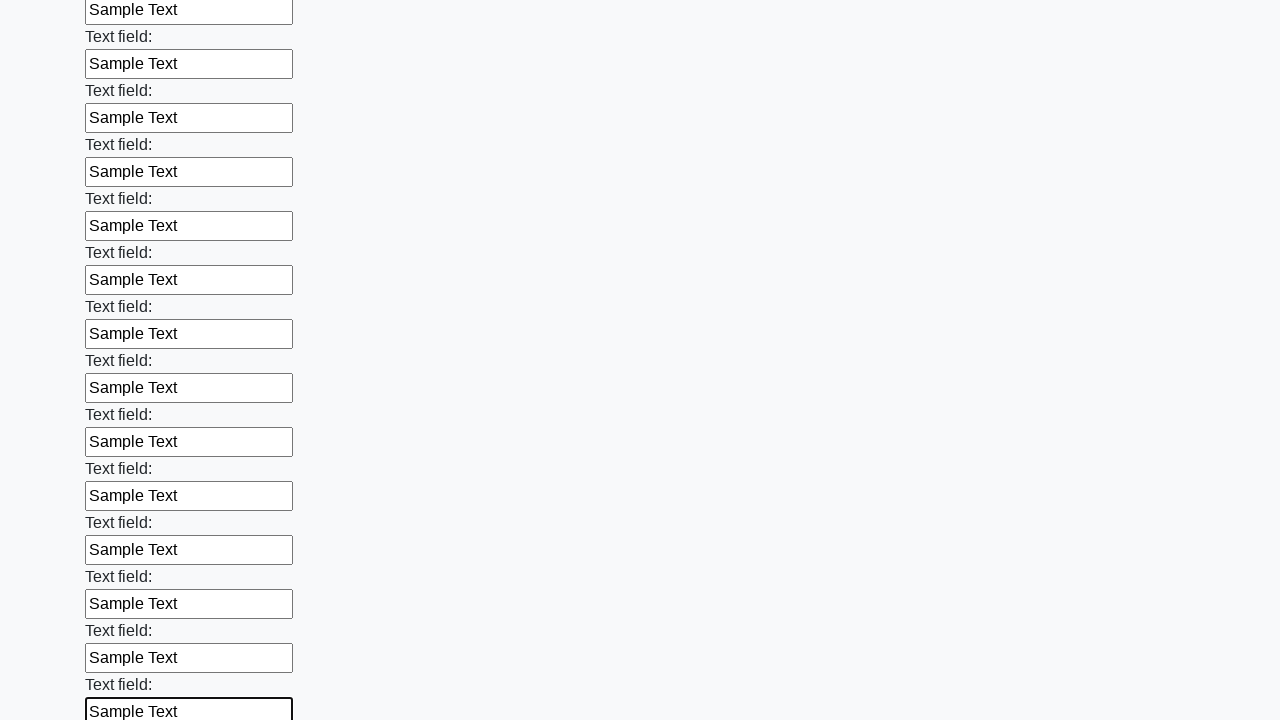

Filled an input field with 'Sample Text' on input >> nth=56
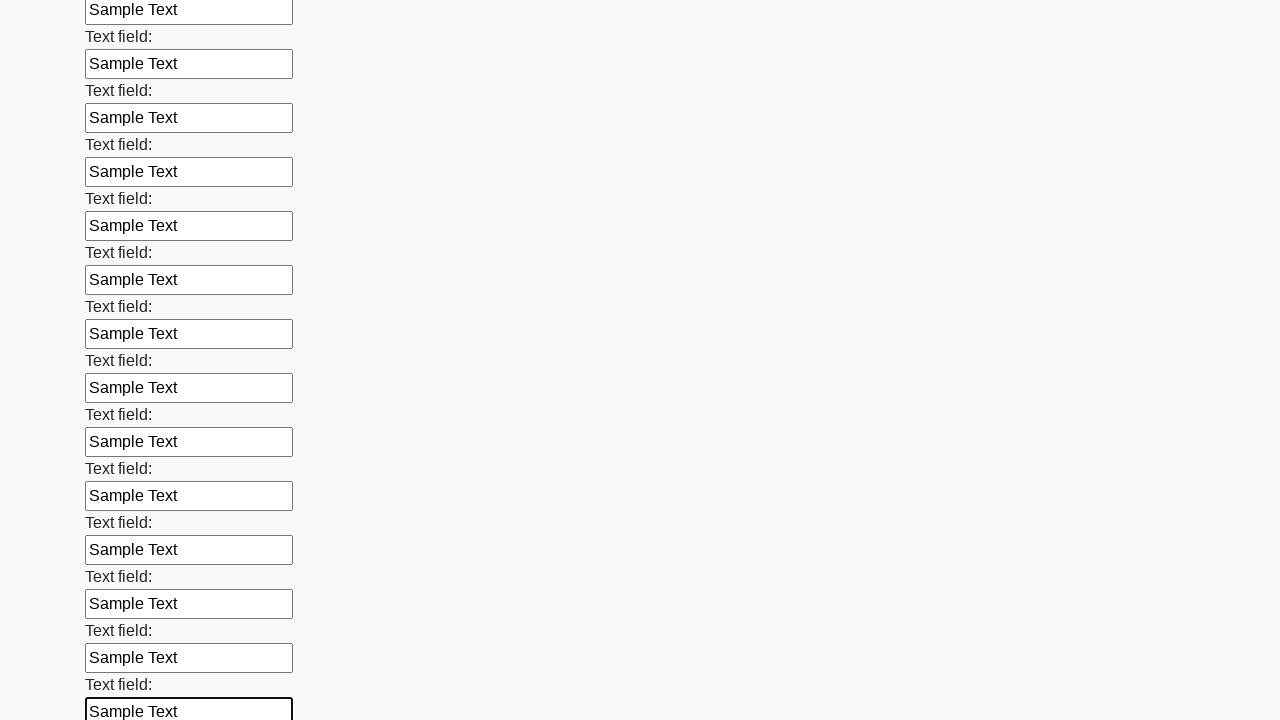

Filled an input field with 'Sample Text' on input >> nth=57
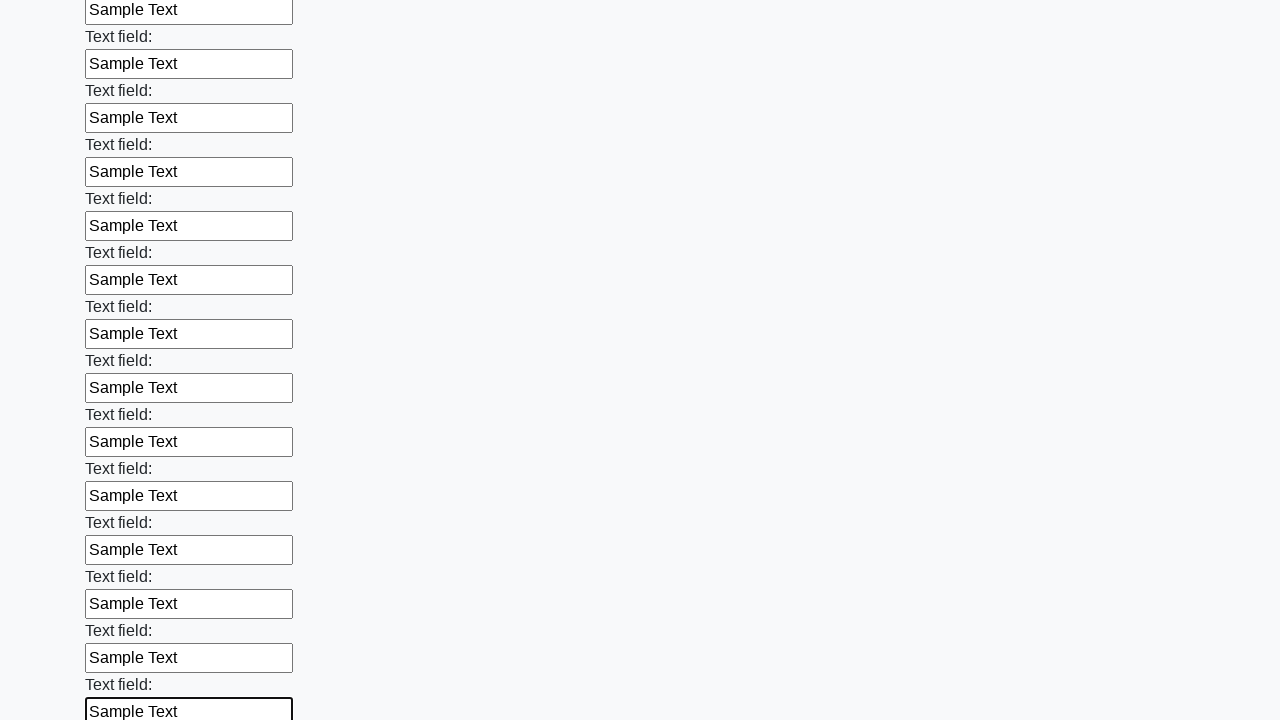

Filled an input field with 'Sample Text' on input >> nth=58
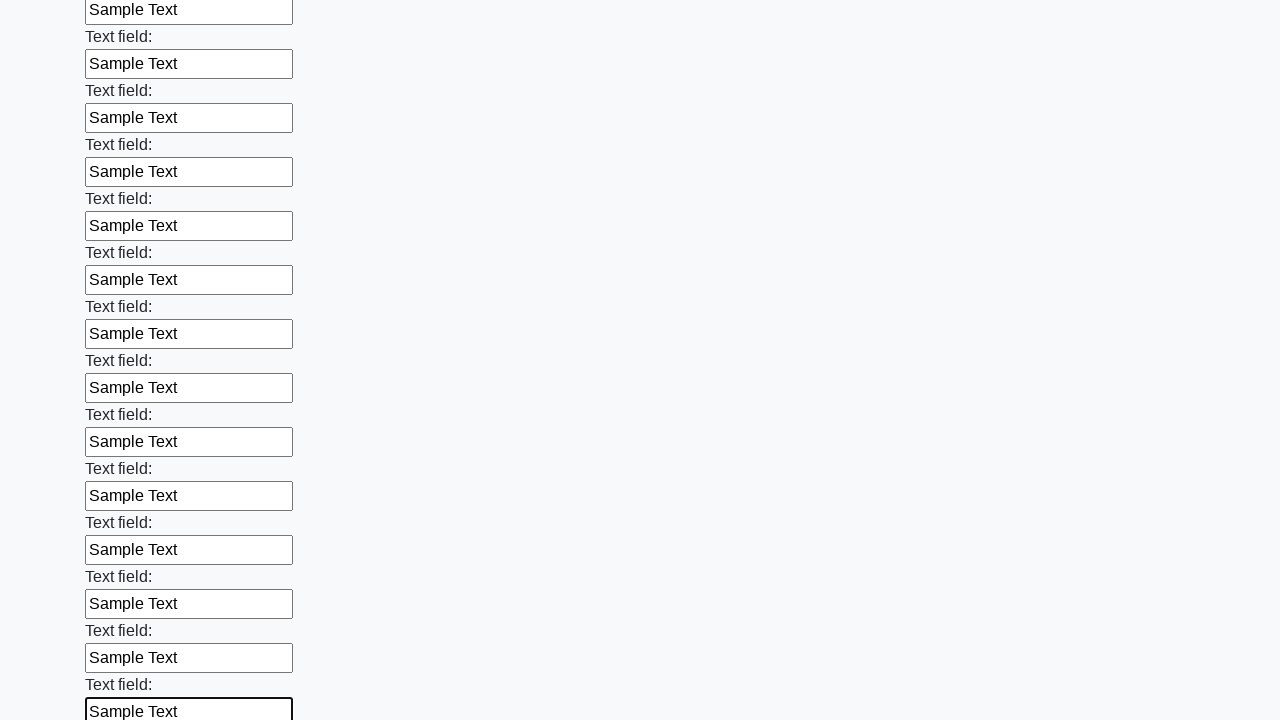

Filled an input field with 'Sample Text' on input >> nth=59
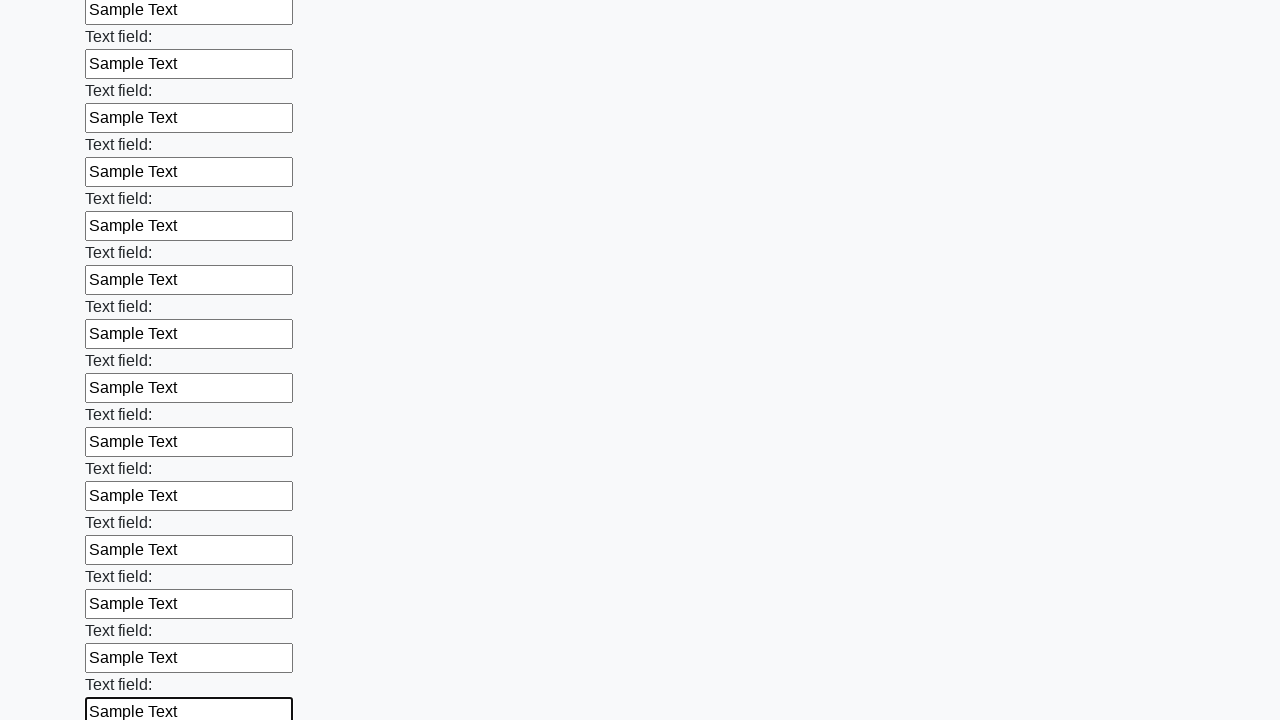

Filled an input field with 'Sample Text' on input >> nth=60
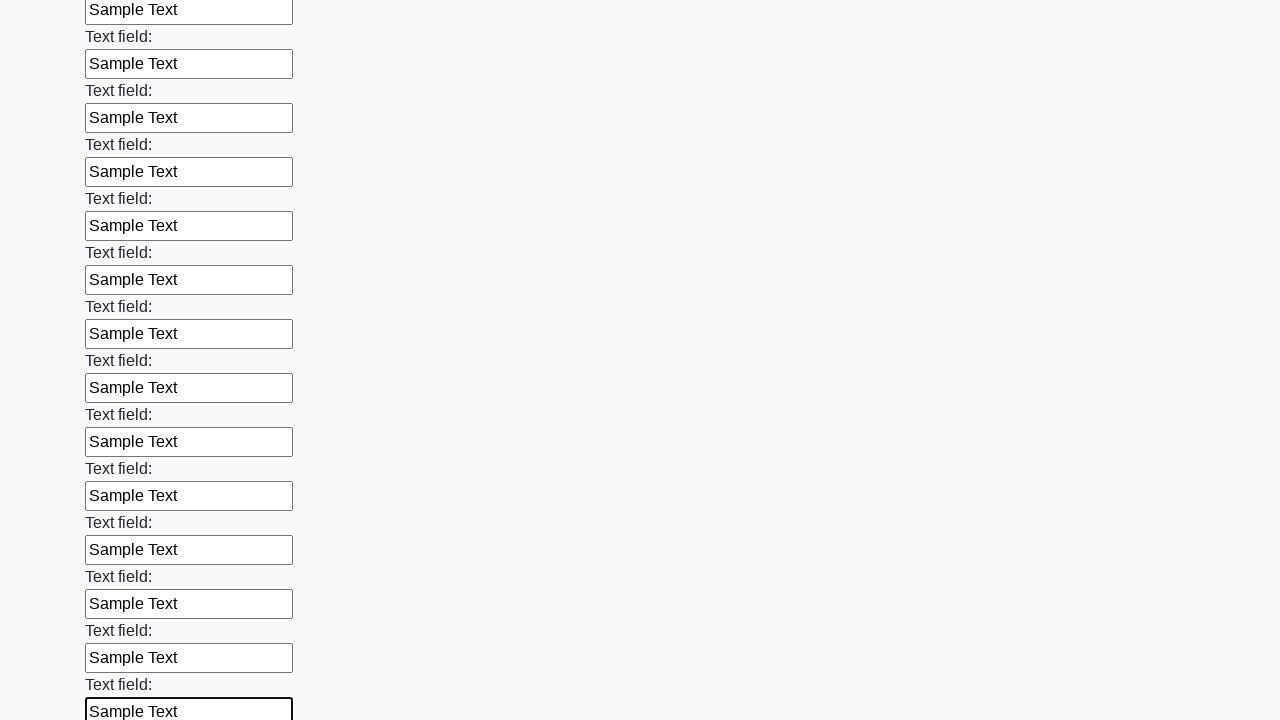

Filled an input field with 'Sample Text' on input >> nth=61
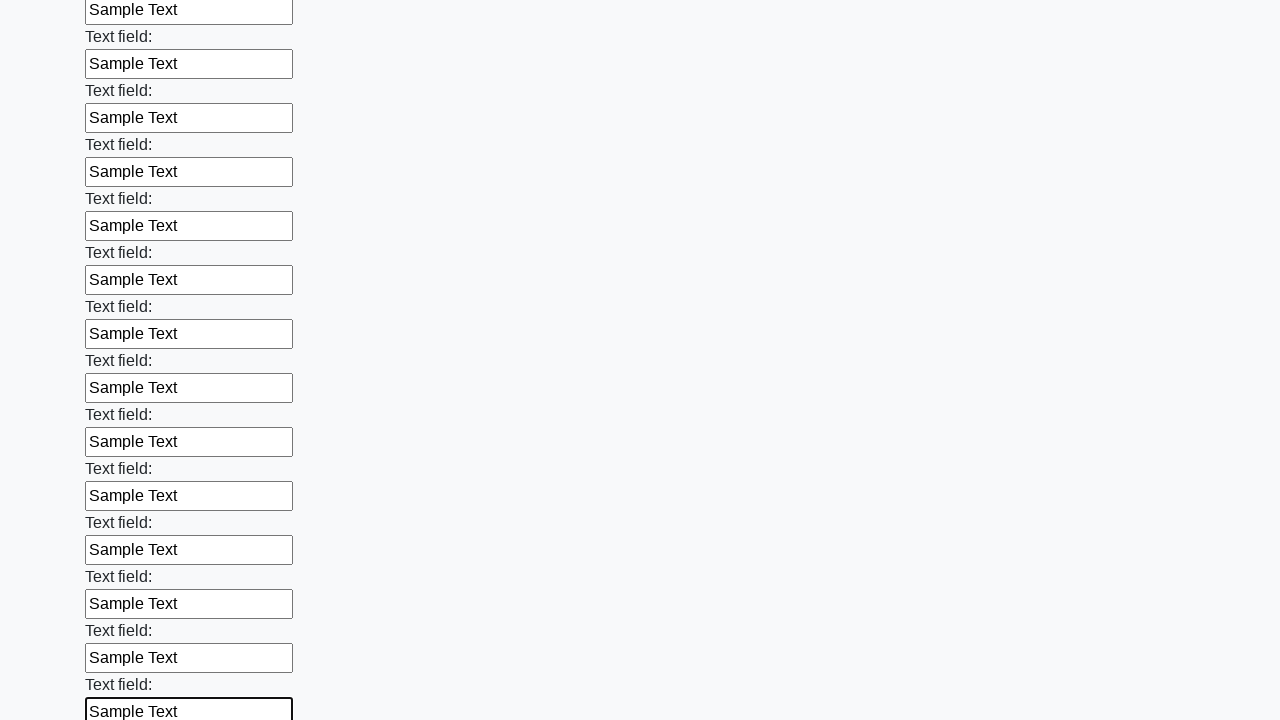

Filled an input field with 'Sample Text' on input >> nth=62
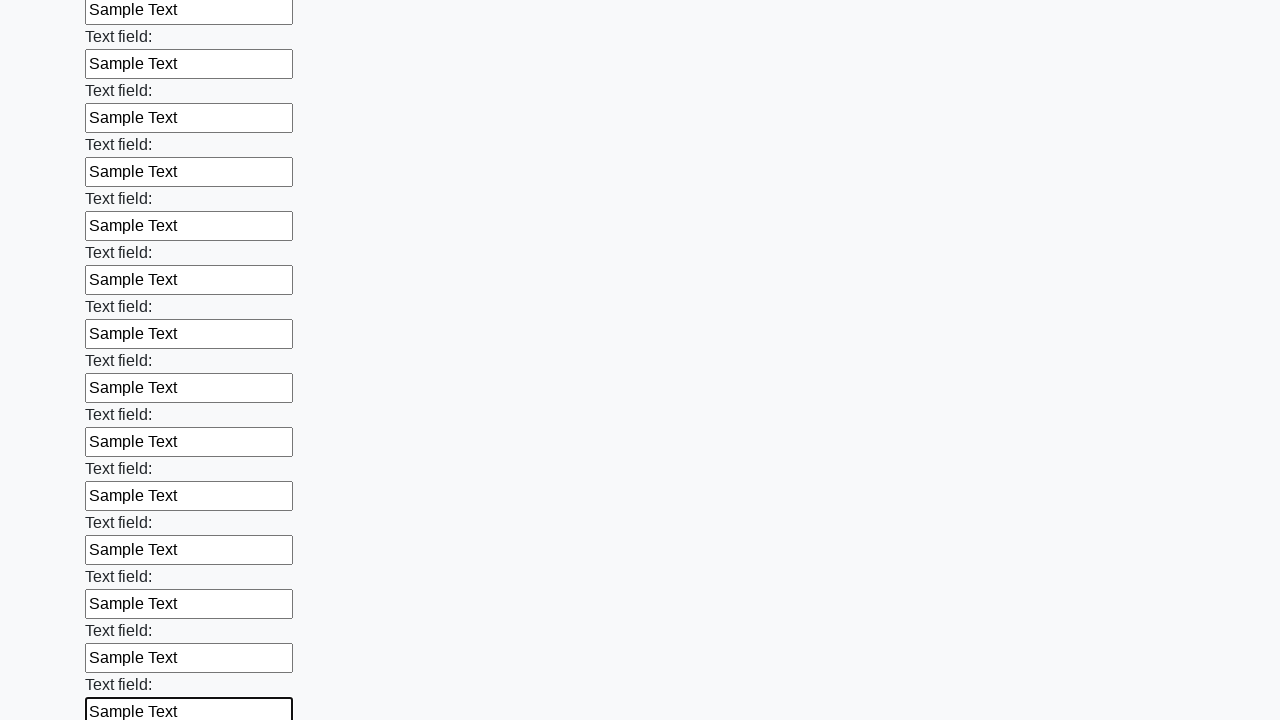

Filled an input field with 'Sample Text' on input >> nth=63
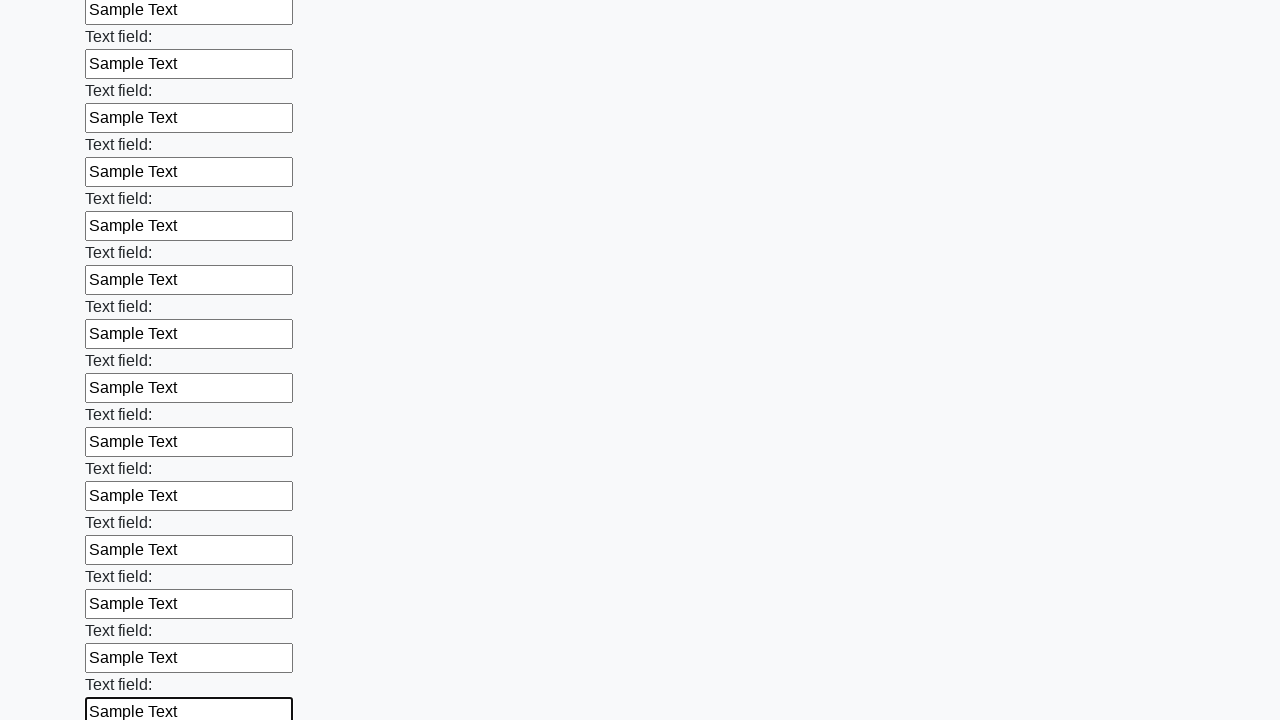

Filled an input field with 'Sample Text' on input >> nth=64
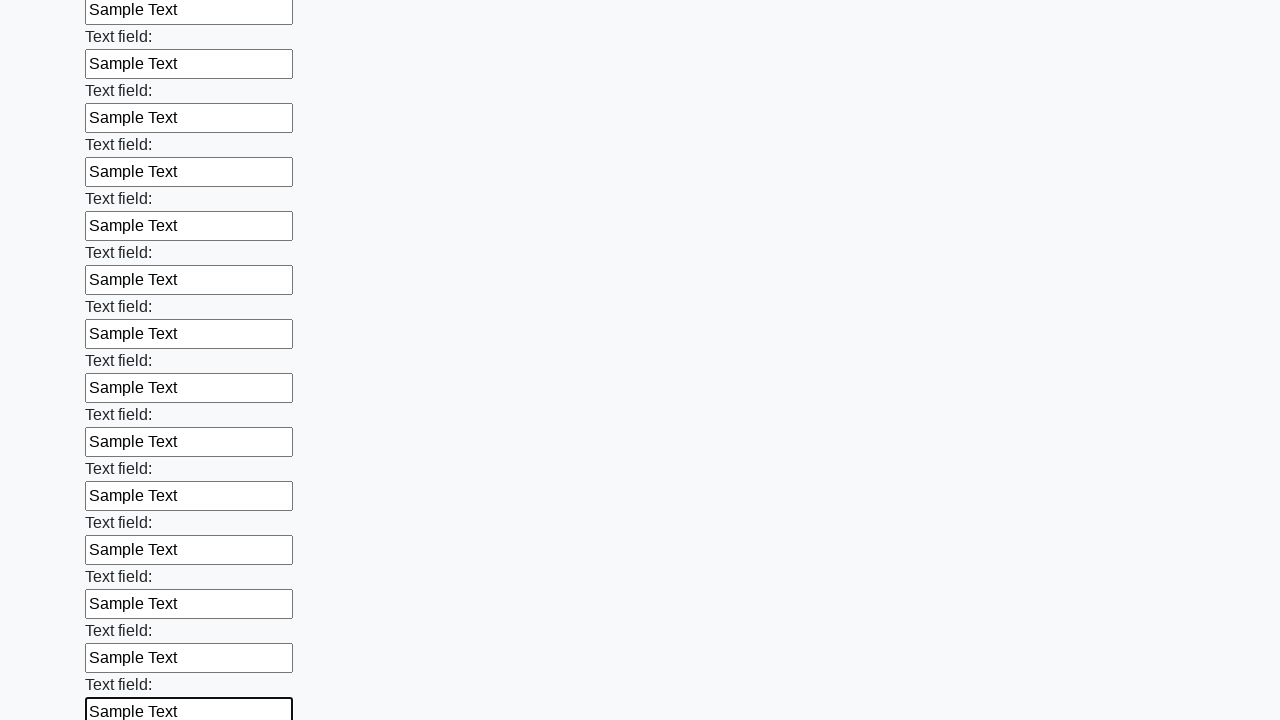

Filled an input field with 'Sample Text' on input >> nth=65
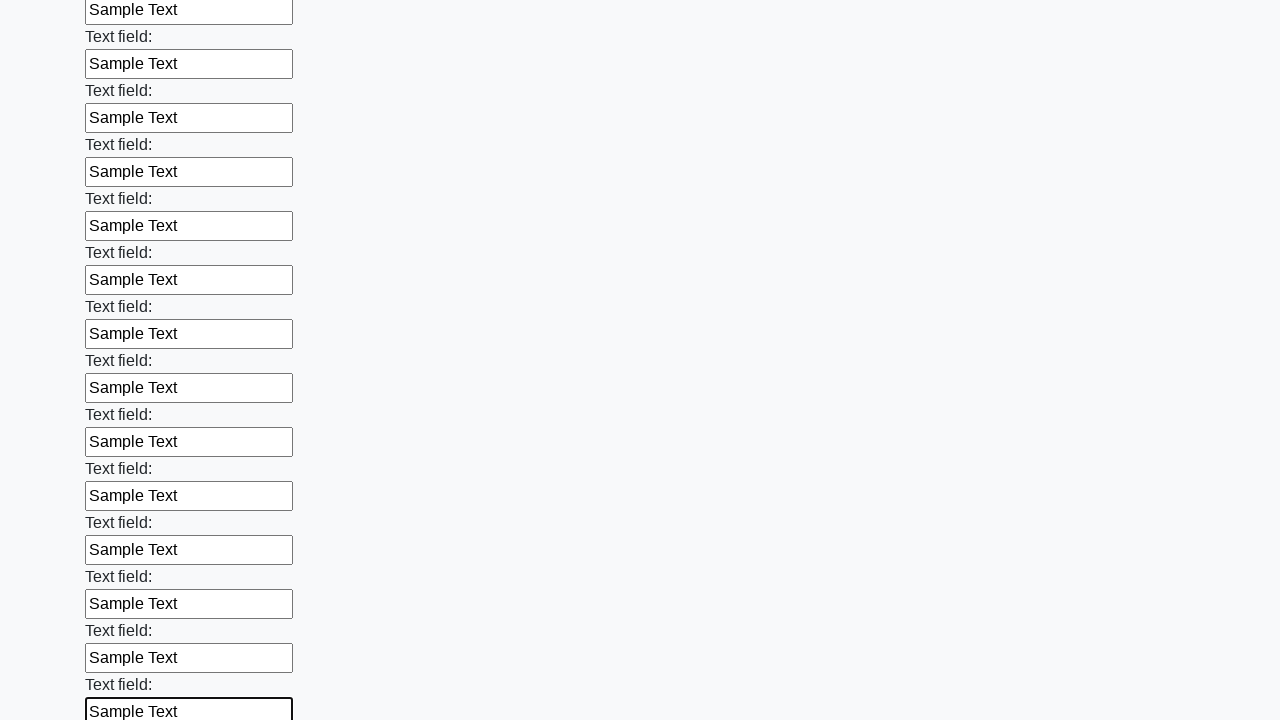

Filled an input field with 'Sample Text' on input >> nth=66
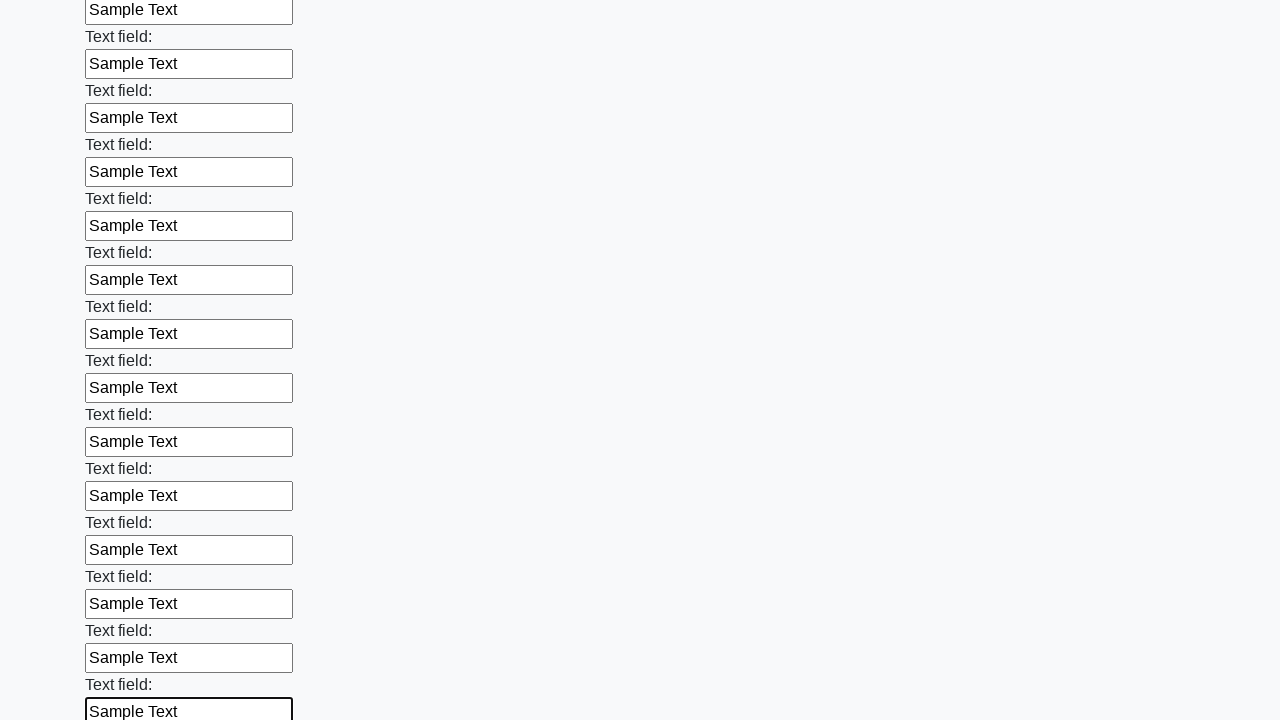

Filled an input field with 'Sample Text' on input >> nth=67
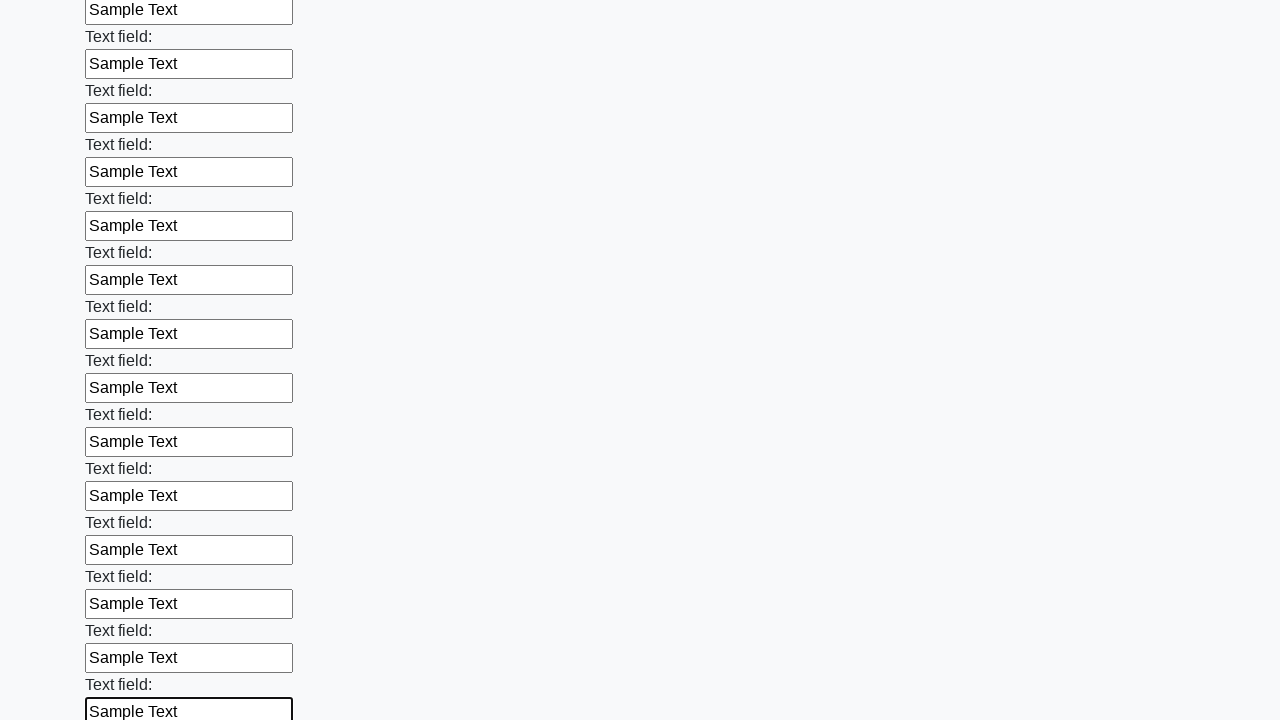

Filled an input field with 'Sample Text' on input >> nth=68
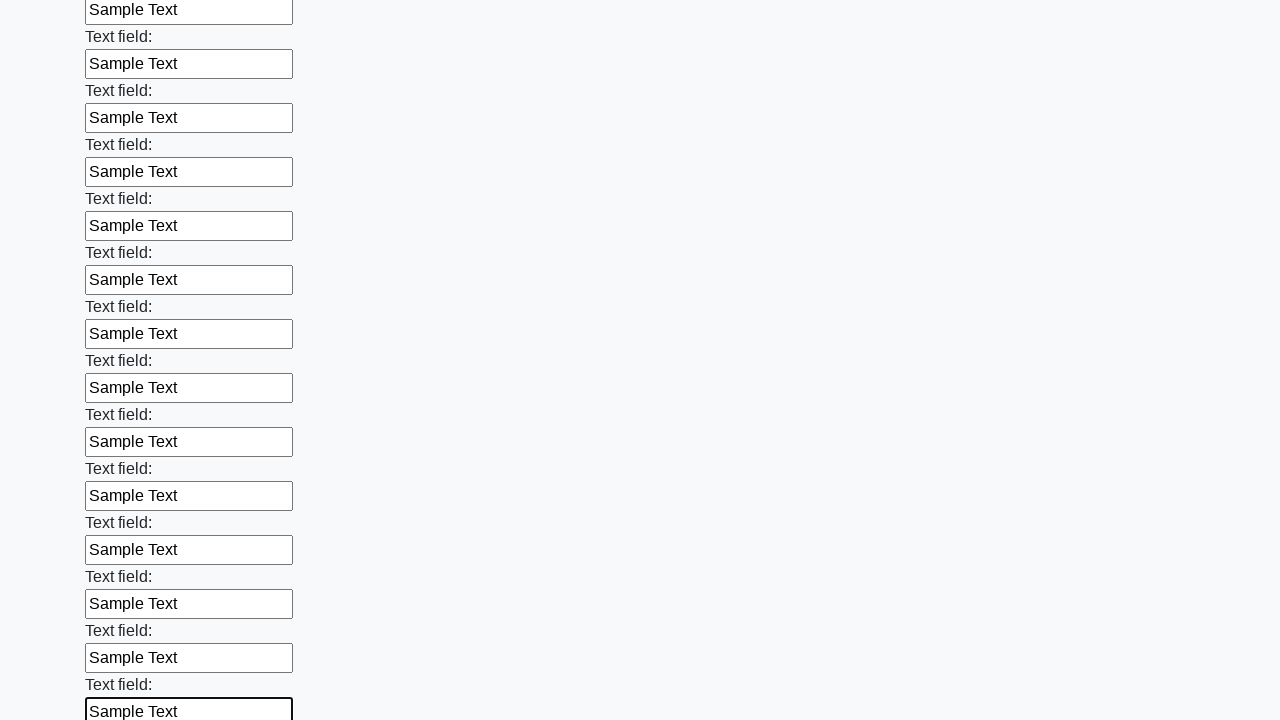

Filled an input field with 'Sample Text' on input >> nth=69
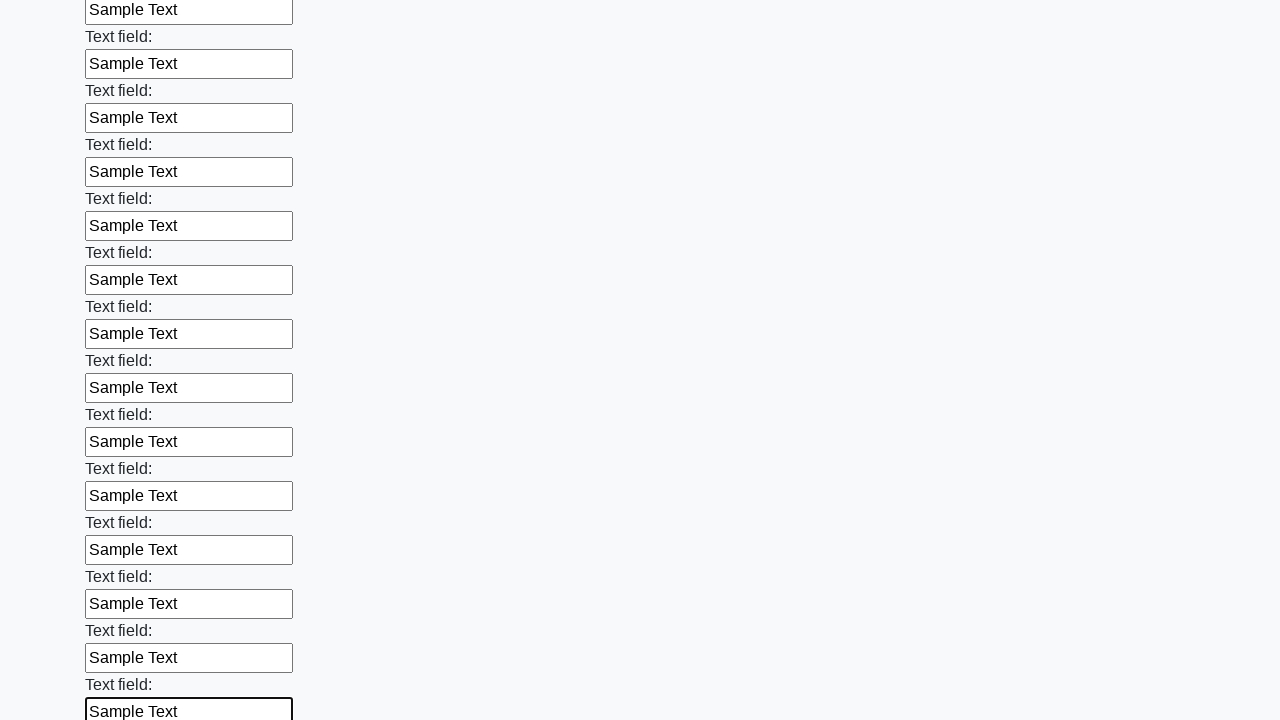

Filled an input field with 'Sample Text' on input >> nth=70
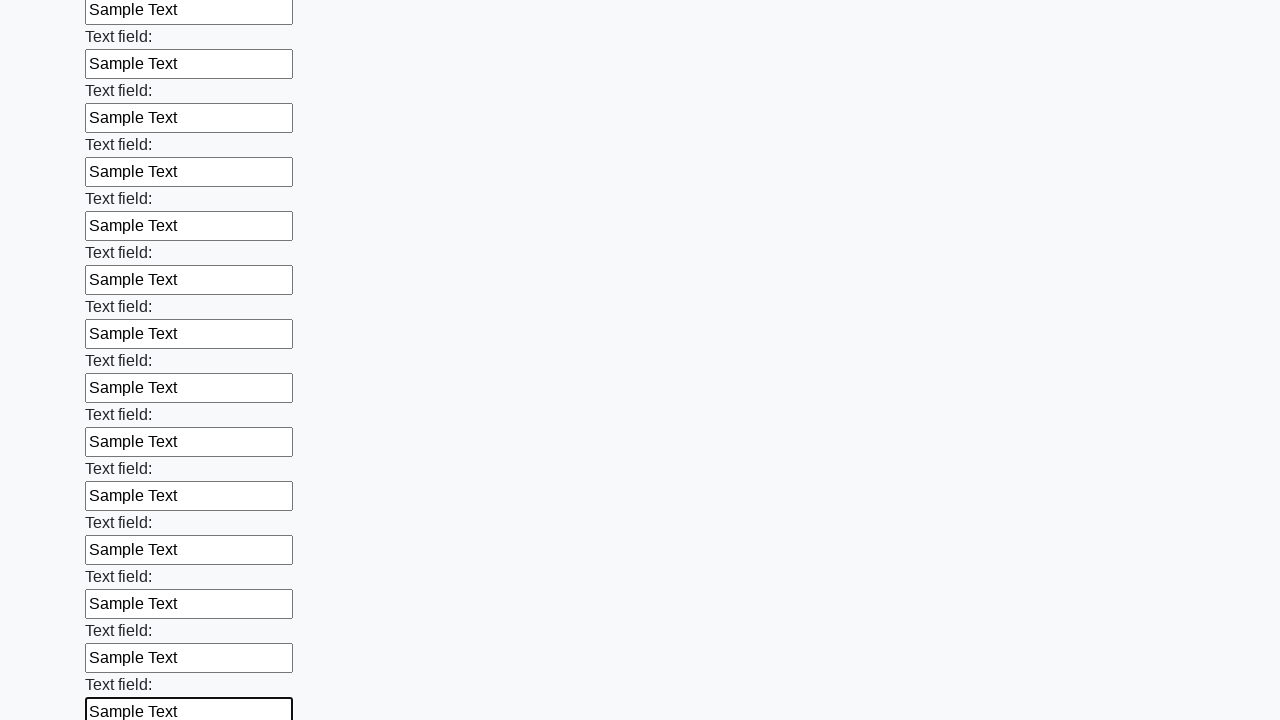

Filled an input field with 'Sample Text' on input >> nth=71
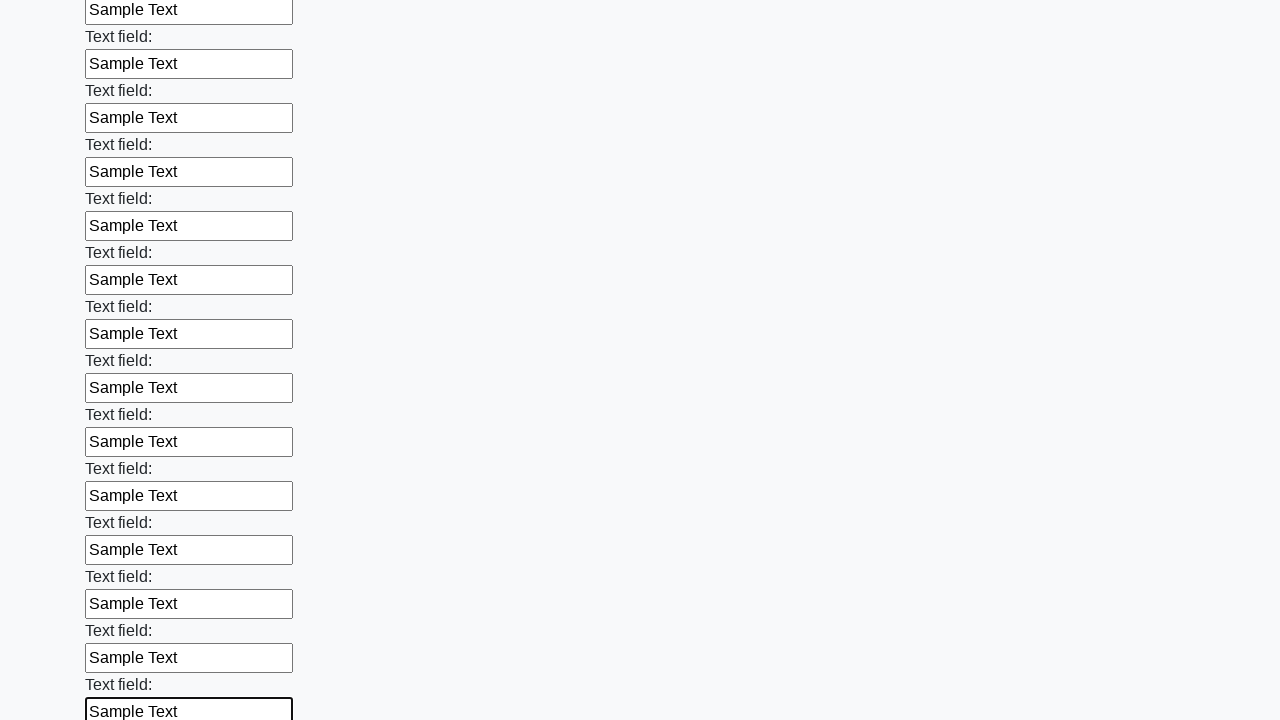

Filled an input field with 'Sample Text' on input >> nth=72
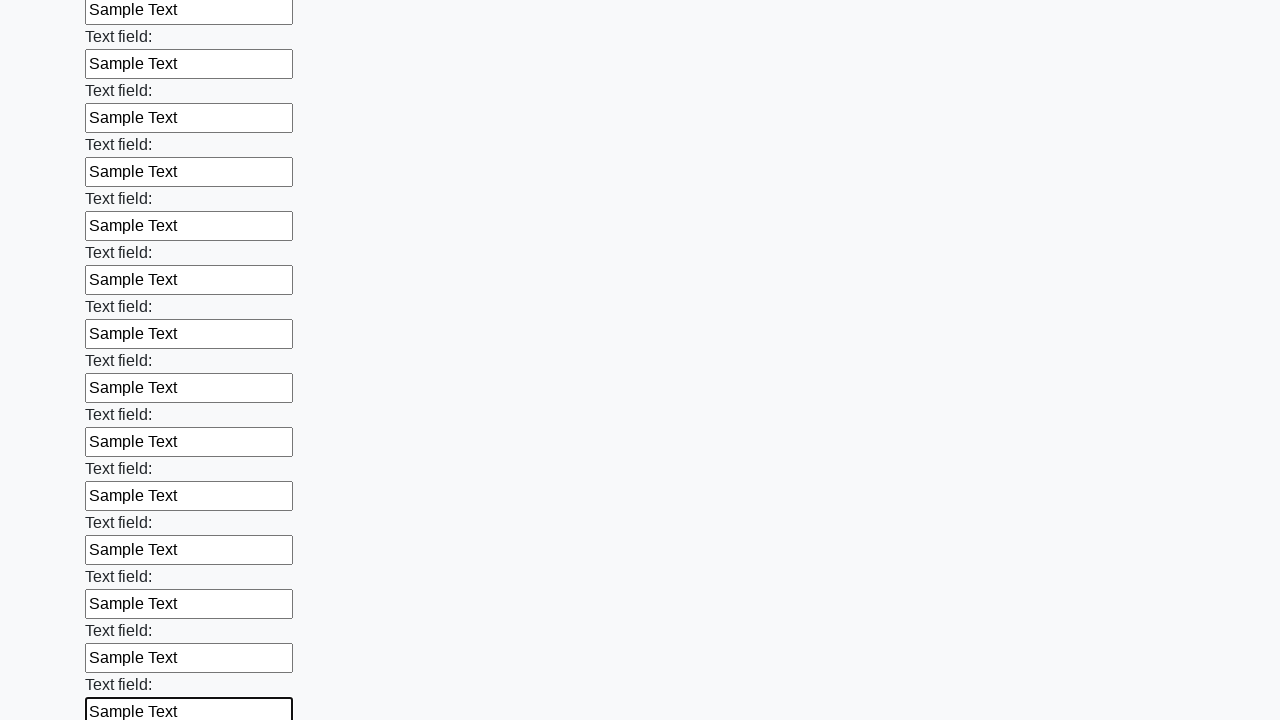

Filled an input field with 'Sample Text' on input >> nth=73
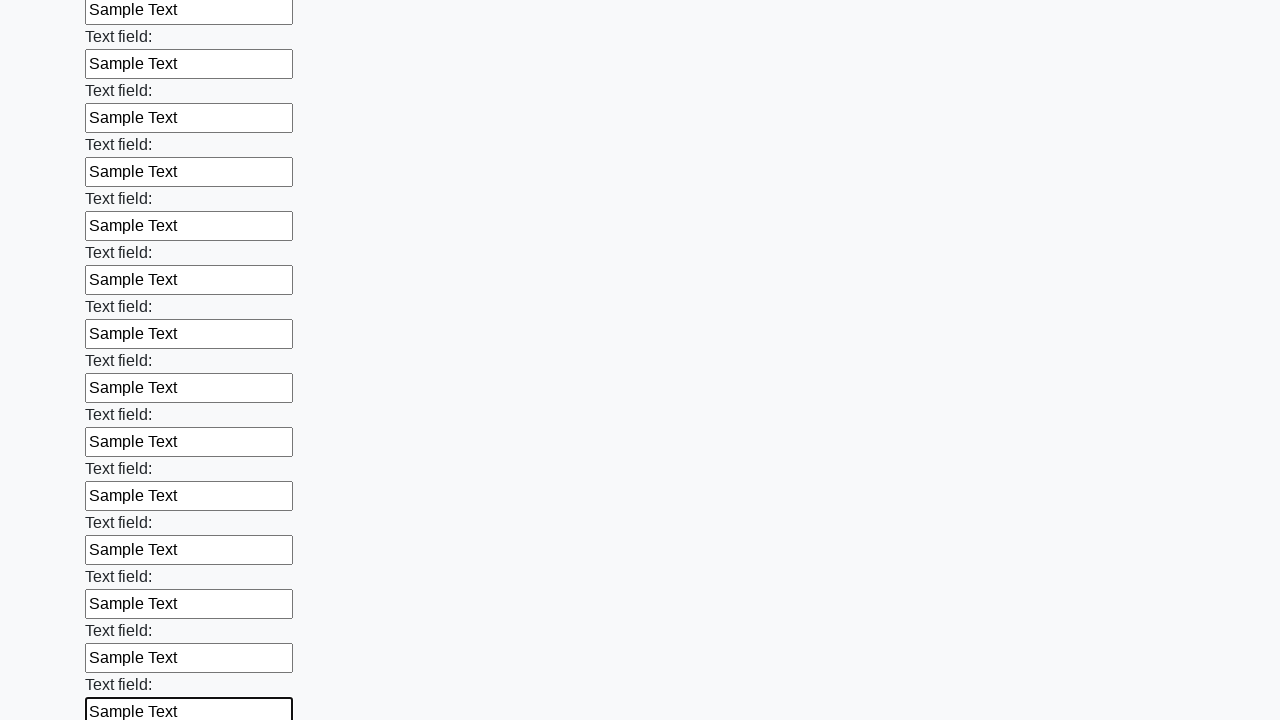

Filled an input field with 'Sample Text' on input >> nth=74
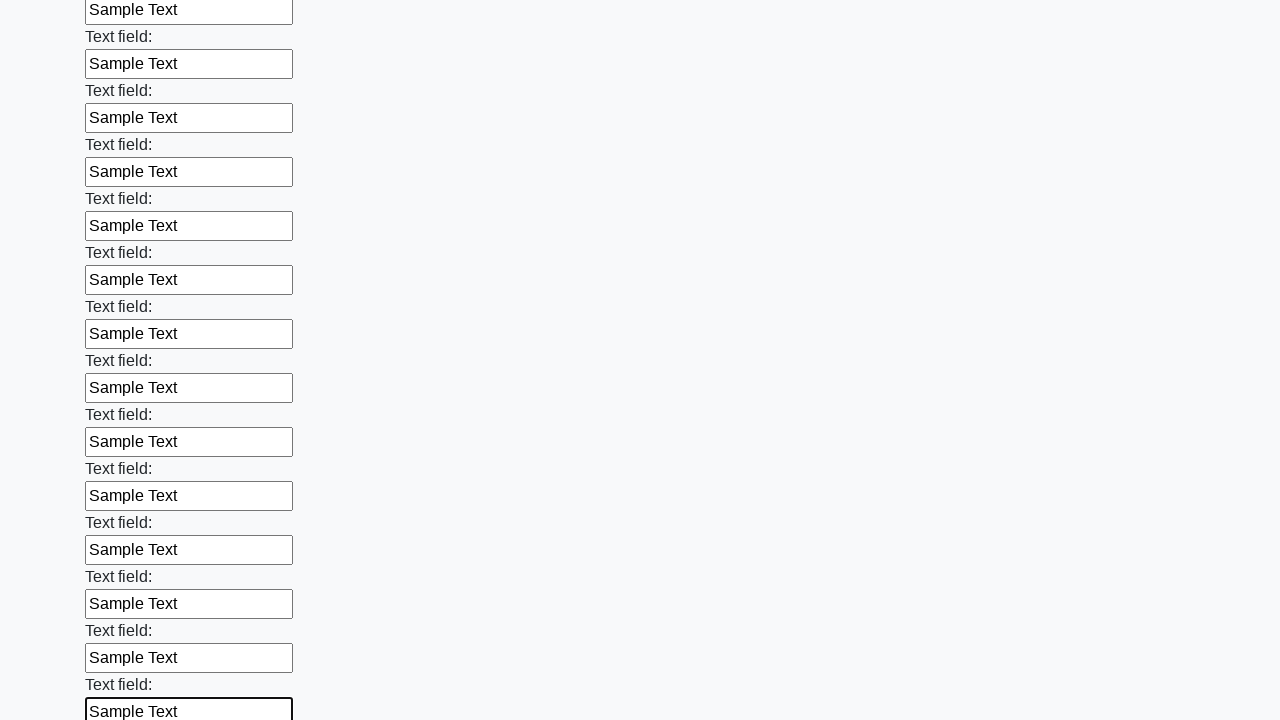

Filled an input field with 'Sample Text' on input >> nth=75
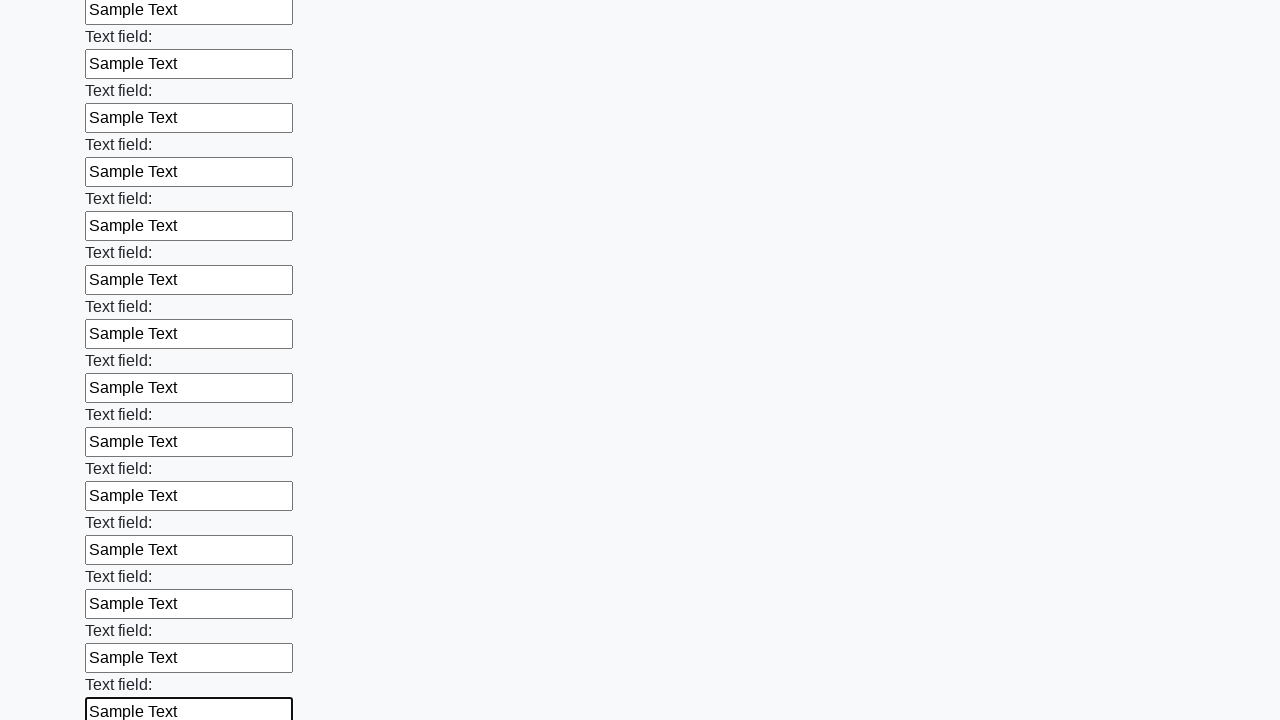

Filled an input field with 'Sample Text' on input >> nth=76
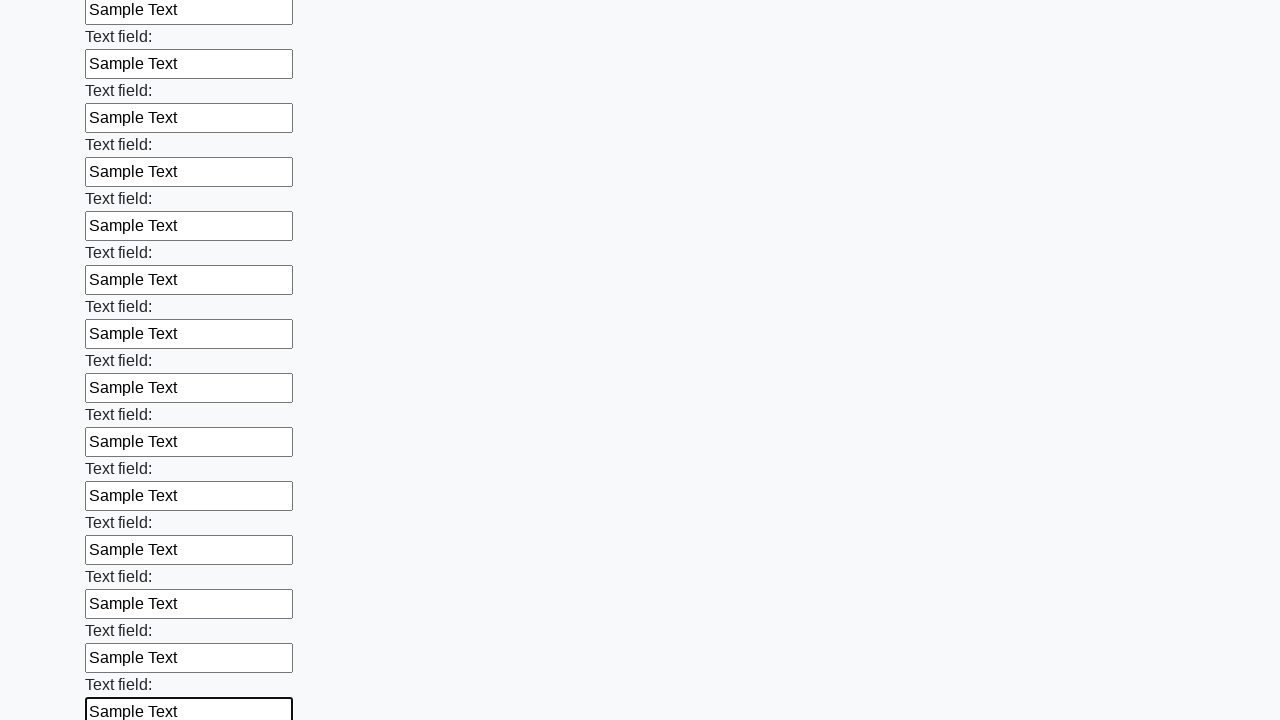

Filled an input field with 'Sample Text' on input >> nth=77
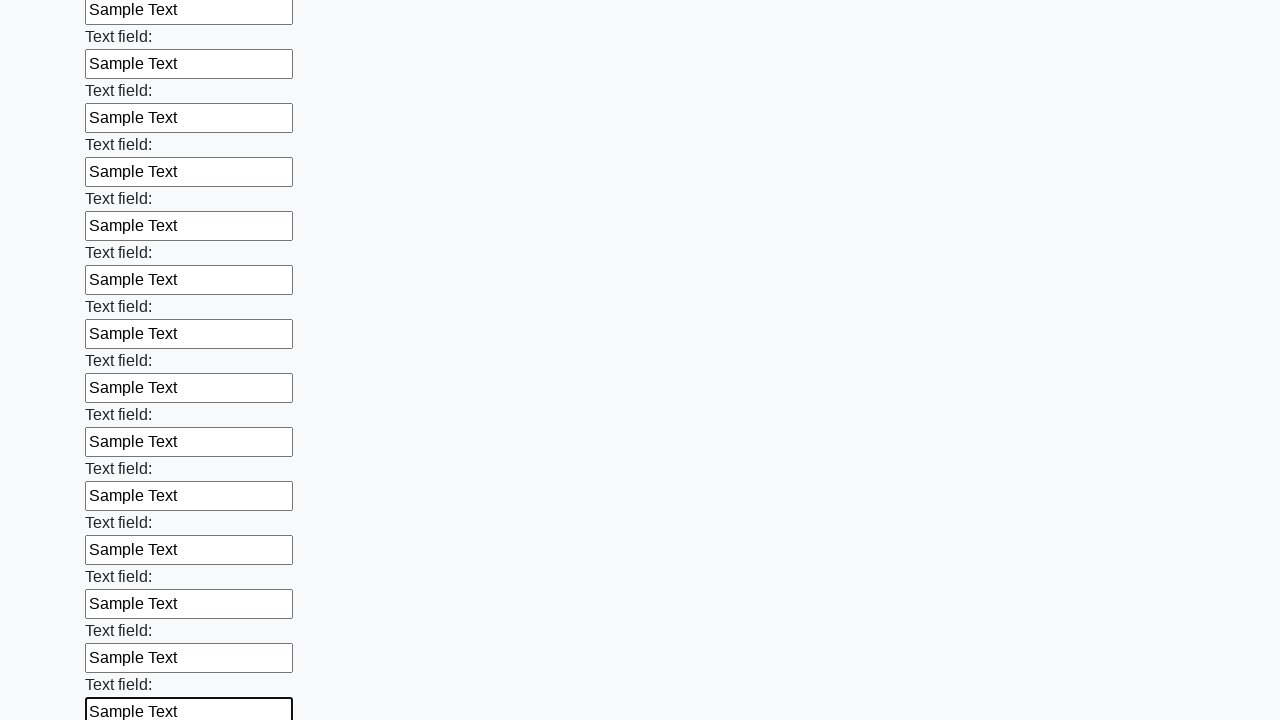

Filled an input field with 'Sample Text' on input >> nth=78
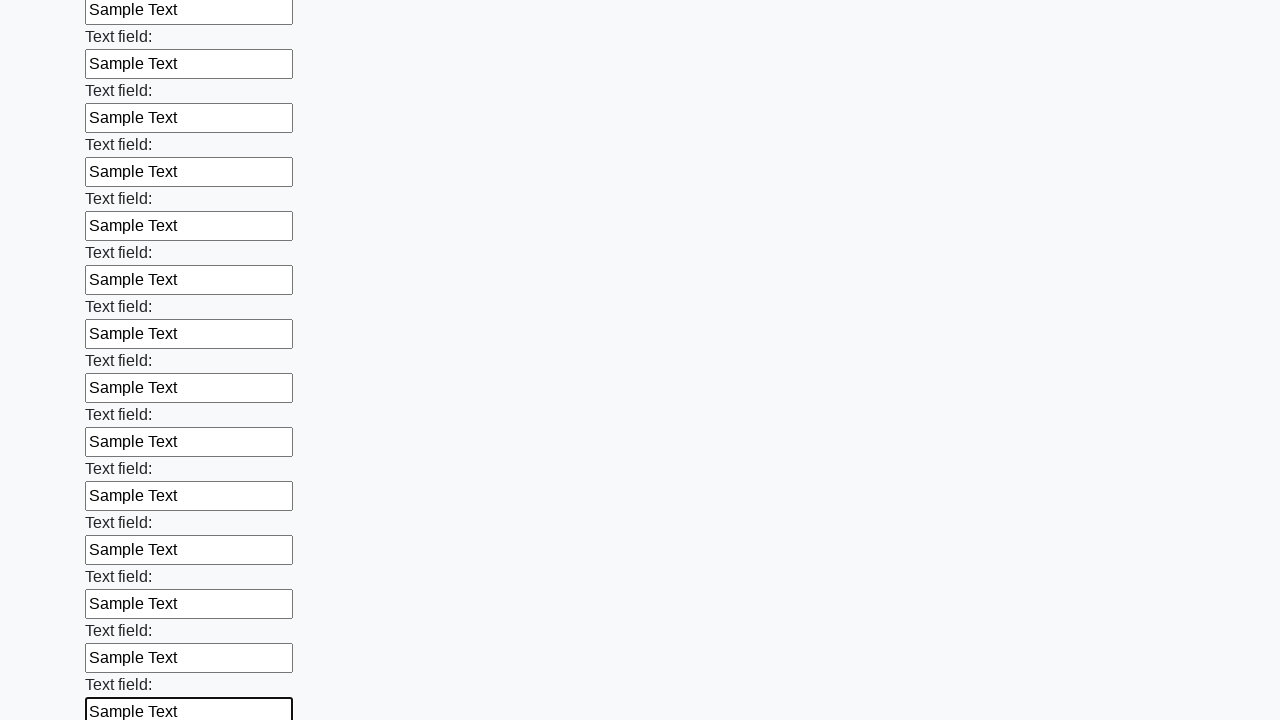

Filled an input field with 'Sample Text' on input >> nth=79
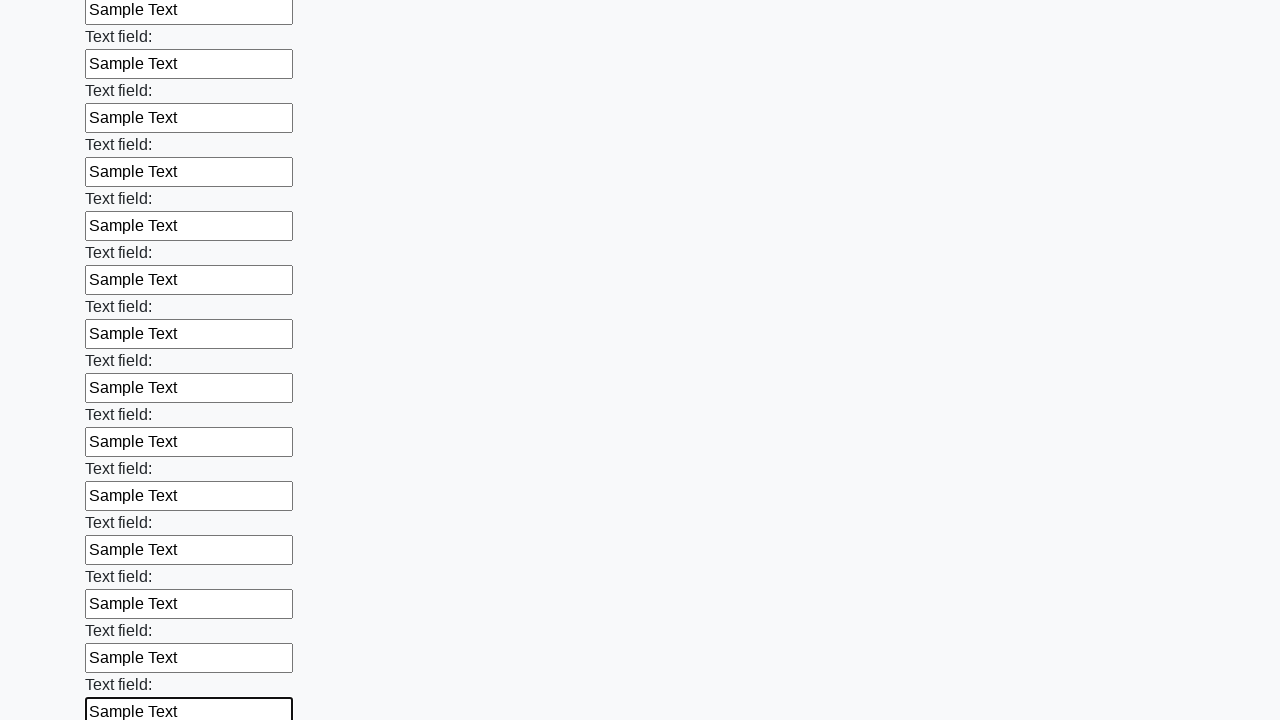

Filled an input field with 'Sample Text' on input >> nth=80
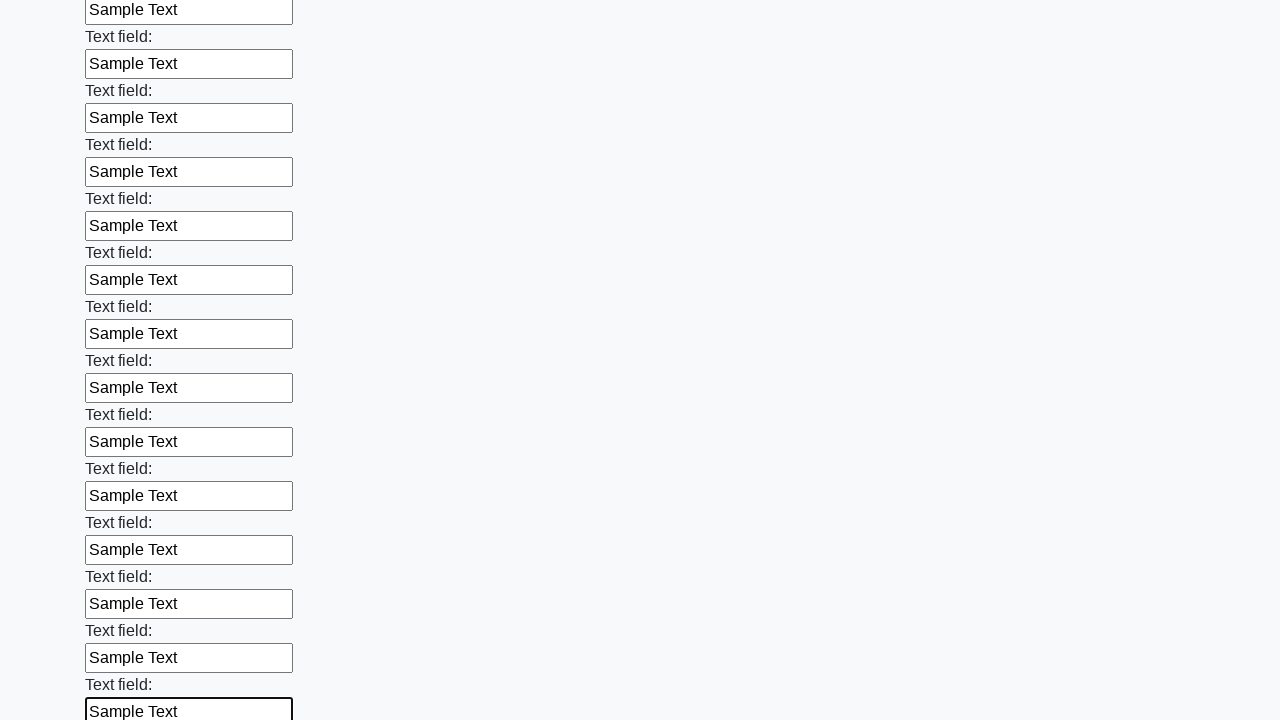

Filled an input field with 'Sample Text' on input >> nth=81
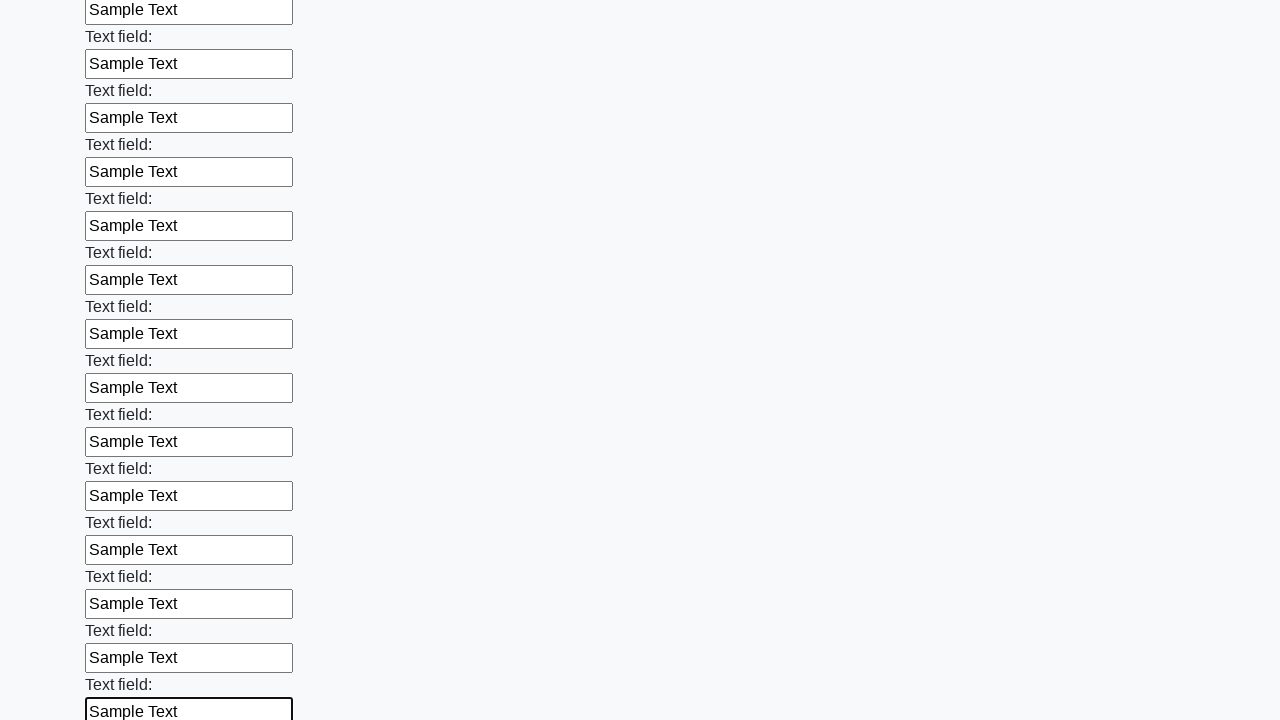

Filled an input field with 'Sample Text' on input >> nth=82
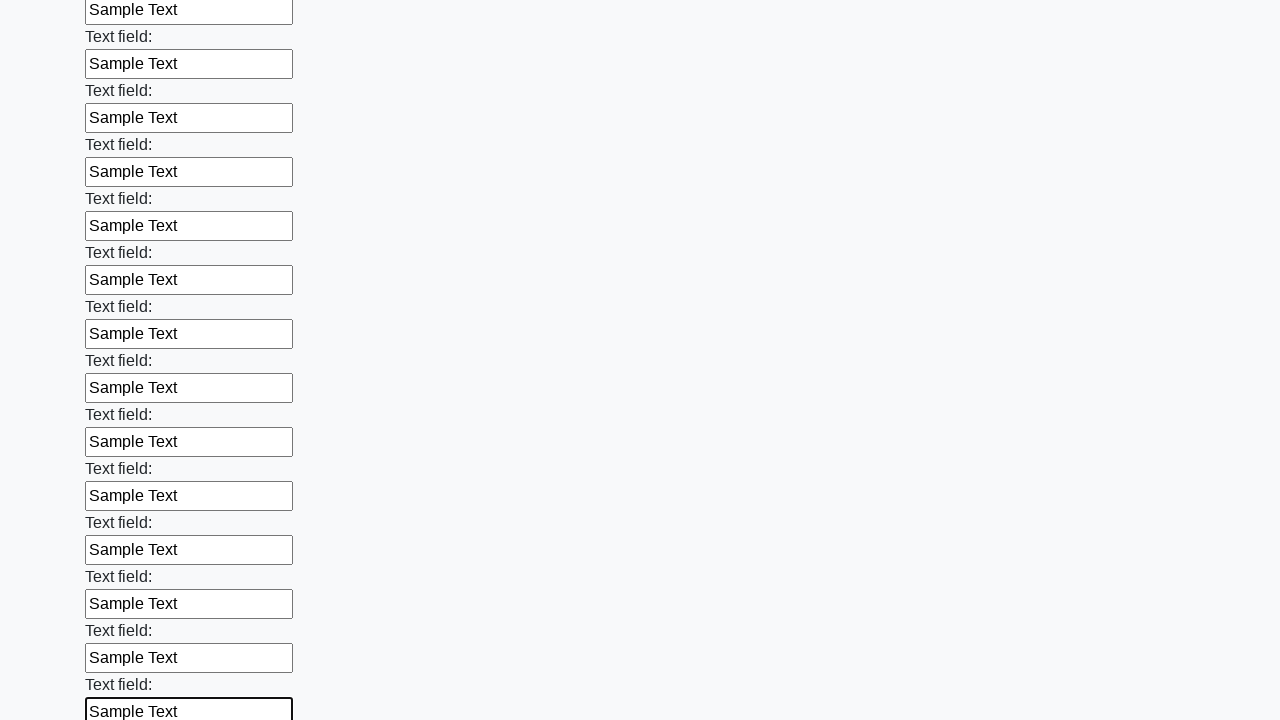

Filled an input field with 'Sample Text' on input >> nth=83
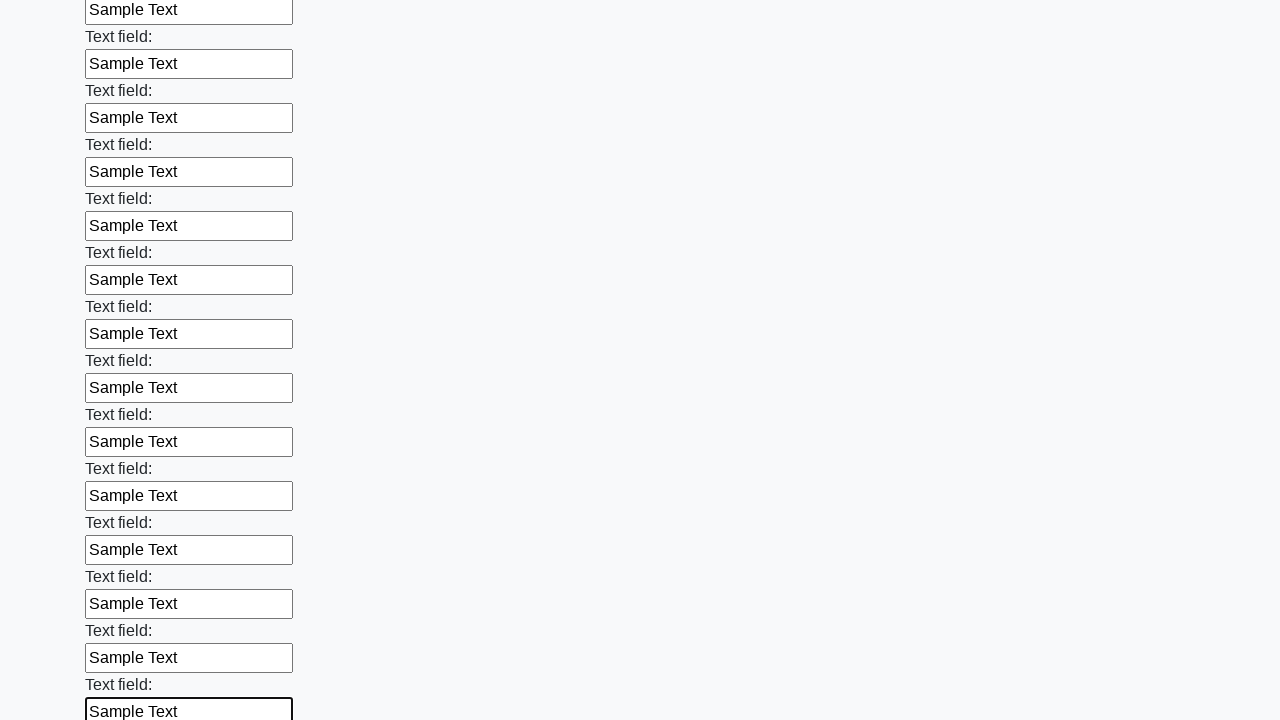

Filled an input field with 'Sample Text' on input >> nth=84
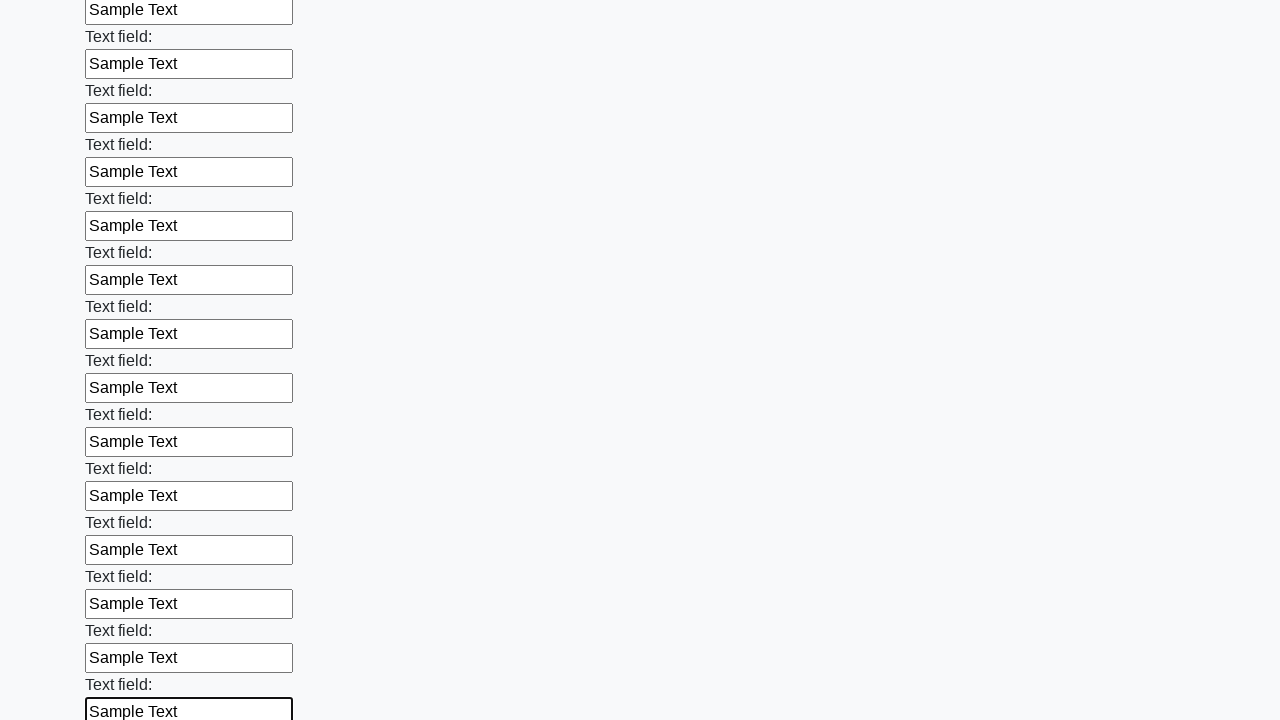

Filled an input field with 'Sample Text' on input >> nth=85
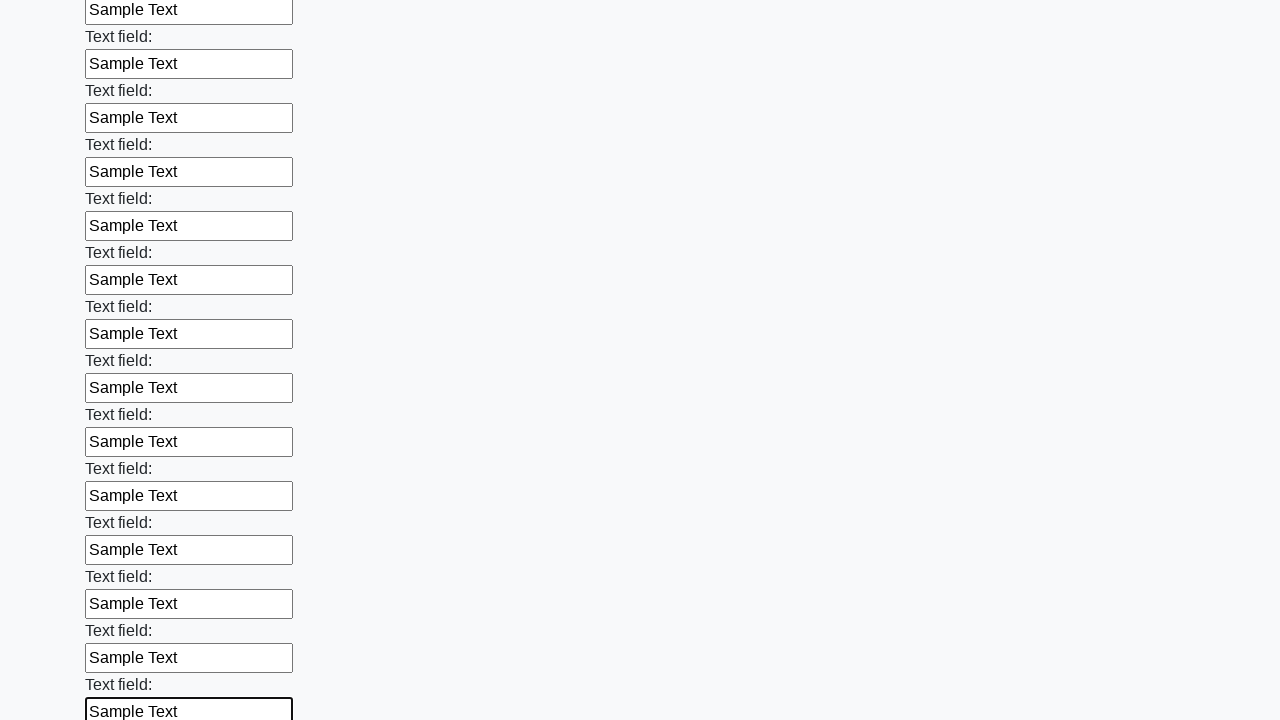

Filled an input field with 'Sample Text' on input >> nth=86
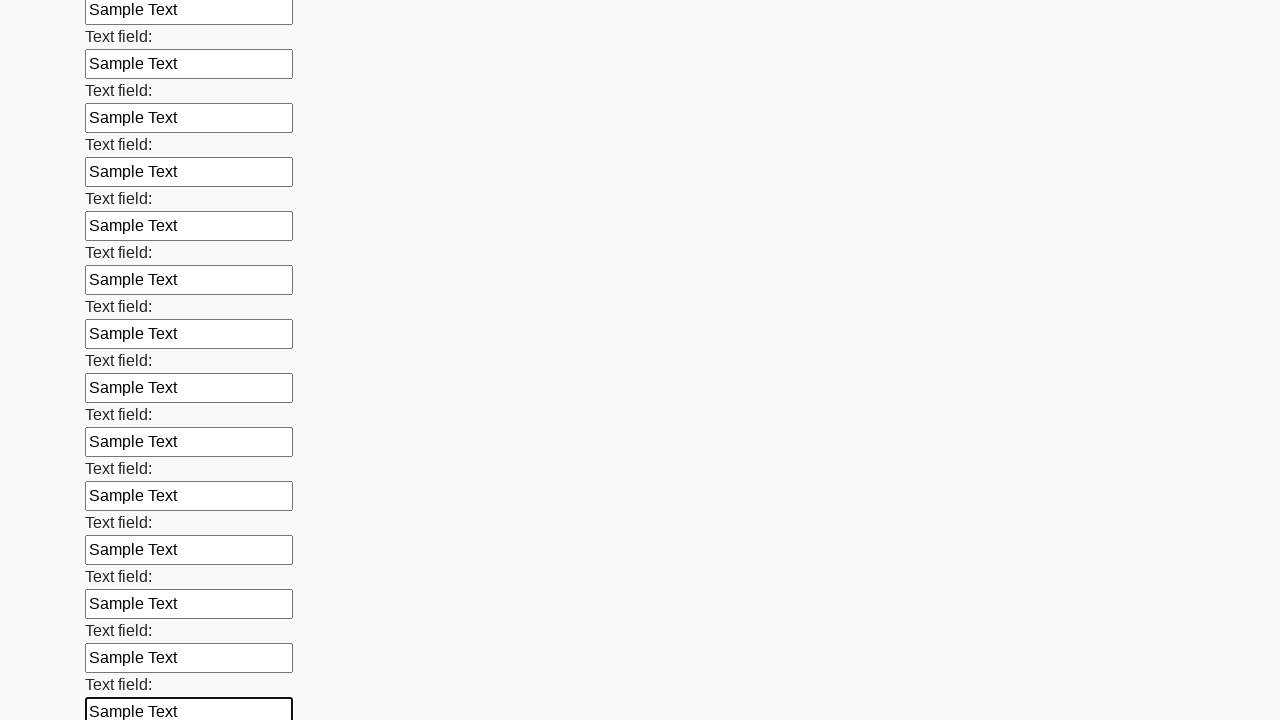

Filled an input field with 'Sample Text' on input >> nth=87
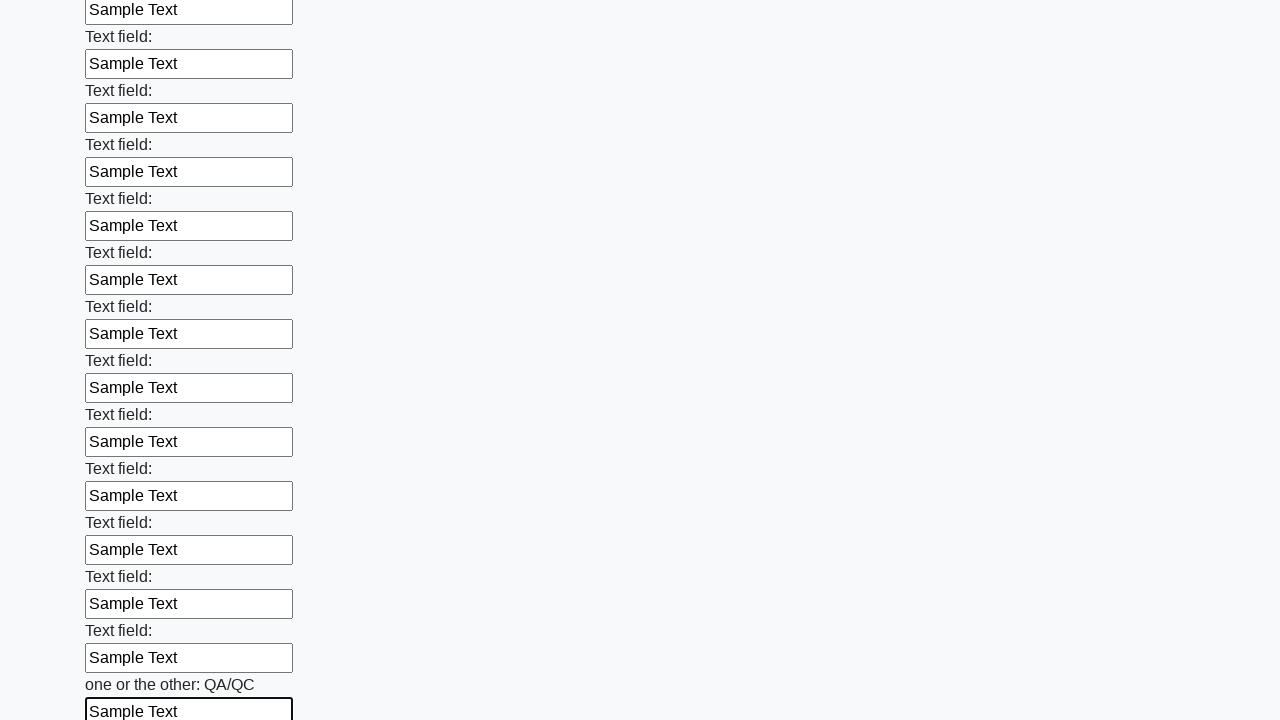

Filled an input field with 'Sample Text' on input >> nth=88
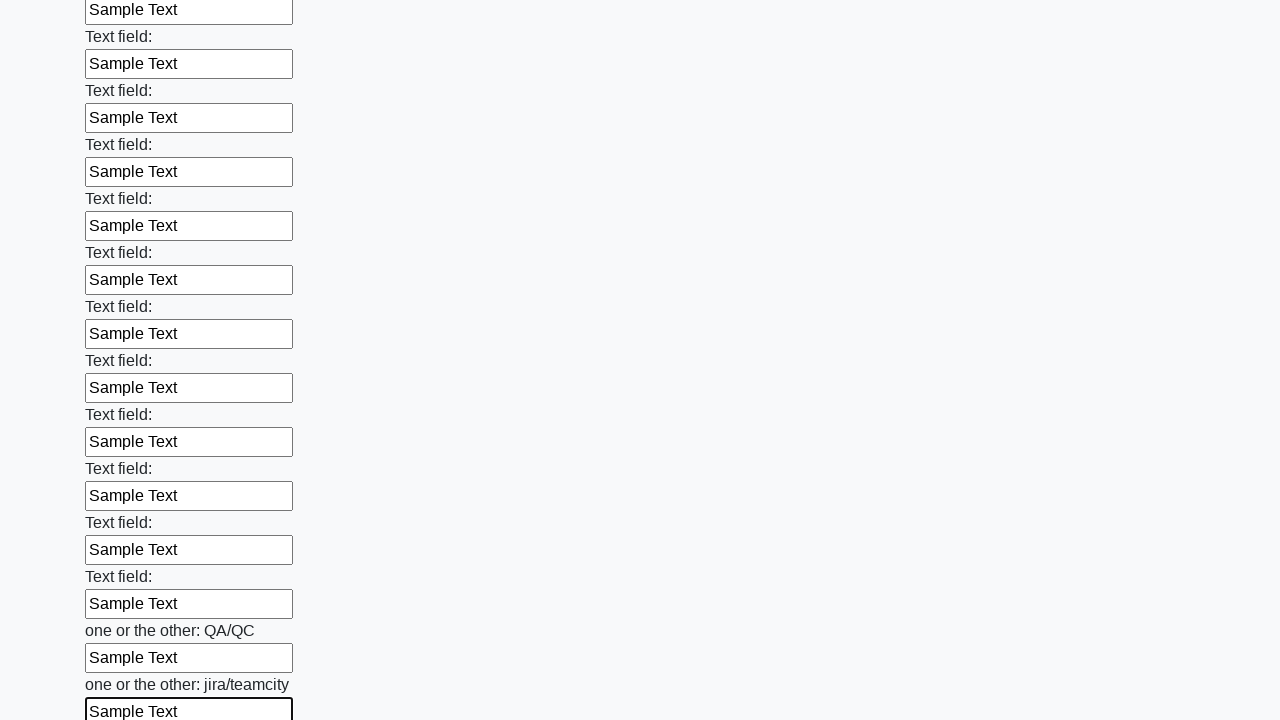

Filled an input field with 'Sample Text' on input >> nth=89
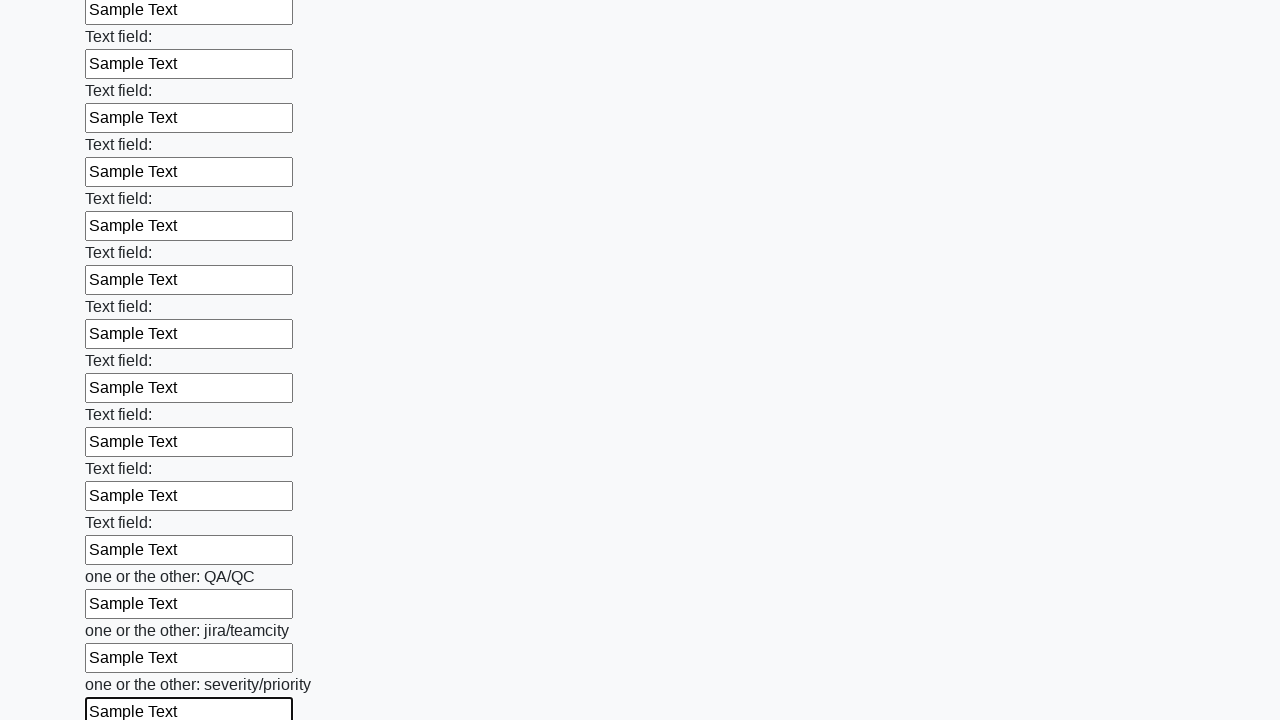

Filled an input field with 'Sample Text' on input >> nth=90
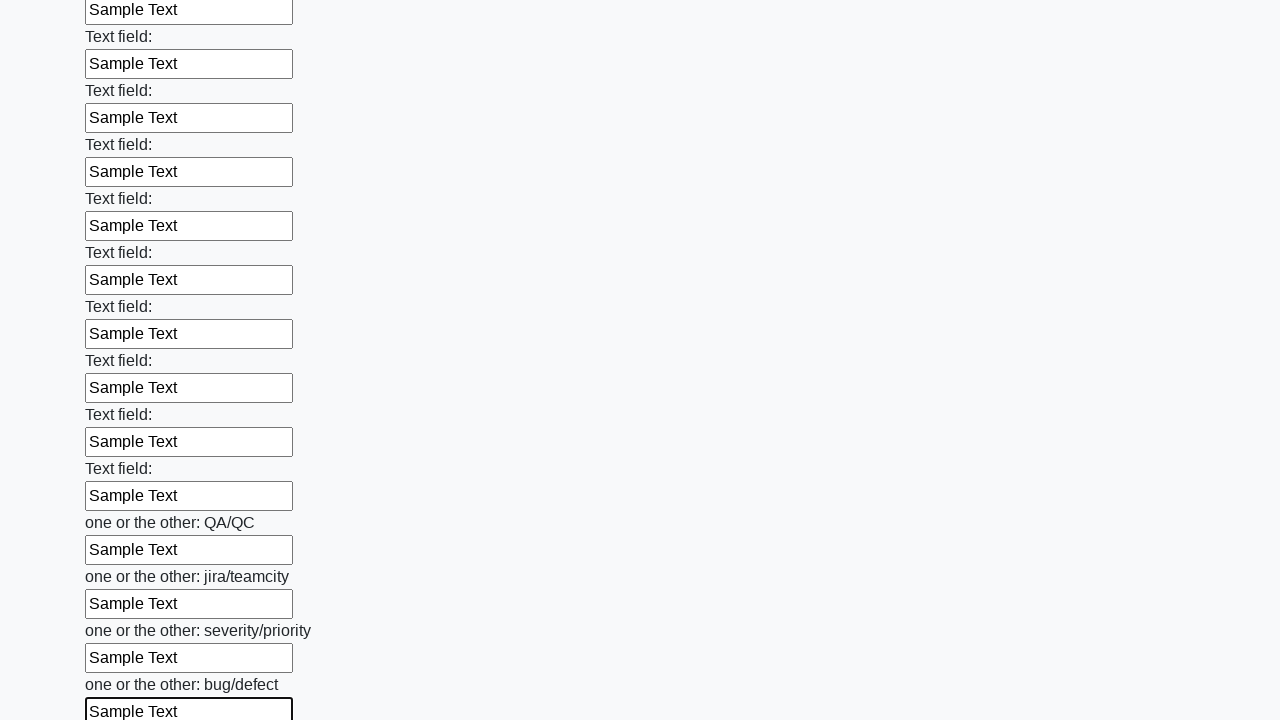

Filled an input field with 'Sample Text' on input >> nth=91
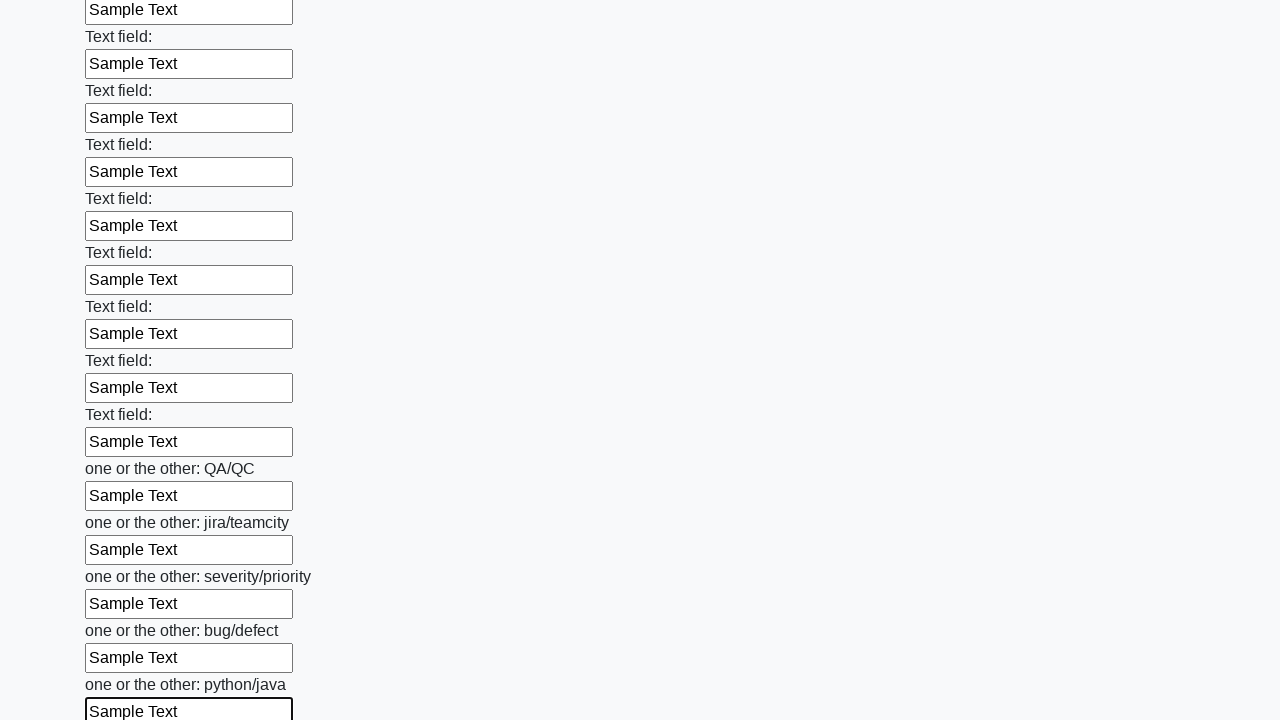

Filled an input field with 'Sample Text' on input >> nth=92
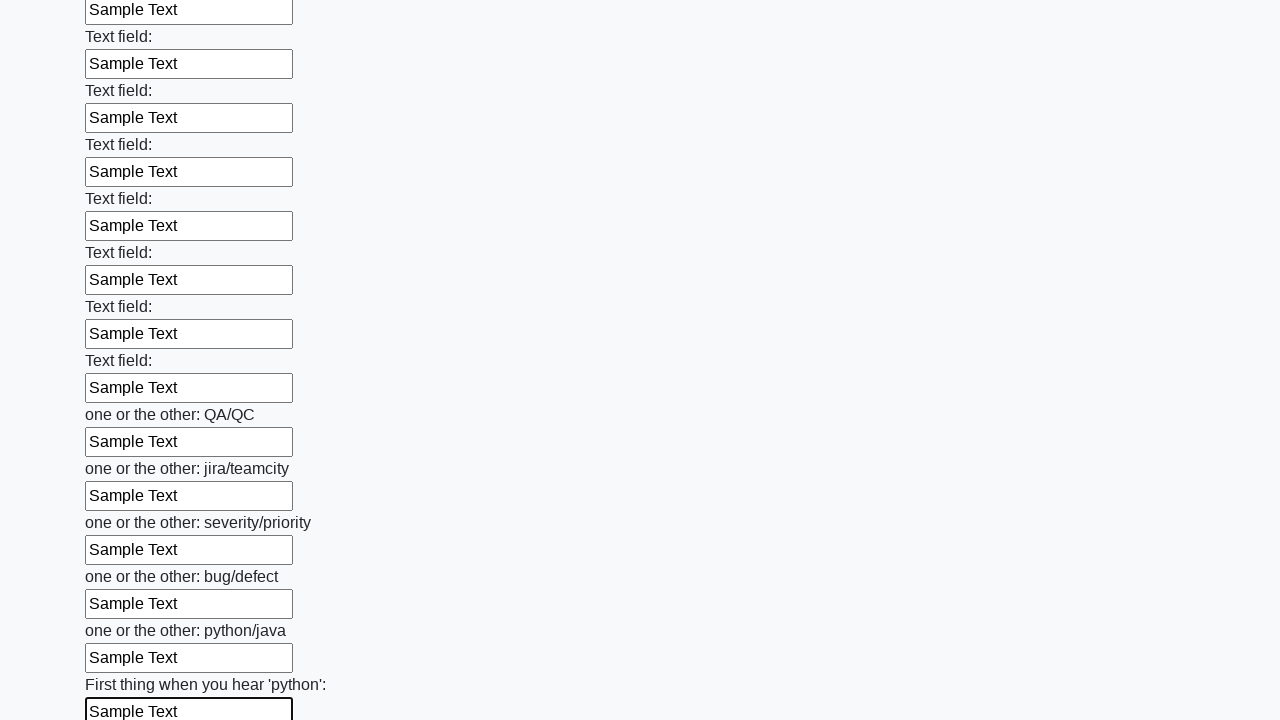

Filled an input field with 'Sample Text' on input >> nth=93
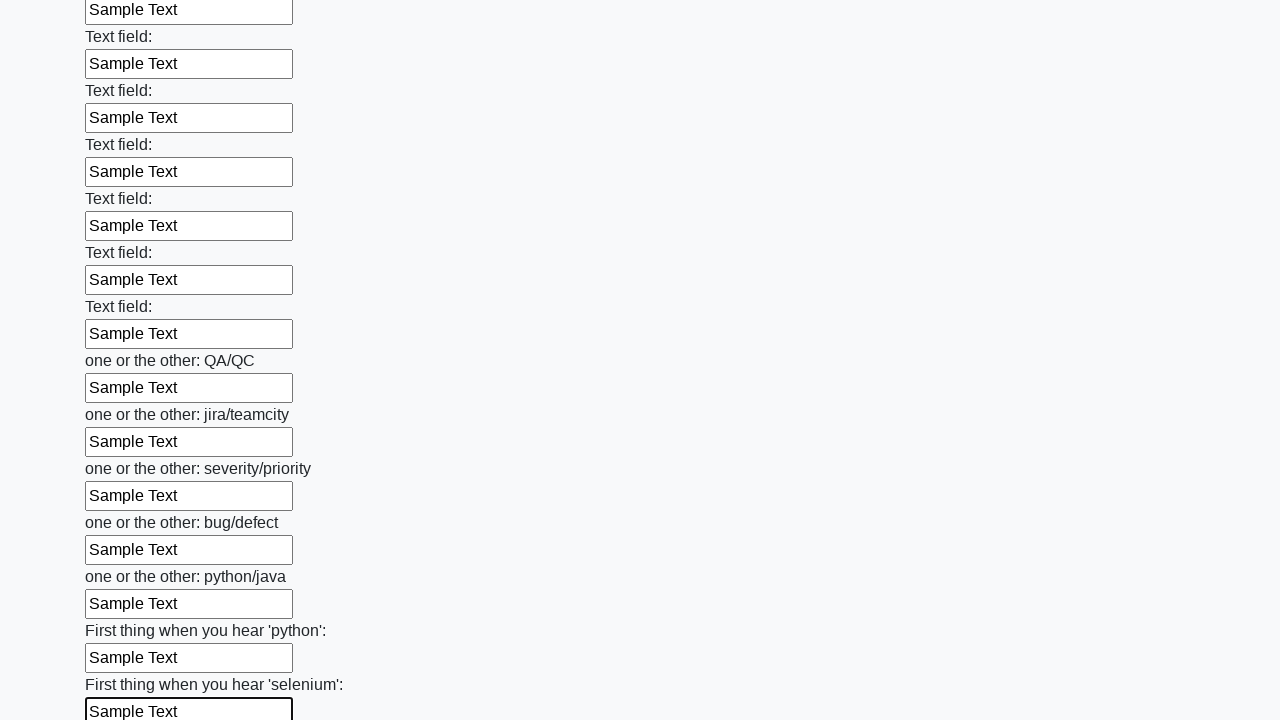

Filled an input field with 'Sample Text' on input >> nth=94
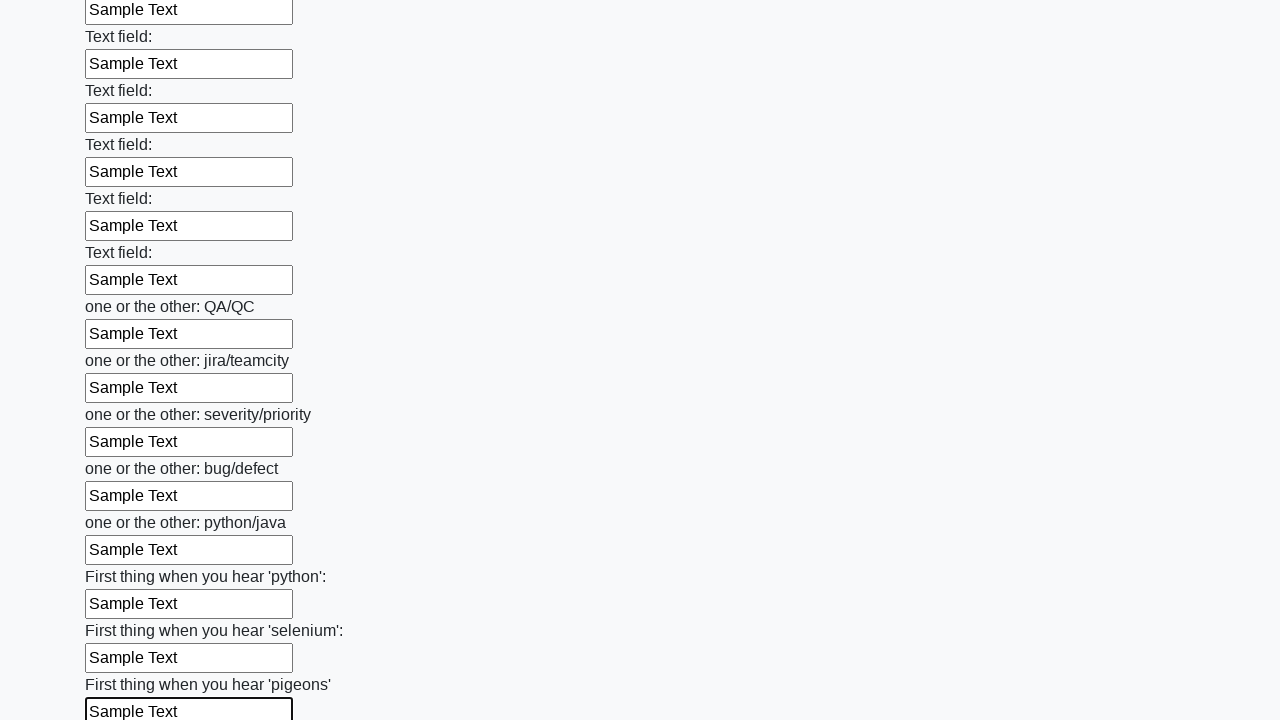

Filled an input field with 'Sample Text' on input >> nth=95
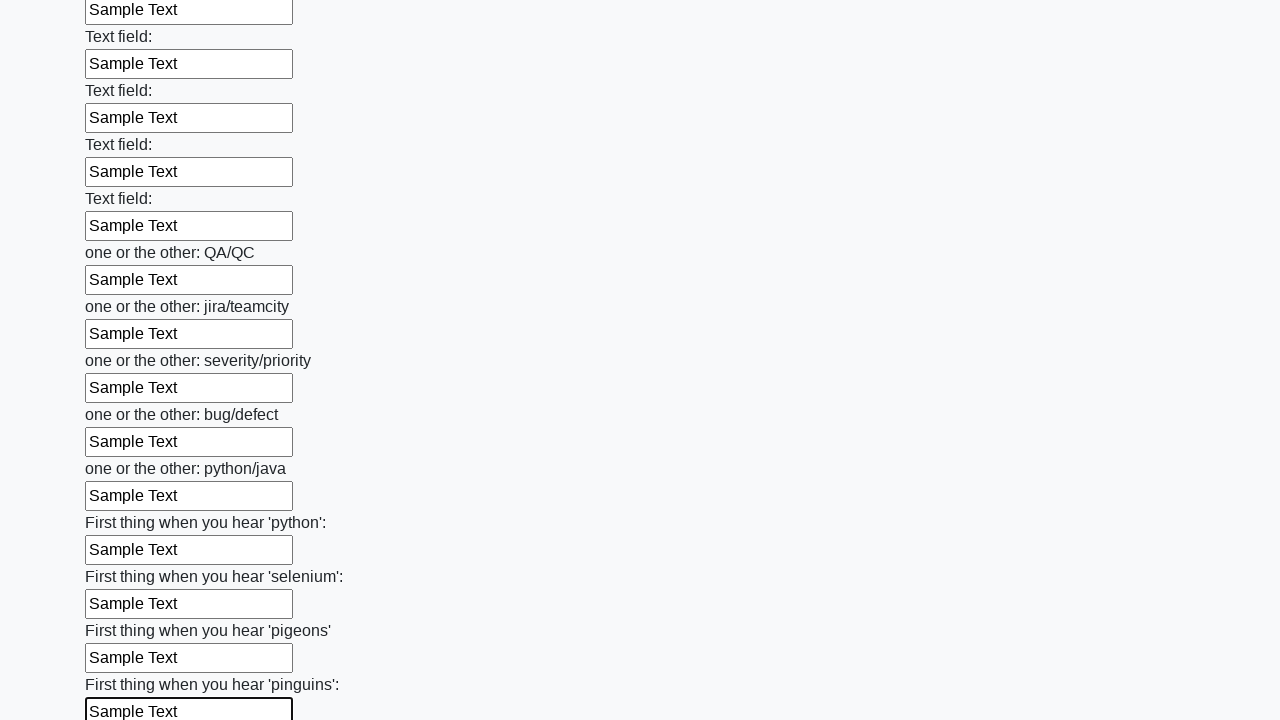

Filled an input field with 'Sample Text' on input >> nth=96
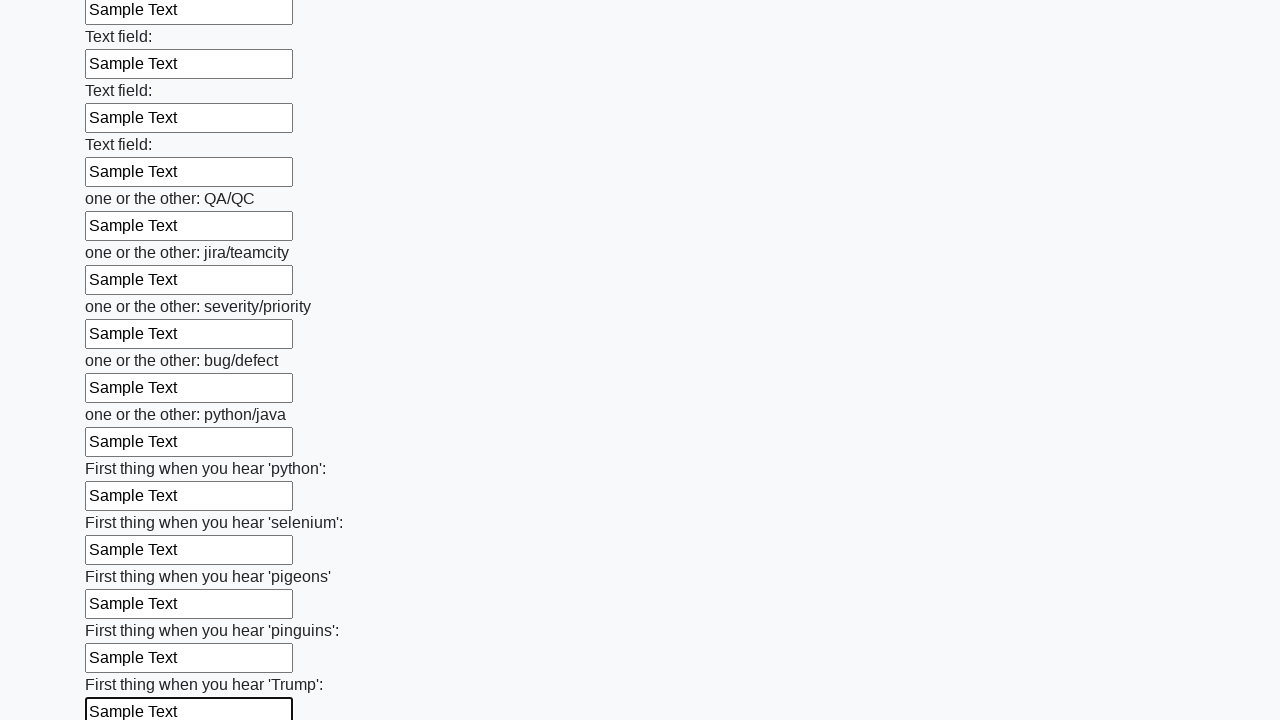

Filled an input field with 'Sample Text' on input >> nth=97
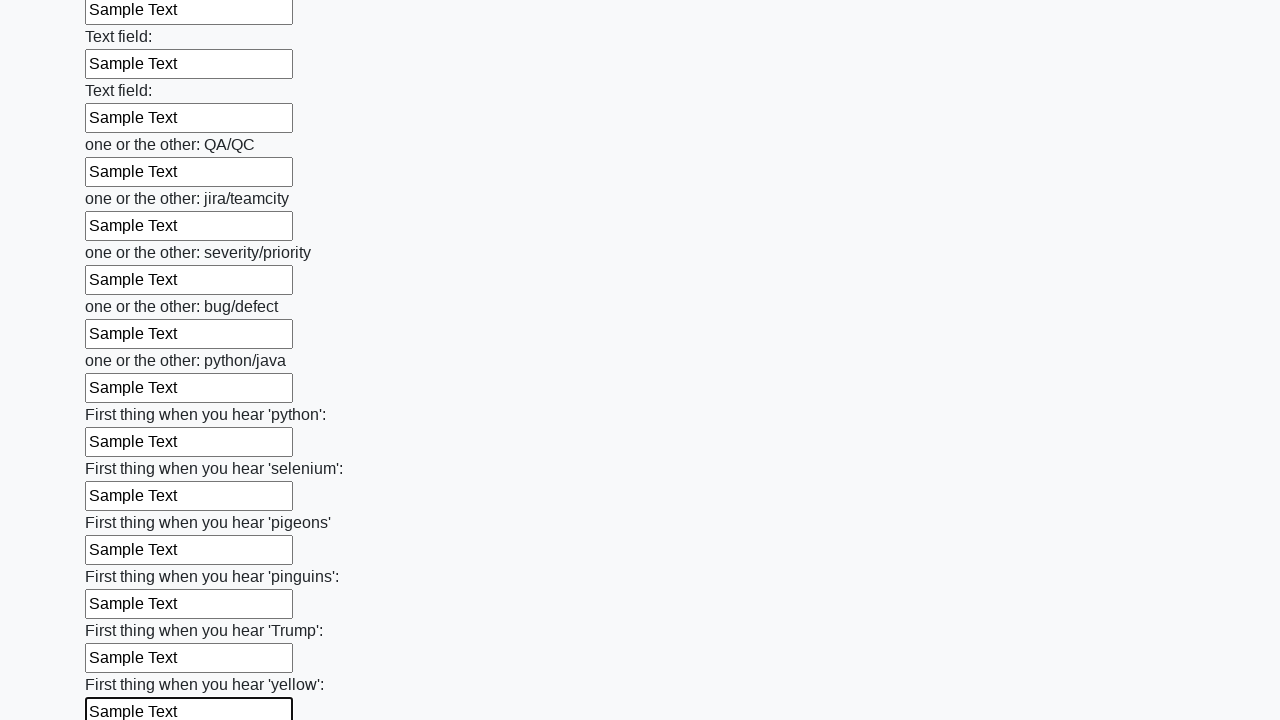

Filled an input field with 'Sample Text' on input >> nth=98
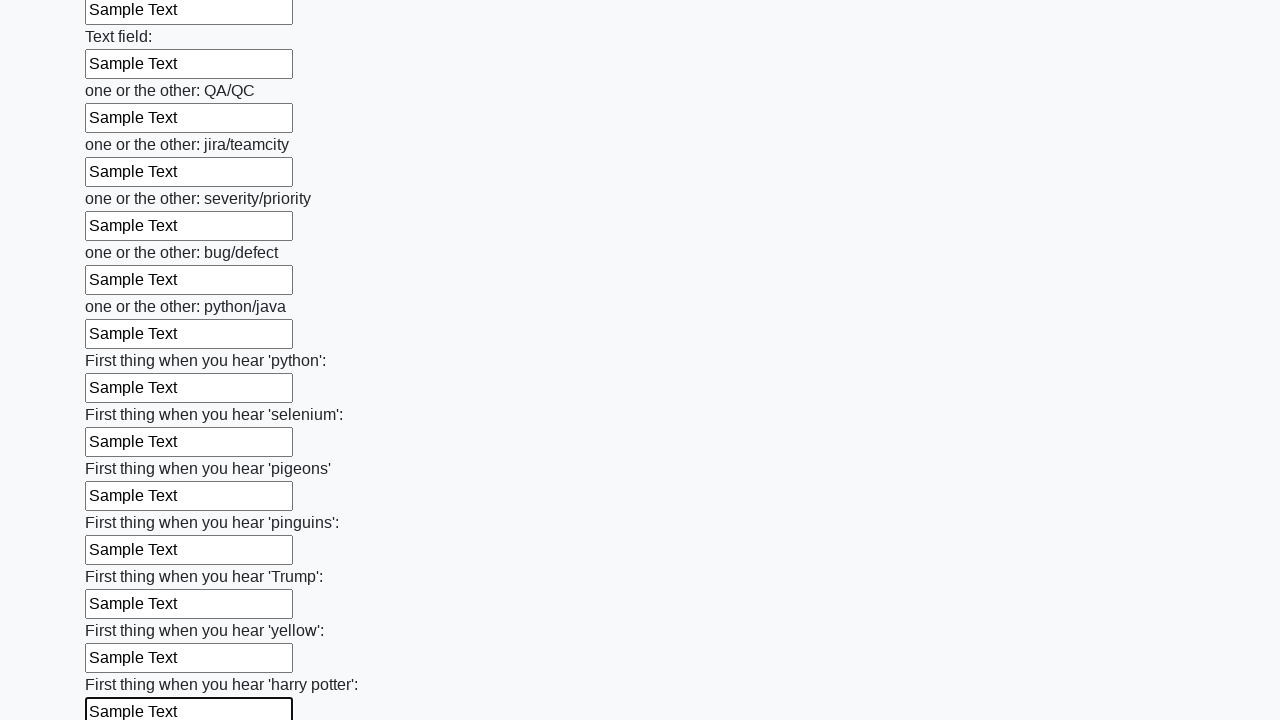

Filled an input field with 'Sample Text' on input >> nth=99
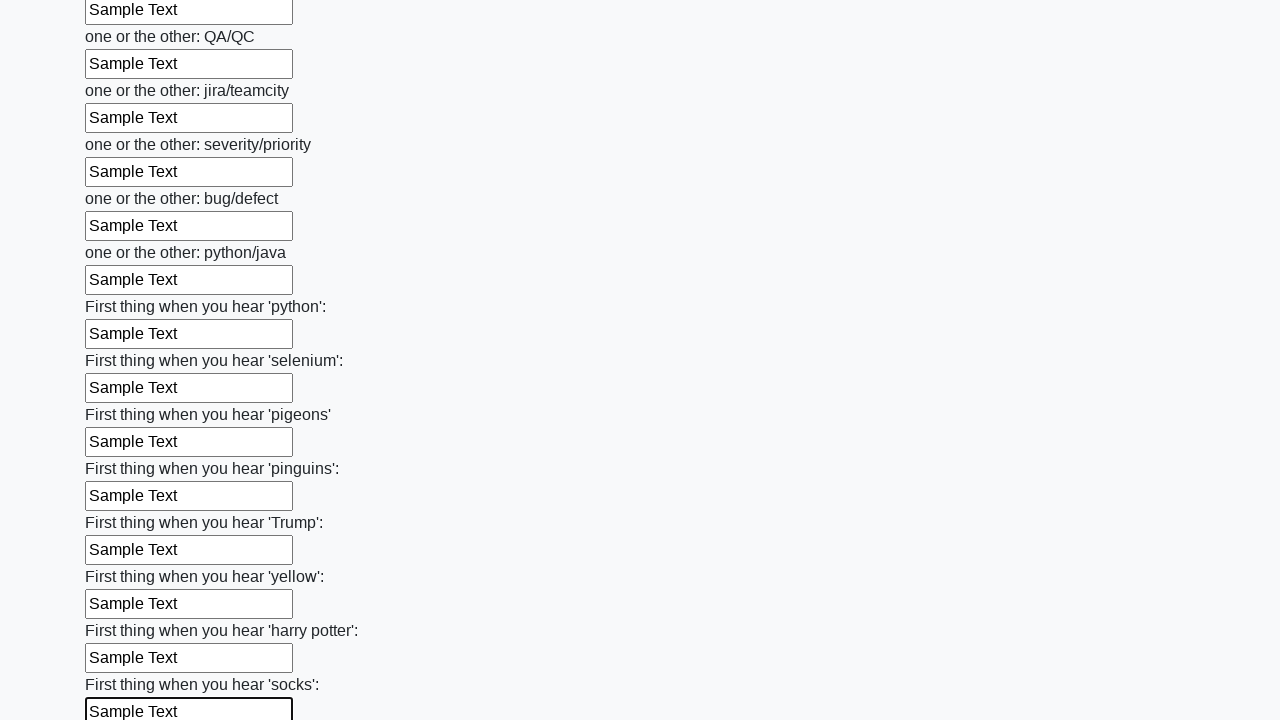

Clicked submit button to submit the form at (123, 611) on button.btn
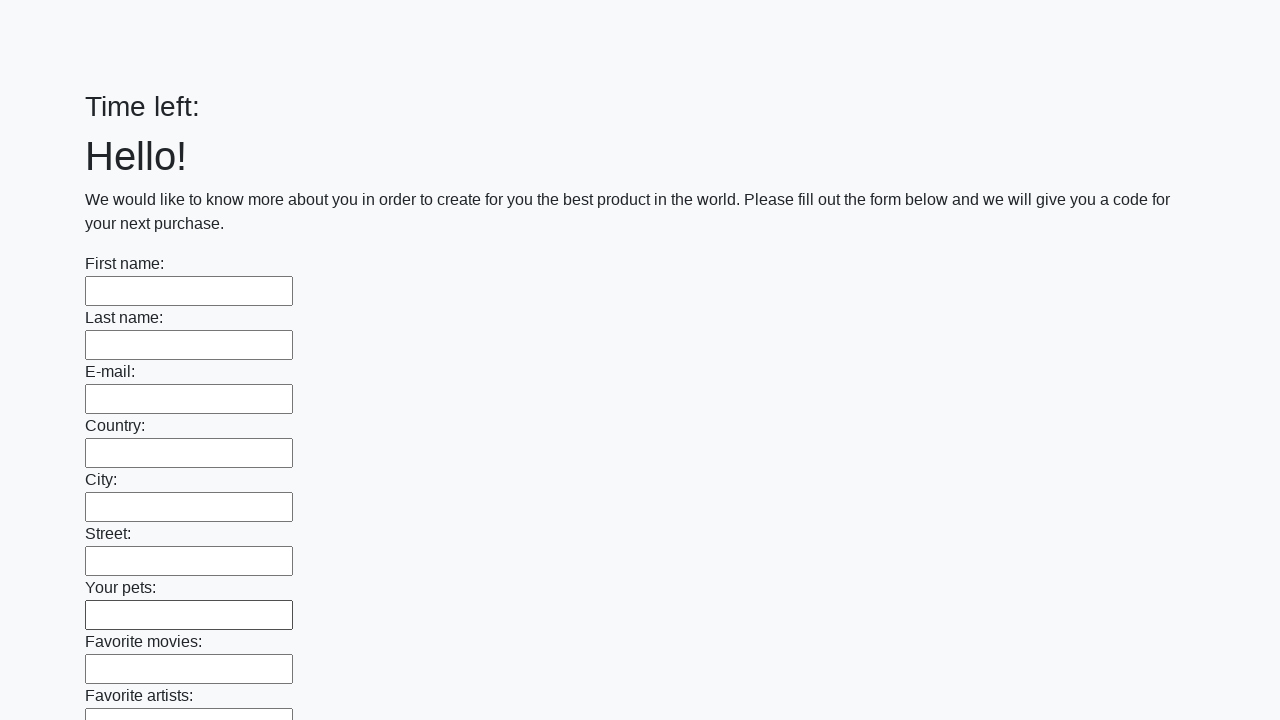

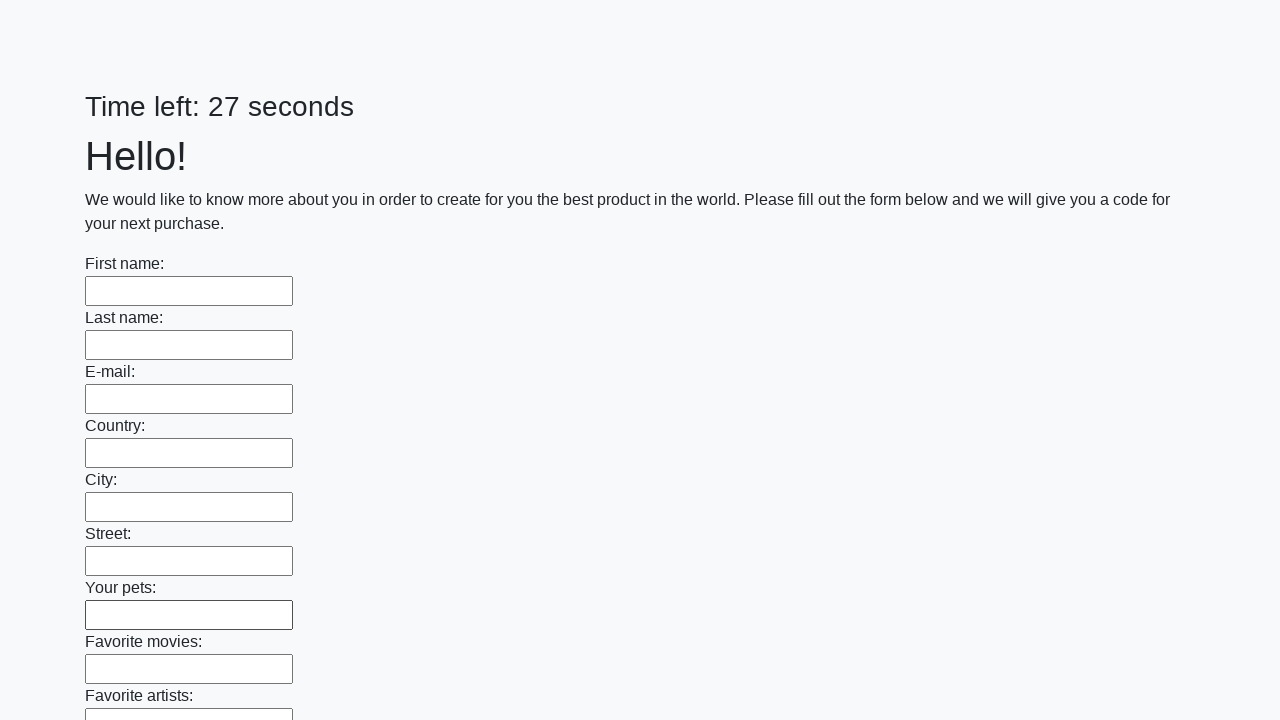